Tests filling out a large form by entering text into all text input fields and submitting the form by clicking the submit button.

Starting URL: http://suninjuly.github.io/huge_form.html

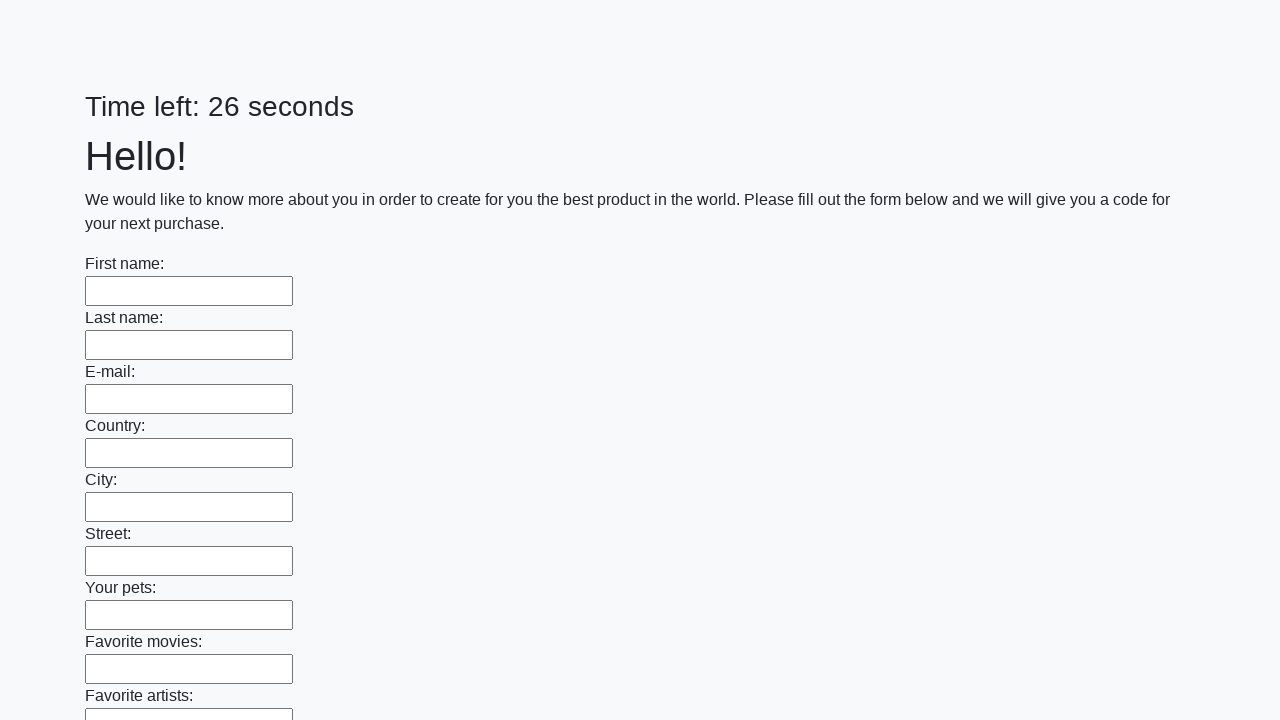

Located all text input fields on the huge form
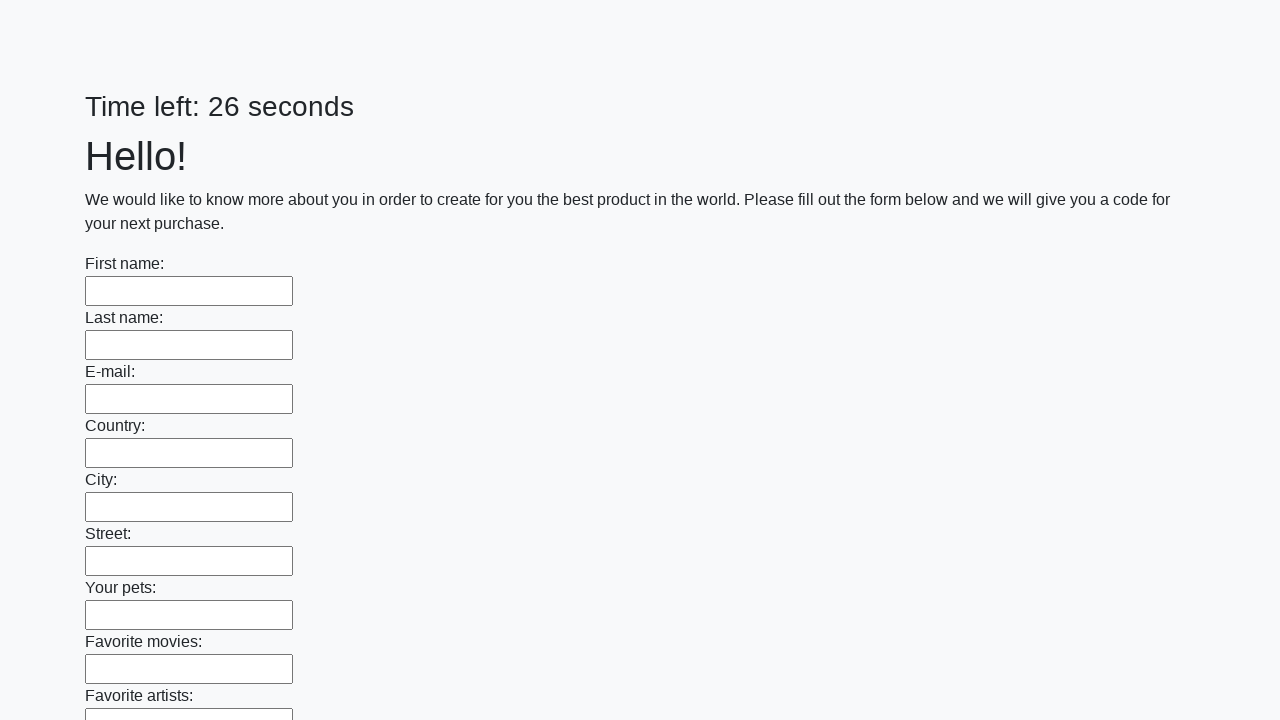

Counted 100 text input fields
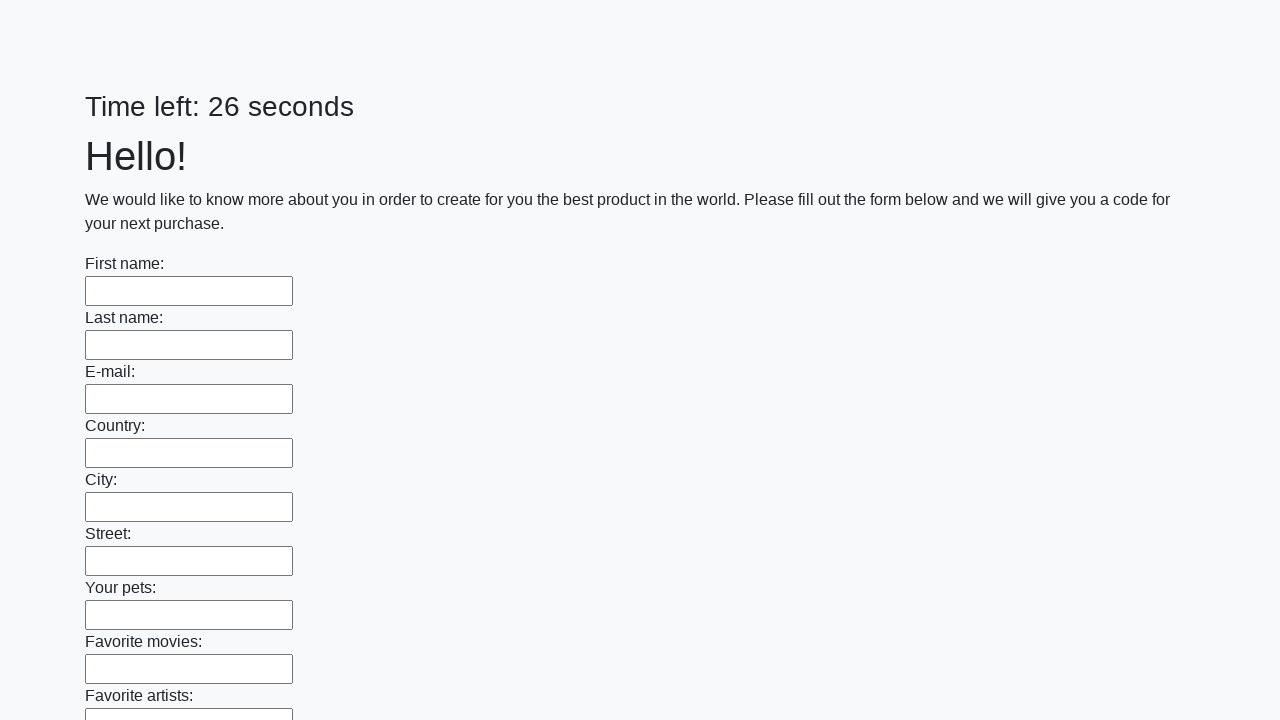

Filled text input field 1 of 100 with 'My answer' on [type='text'] >> nth=0
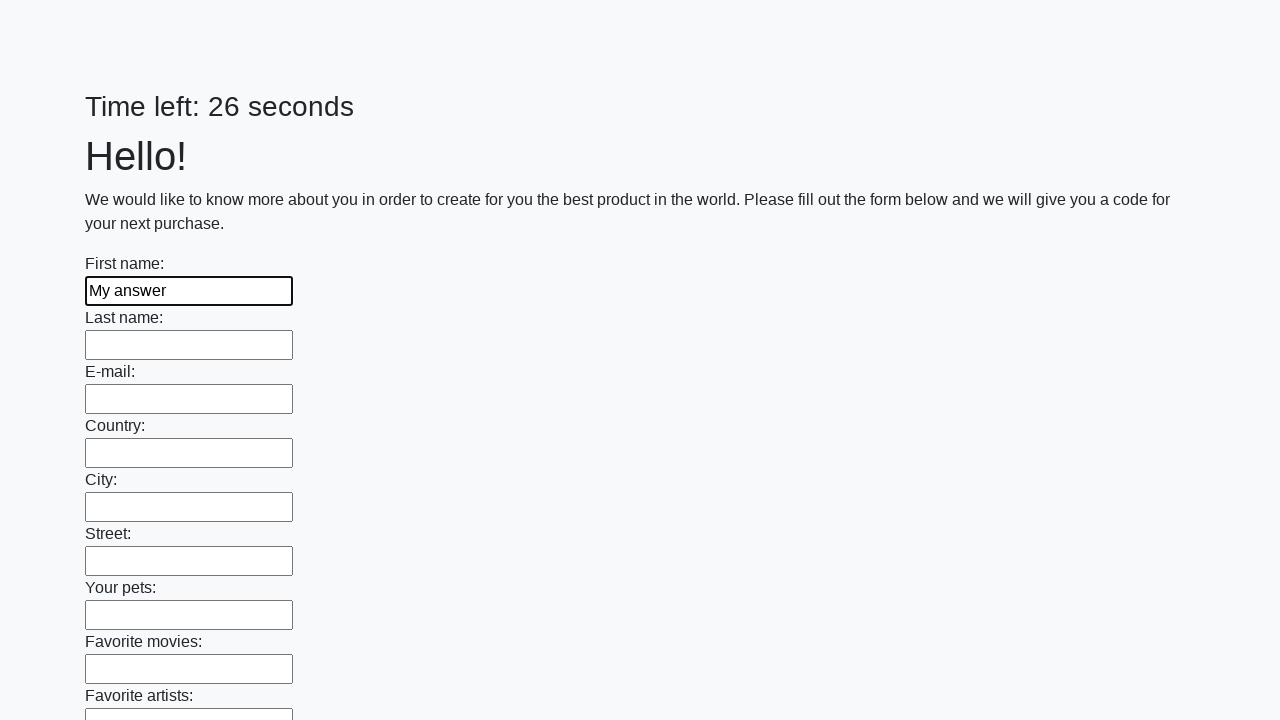

Filled text input field 2 of 100 with 'My answer' on [type='text'] >> nth=1
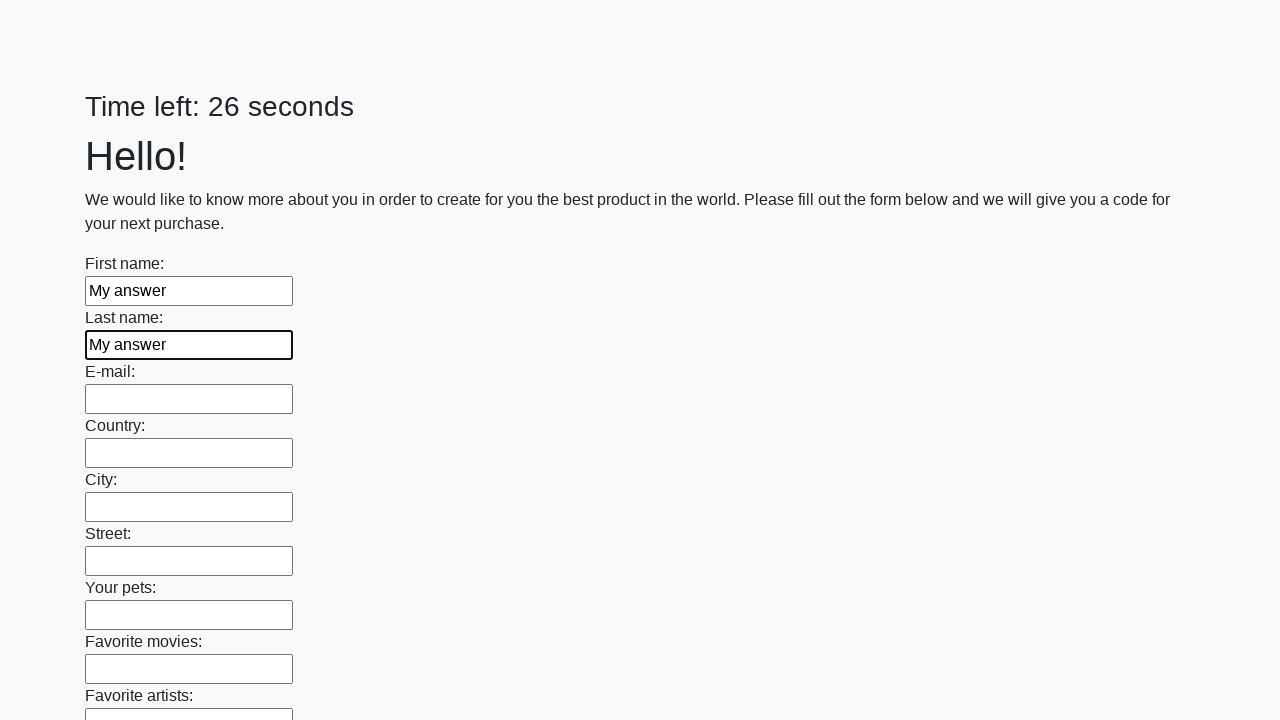

Filled text input field 3 of 100 with 'My answer' on [type='text'] >> nth=2
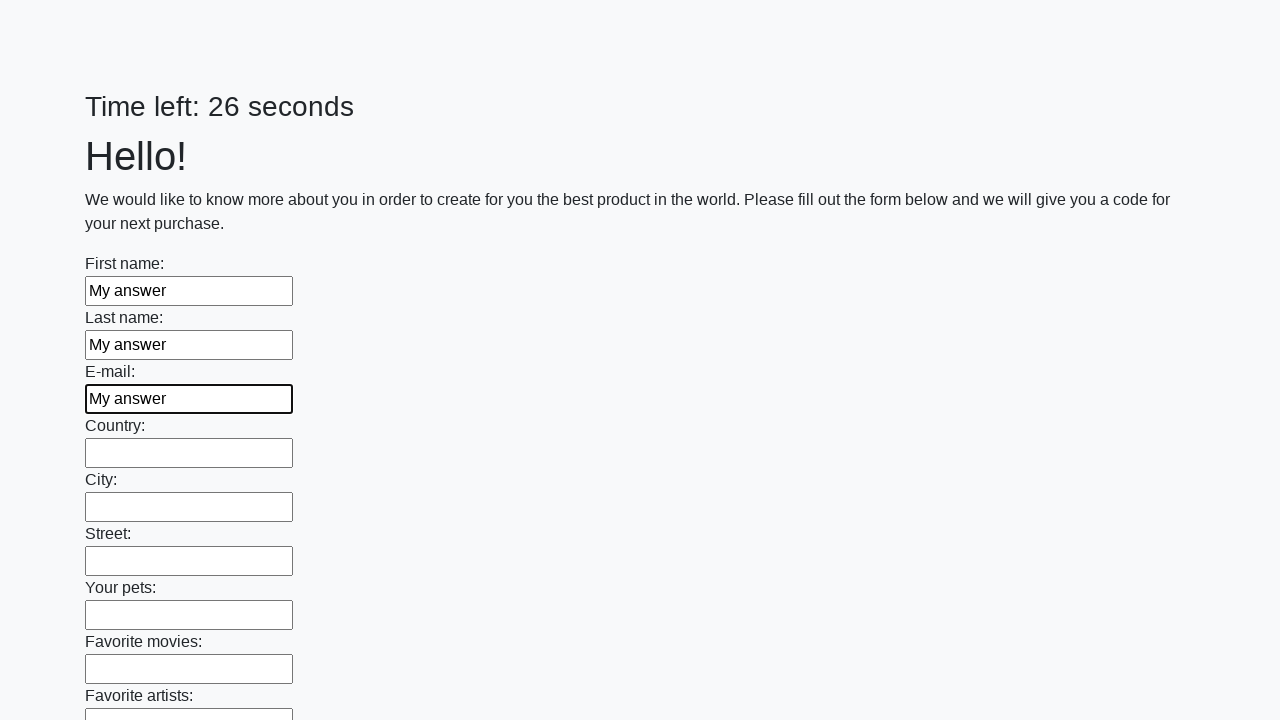

Filled text input field 4 of 100 with 'My answer' on [type='text'] >> nth=3
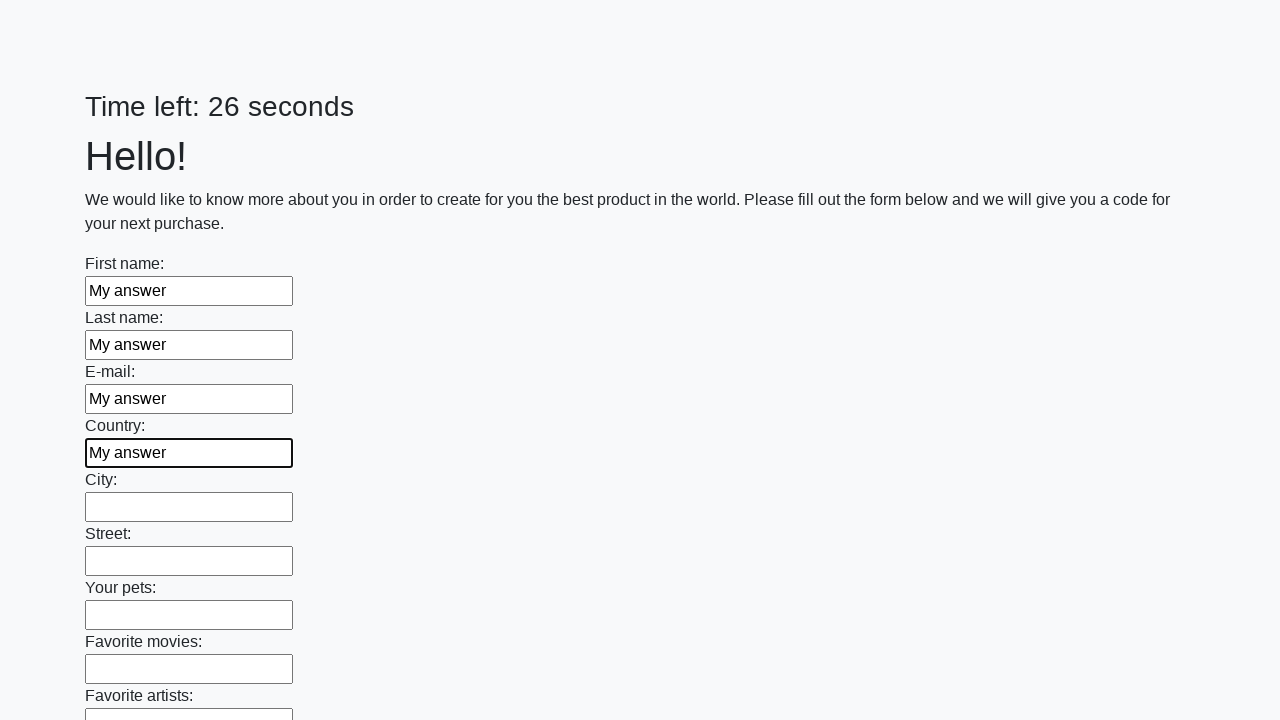

Filled text input field 5 of 100 with 'My answer' on [type='text'] >> nth=4
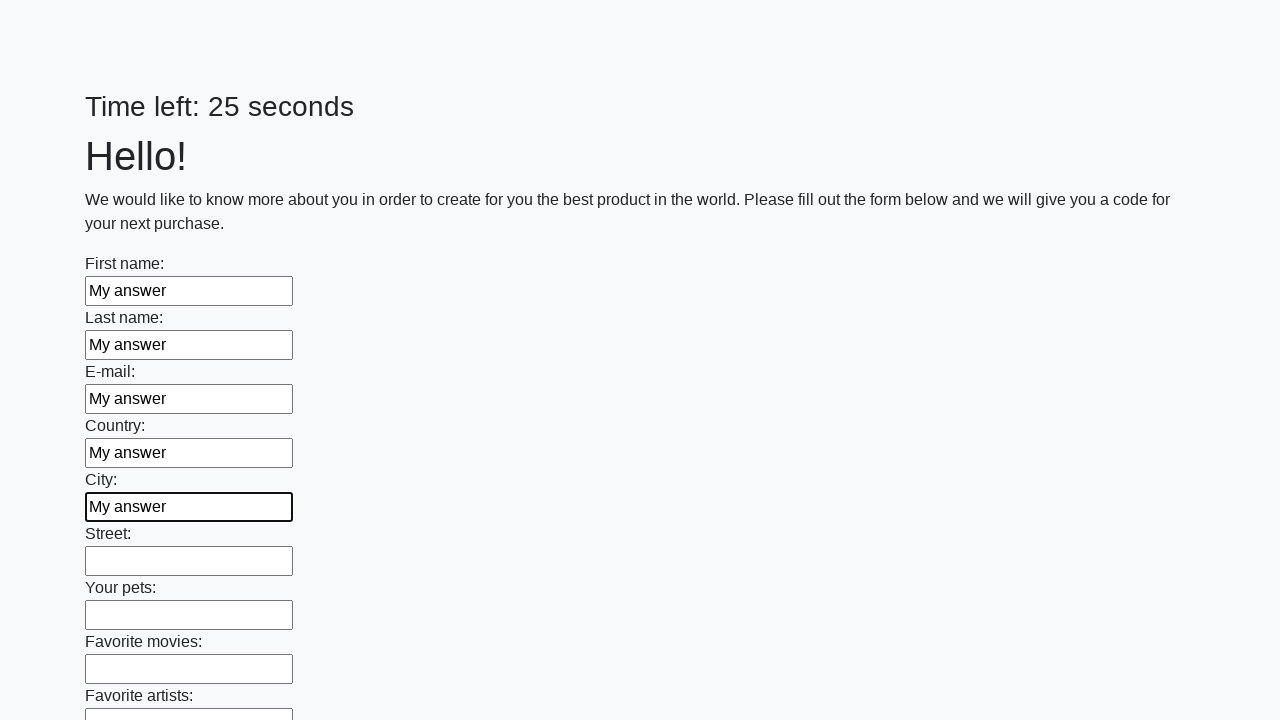

Filled text input field 6 of 100 with 'My answer' on [type='text'] >> nth=5
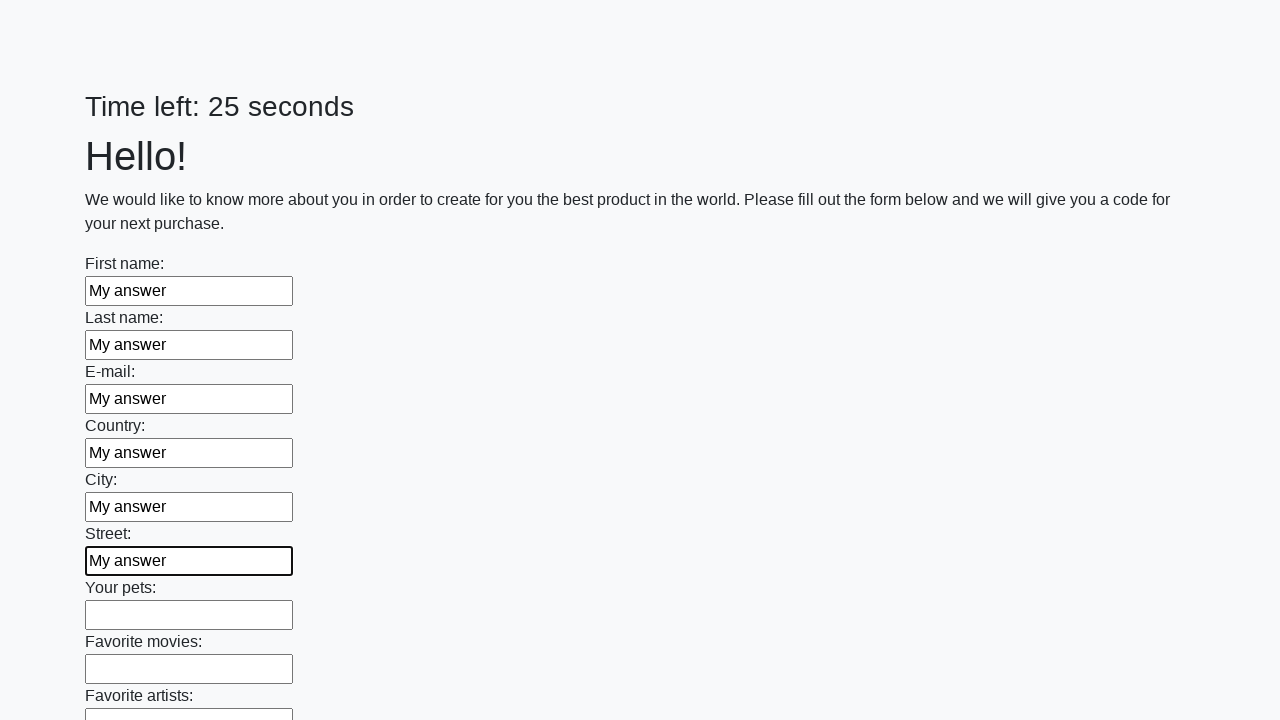

Filled text input field 7 of 100 with 'My answer' on [type='text'] >> nth=6
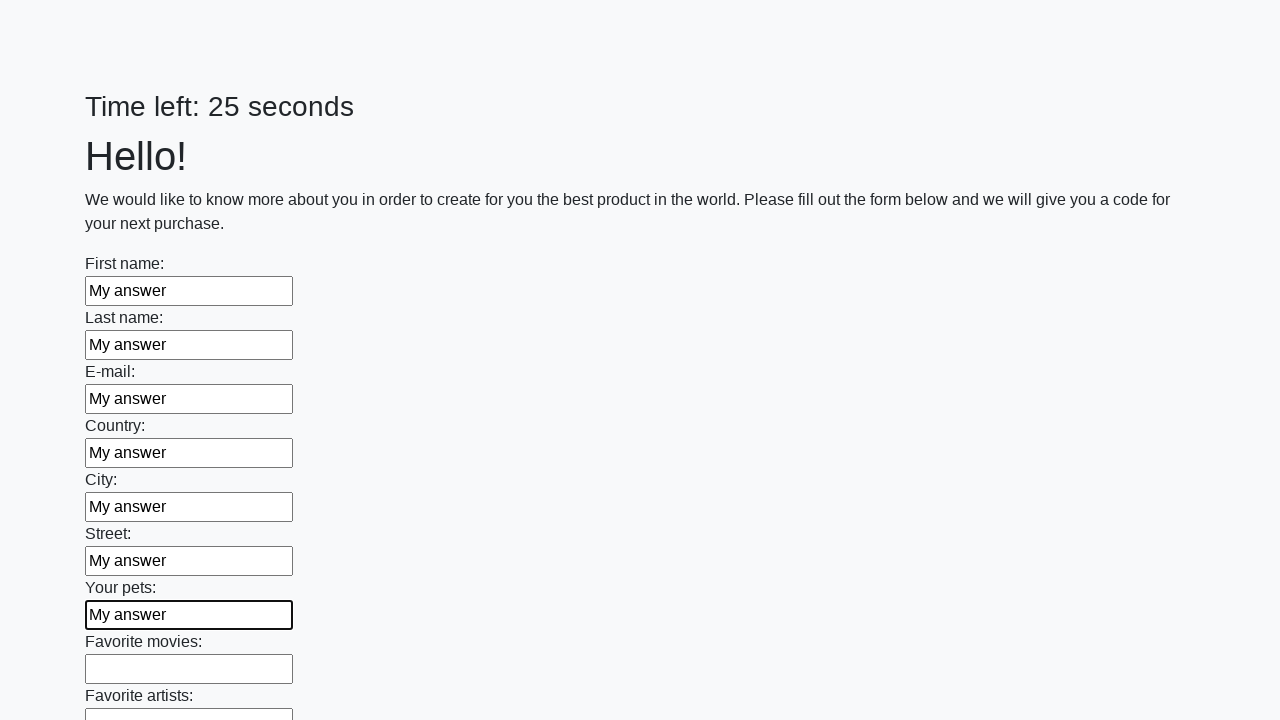

Filled text input field 8 of 100 with 'My answer' on [type='text'] >> nth=7
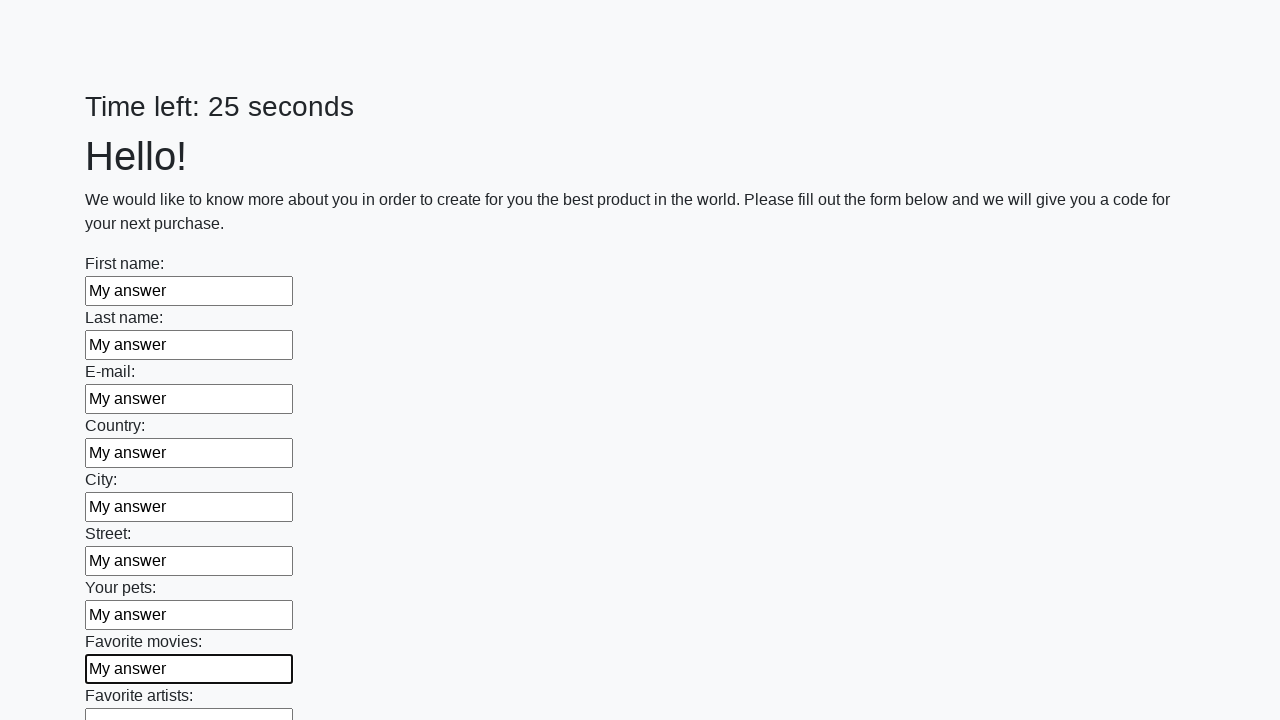

Filled text input field 9 of 100 with 'My answer' on [type='text'] >> nth=8
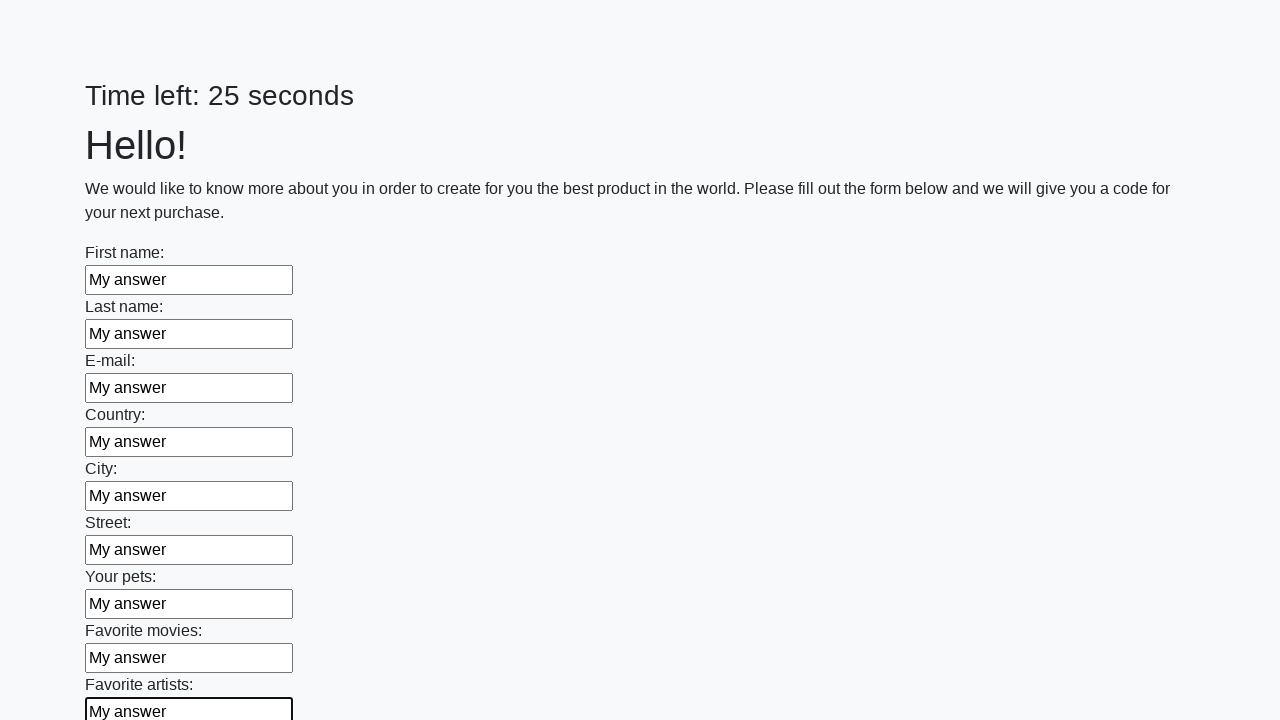

Filled text input field 10 of 100 with 'My answer' on [type='text'] >> nth=9
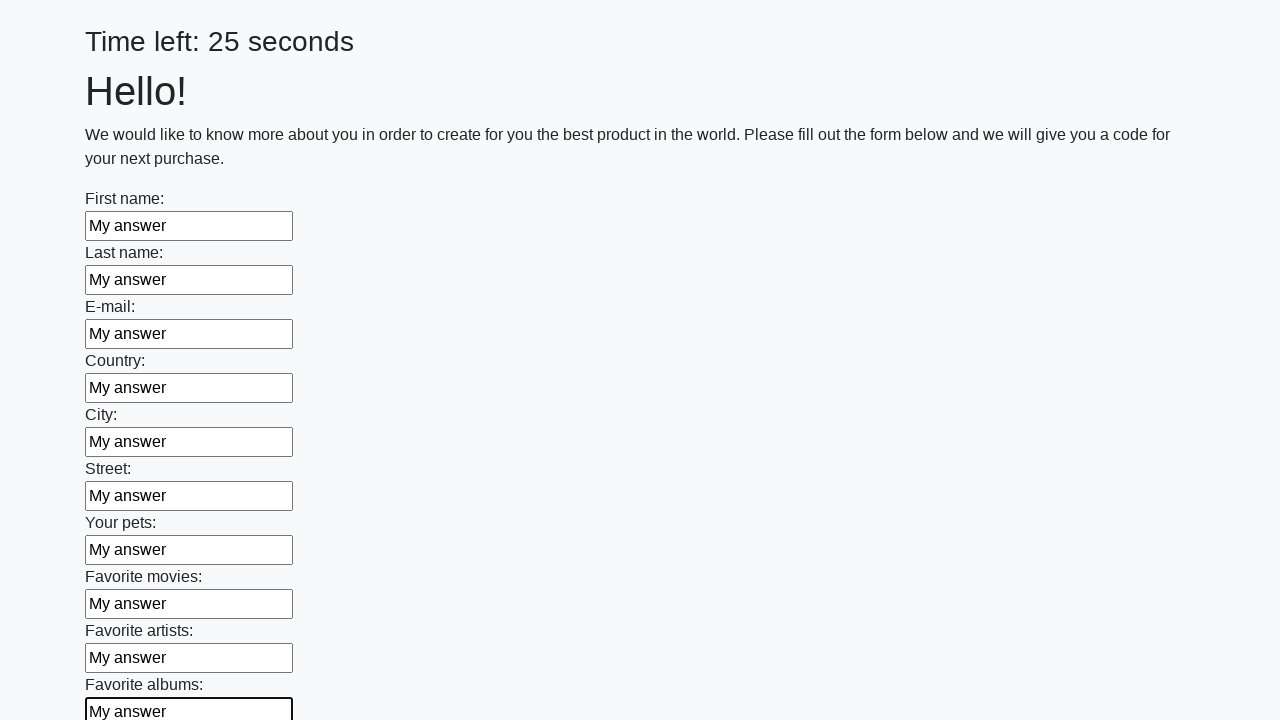

Filled text input field 11 of 100 with 'My answer' on [type='text'] >> nth=10
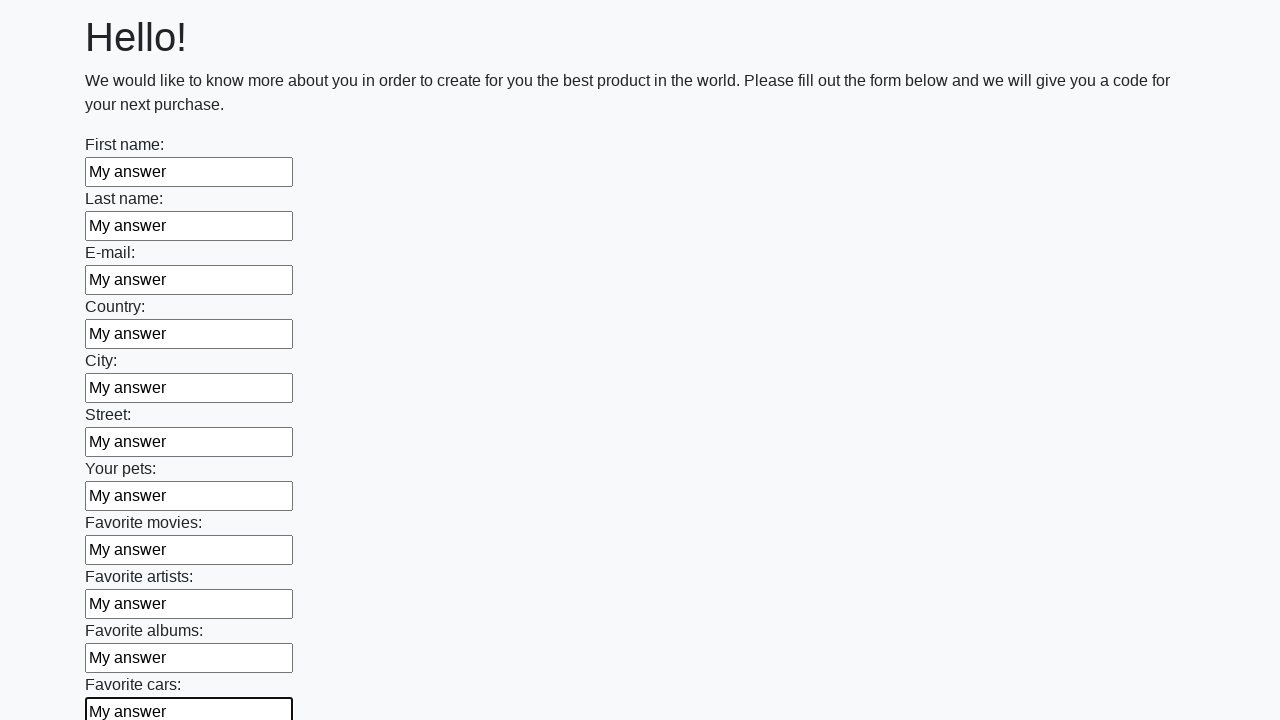

Filled text input field 12 of 100 with 'My answer' on [type='text'] >> nth=11
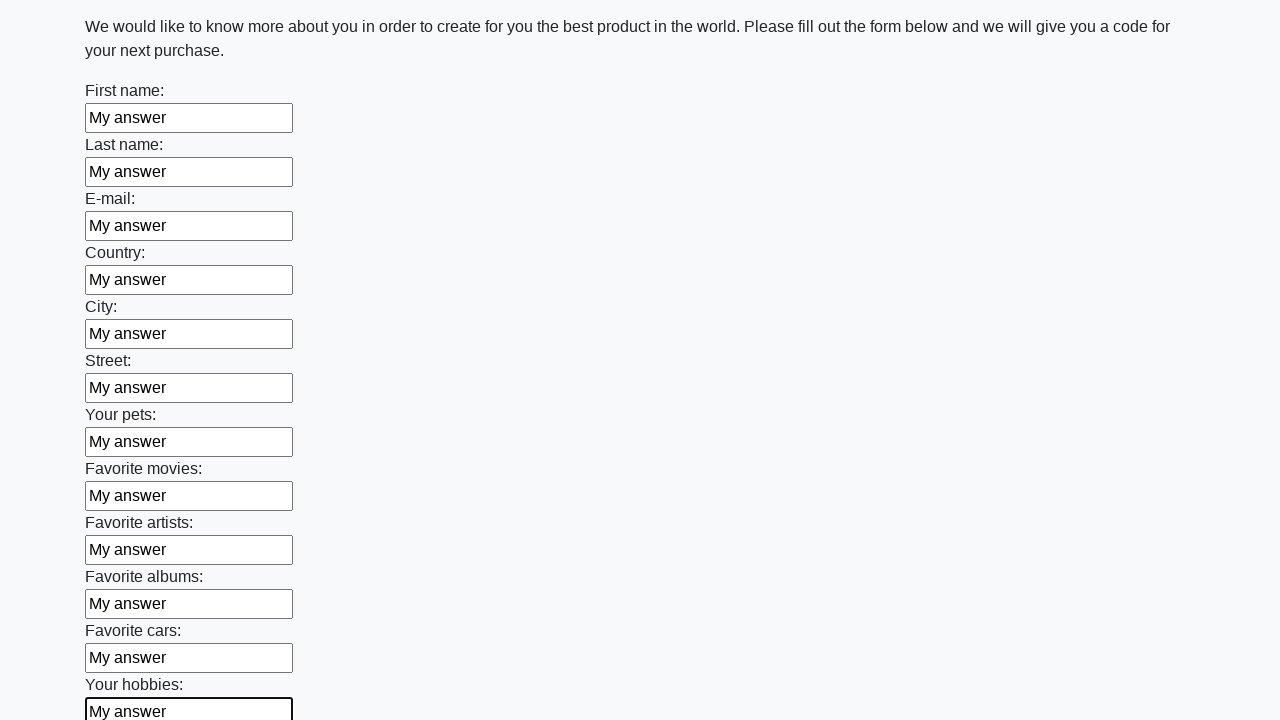

Filled text input field 13 of 100 with 'My answer' on [type='text'] >> nth=12
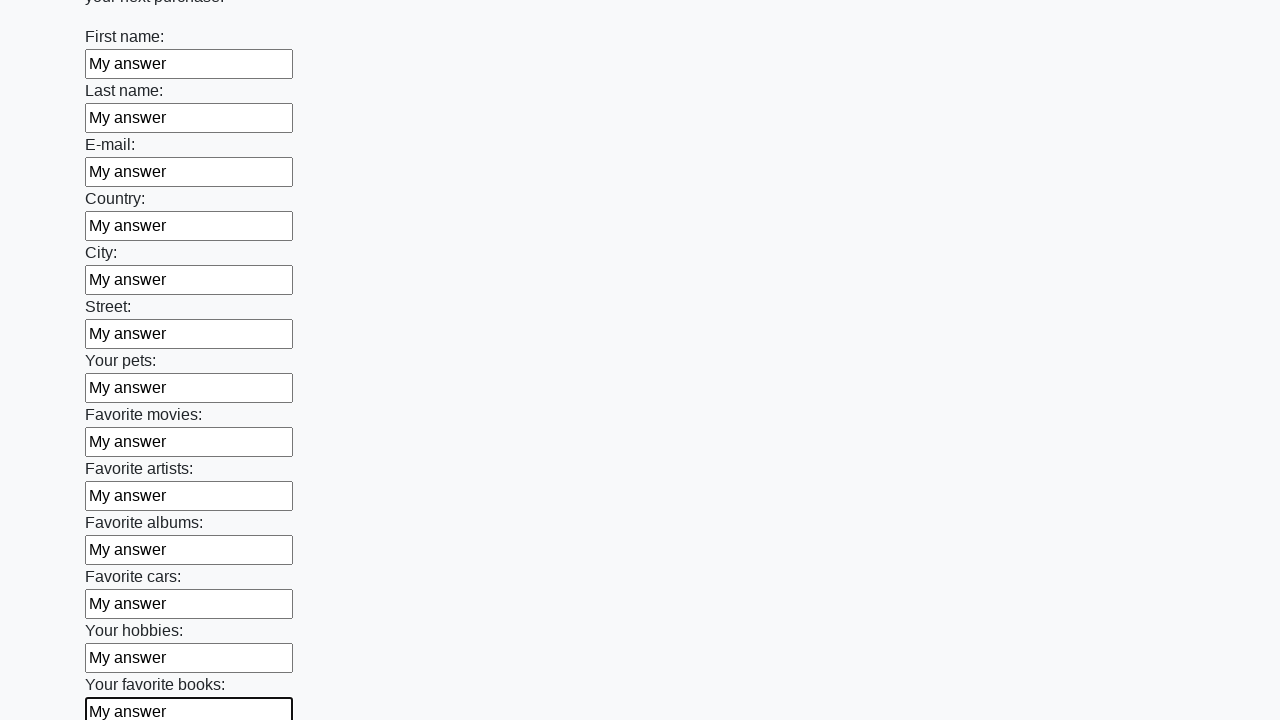

Filled text input field 14 of 100 with 'My answer' on [type='text'] >> nth=13
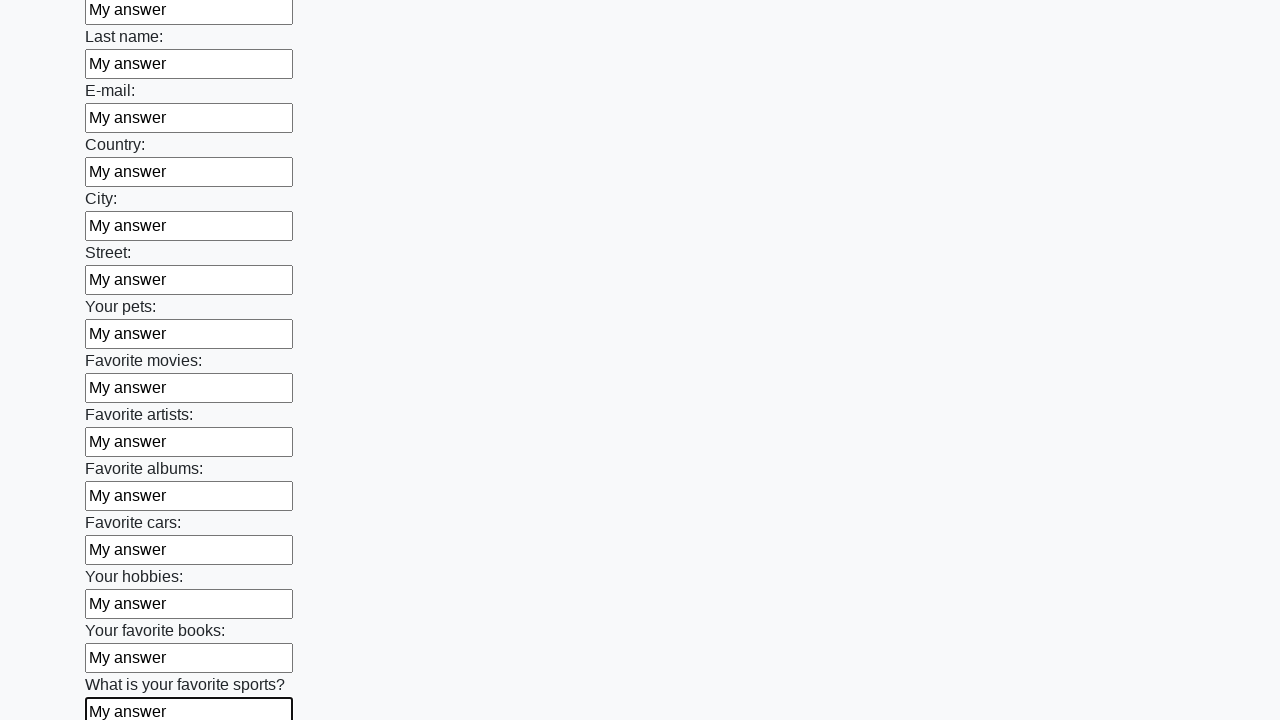

Filled text input field 15 of 100 with 'My answer' on [type='text'] >> nth=14
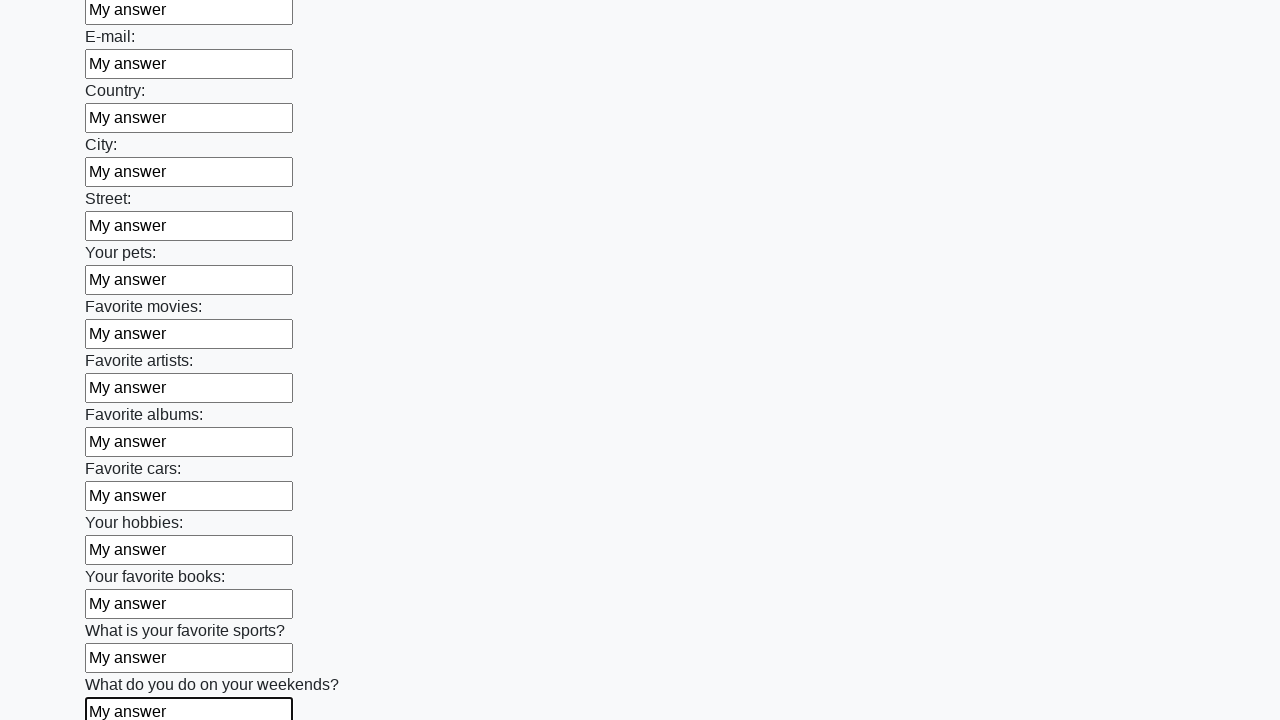

Filled text input field 16 of 100 with 'My answer' on [type='text'] >> nth=15
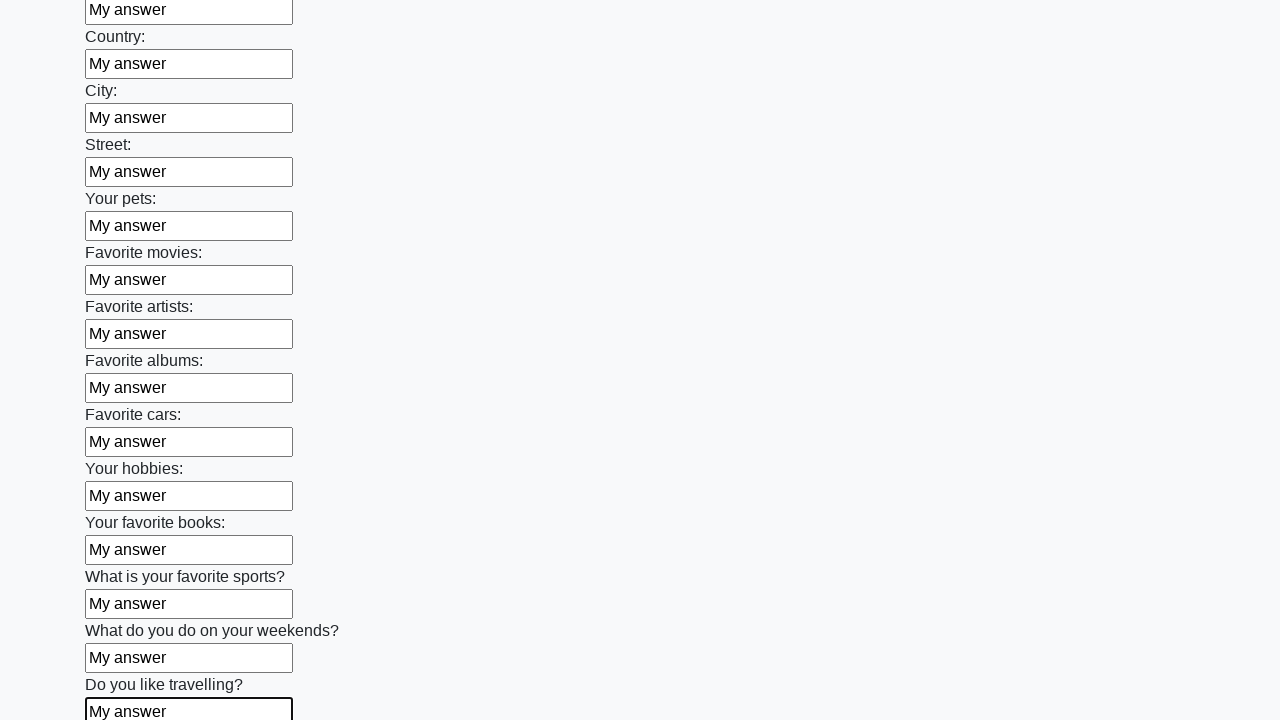

Filled text input field 17 of 100 with 'My answer' on [type='text'] >> nth=16
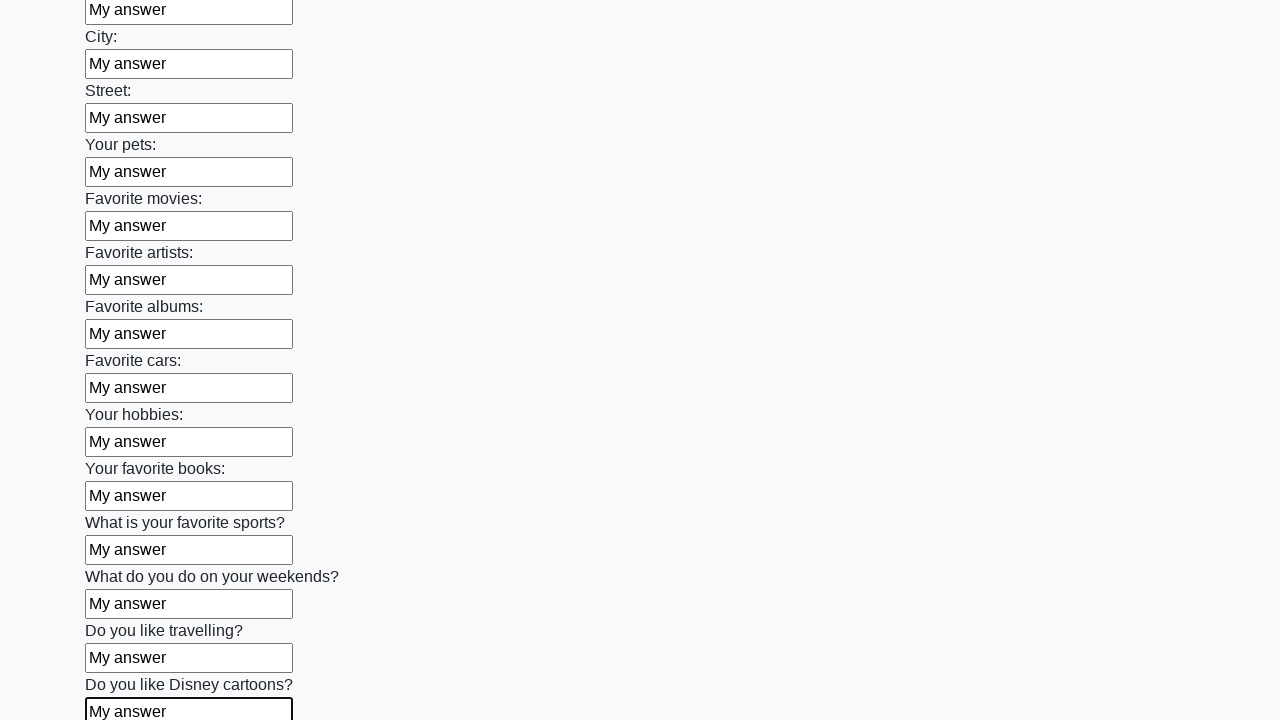

Filled text input field 18 of 100 with 'My answer' on [type='text'] >> nth=17
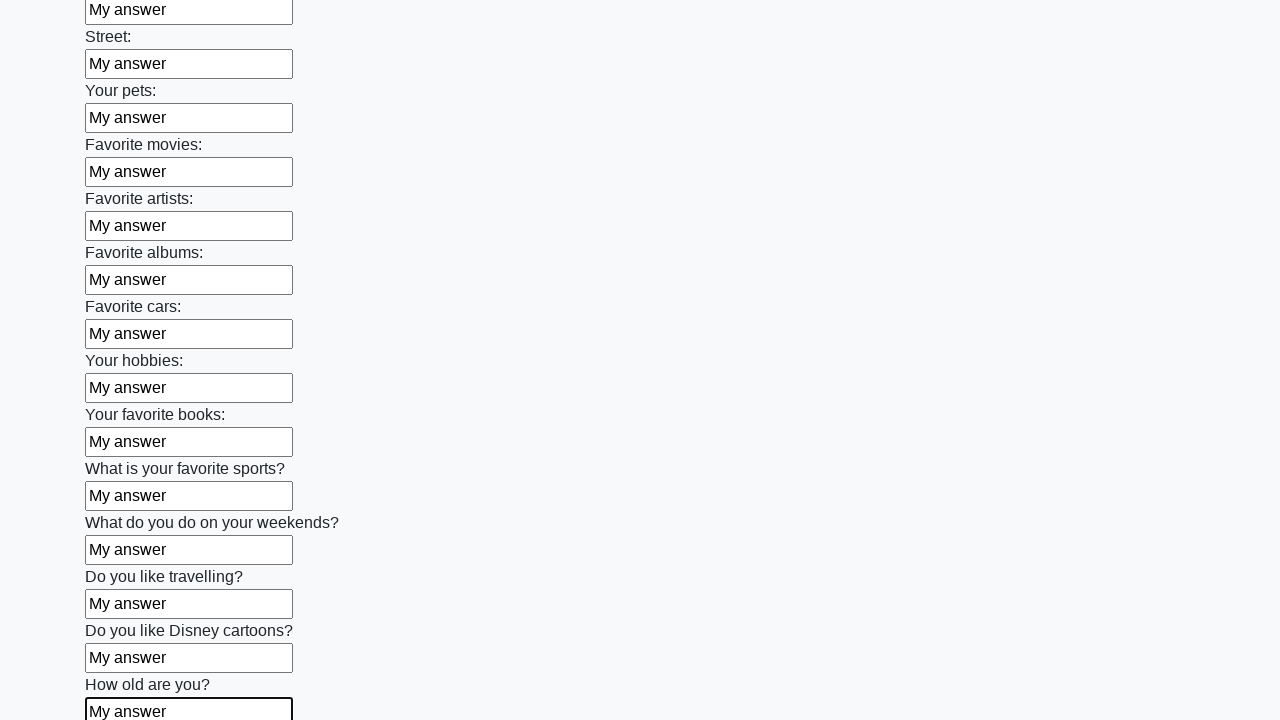

Filled text input field 19 of 100 with 'My answer' on [type='text'] >> nth=18
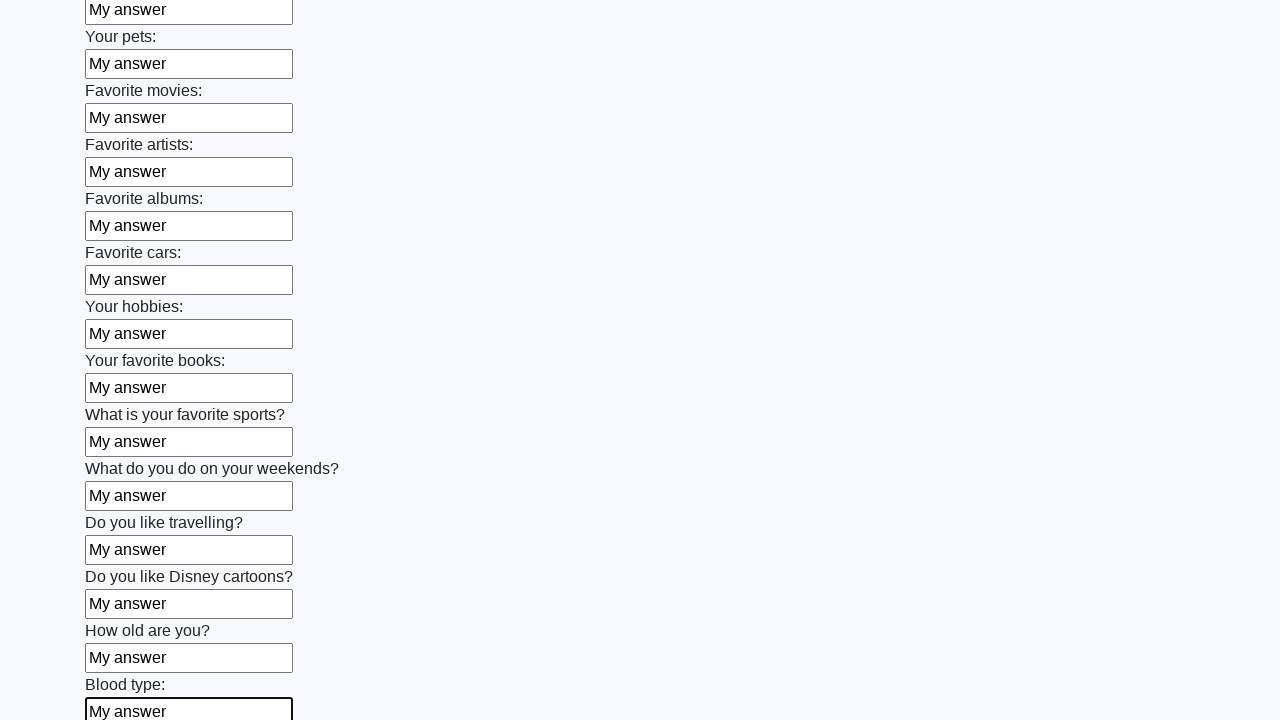

Filled text input field 20 of 100 with 'My answer' on [type='text'] >> nth=19
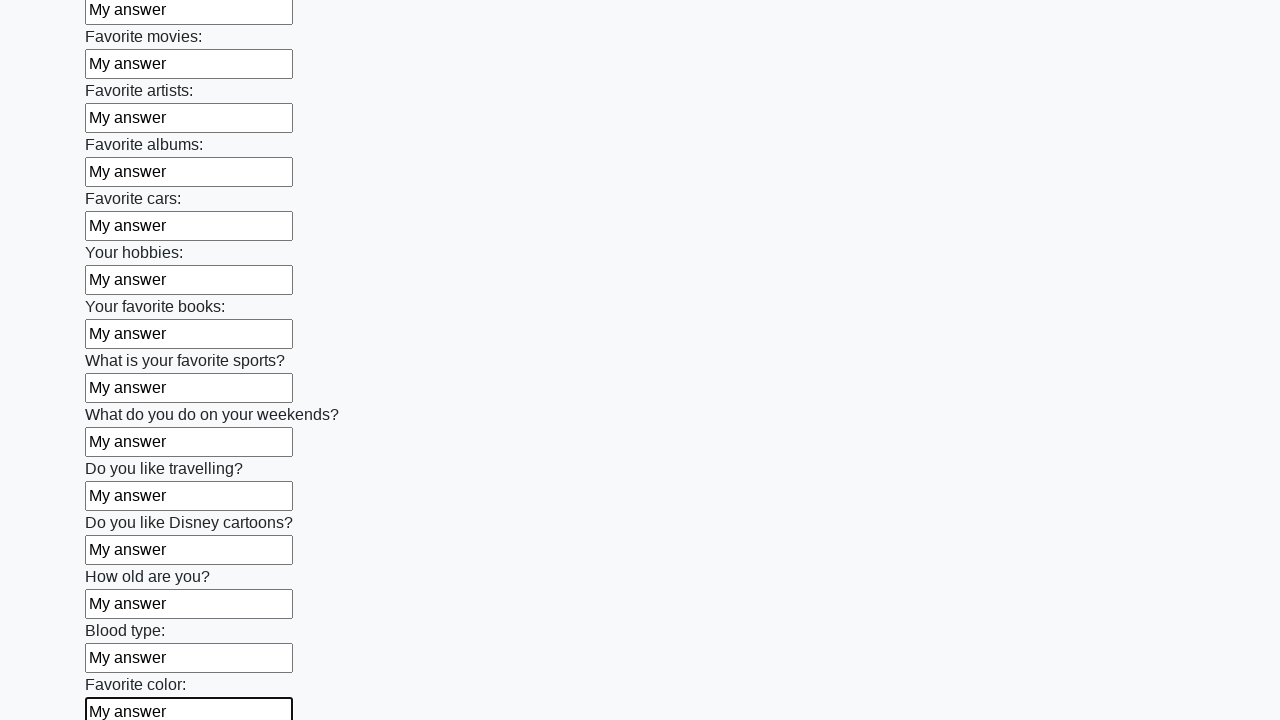

Filled text input field 21 of 100 with 'My answer' on [type='text'] >> nth=20
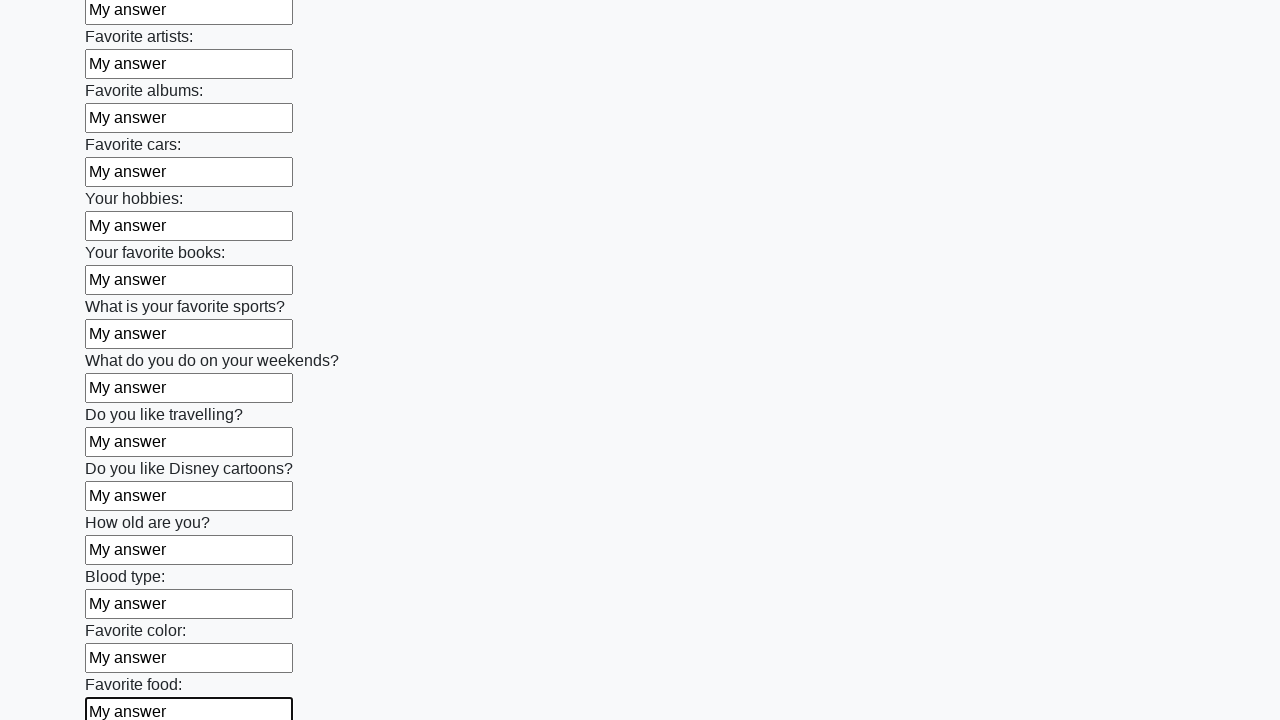

Filled text input field 22 of 100 with 'My answer' on [type='text'] >> nth=21
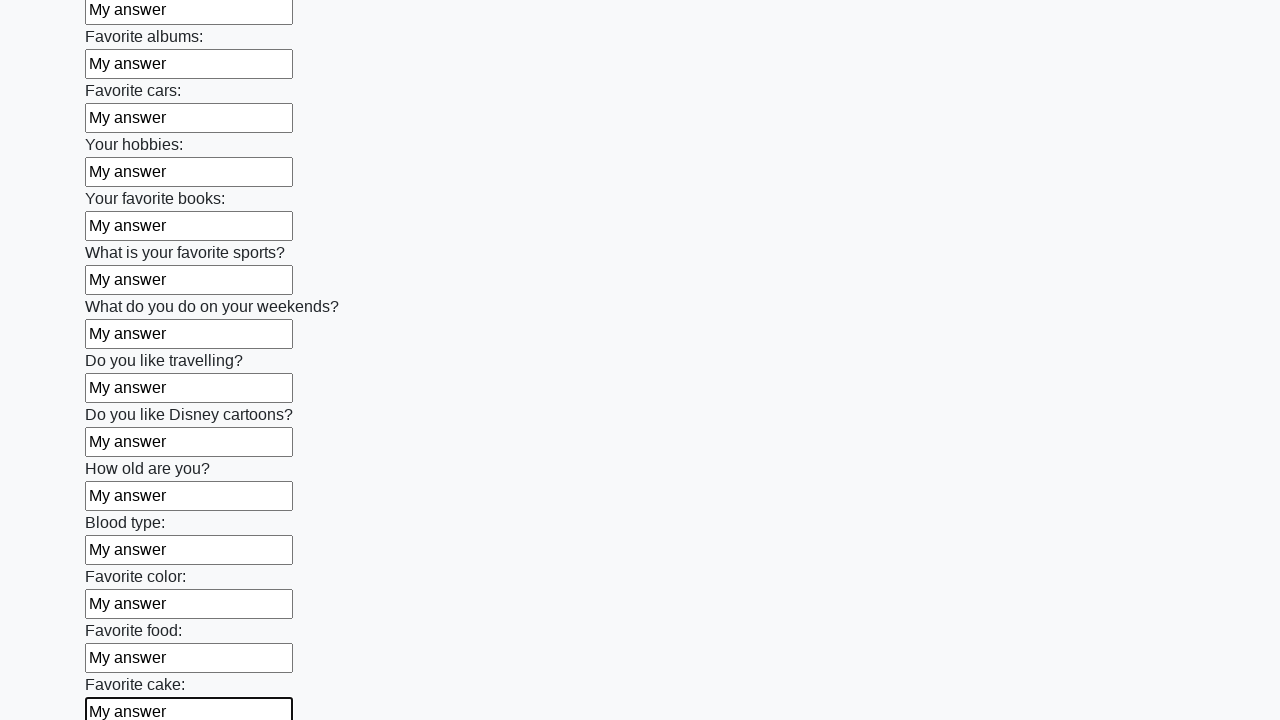

Filled text input field 23 of 100 with 'My answer' on [type='text'] >> nth=22
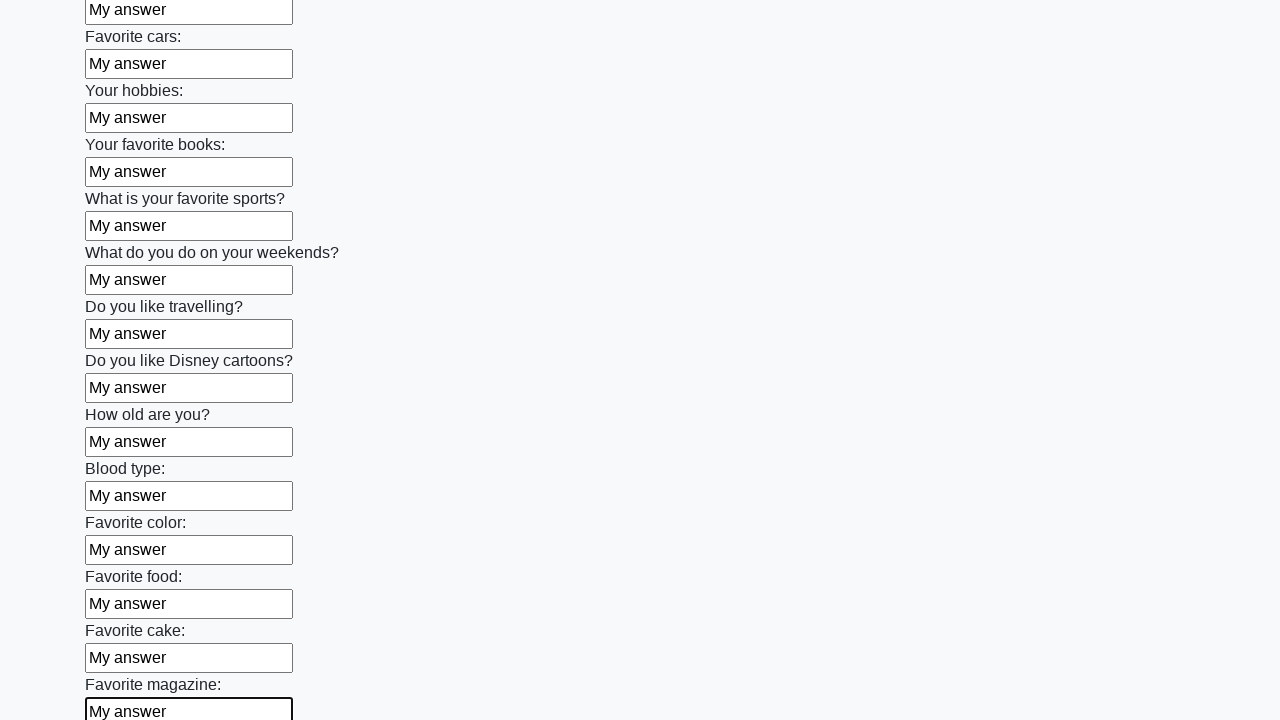

Filled text input field 24 of 100 with 'My answer' on [type='text'] >> nth=23
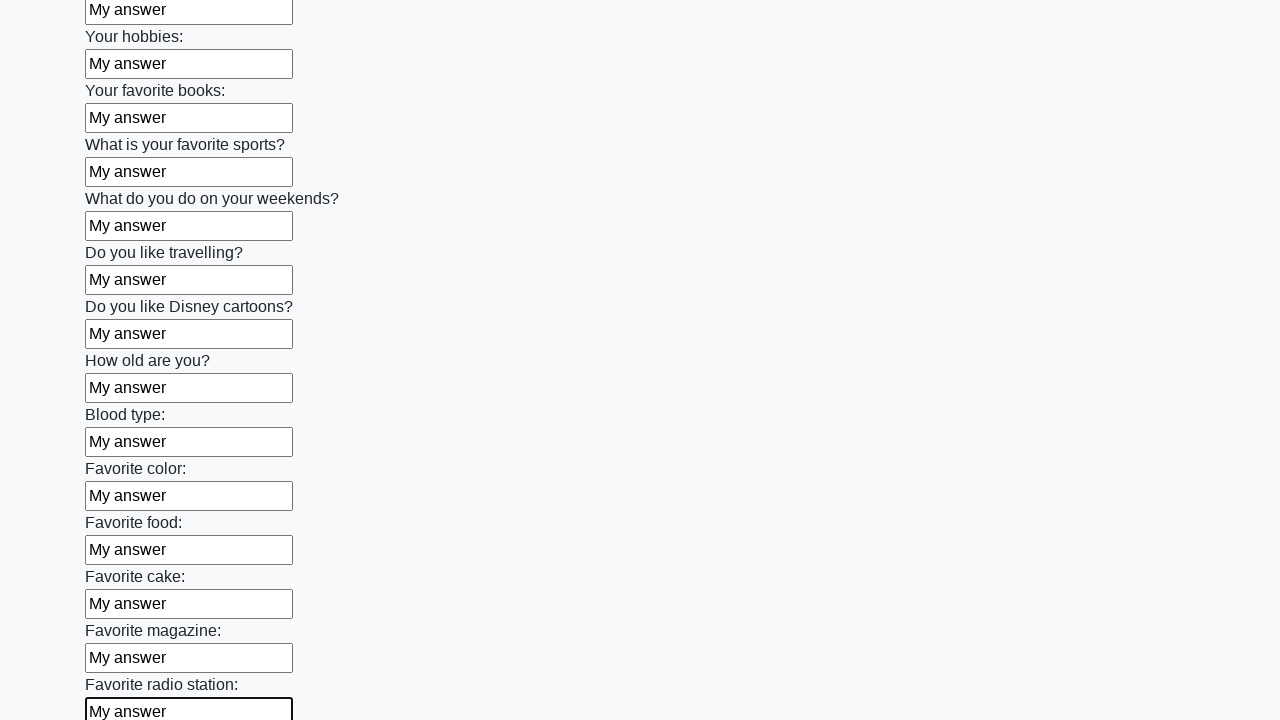

Filled text input field 25 of 100 with 'My answer' on [type='text'] >> nth=24
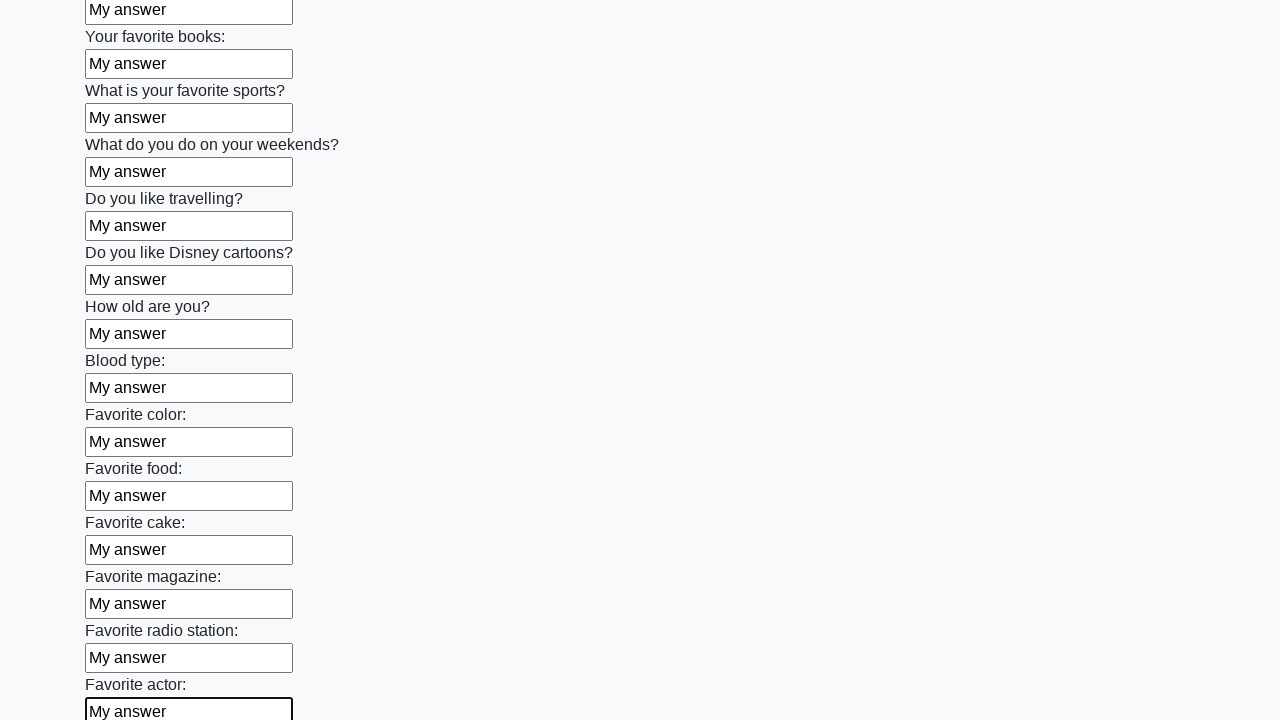

Filled text input field 26 of 100 with 'My answer' on [type='text'] >> nth=25
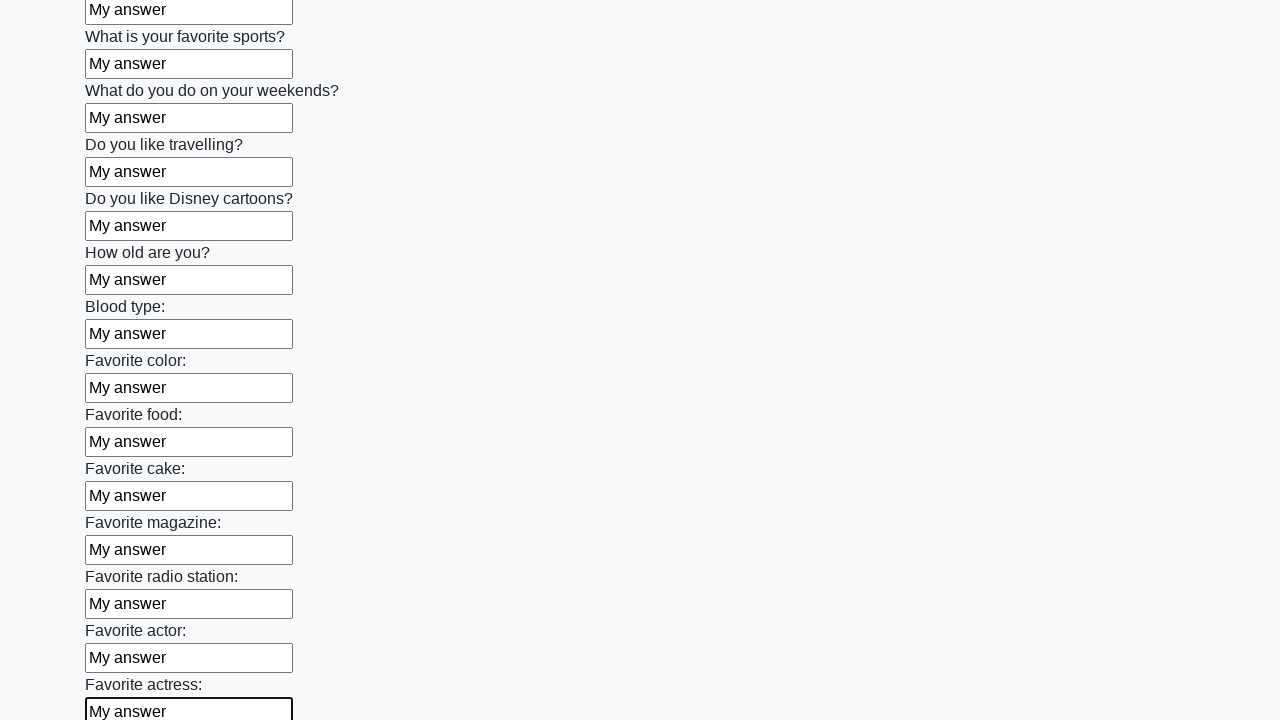

Filled text input field 27 of 100 with 'My answer' on [type='text'] >> nth=26
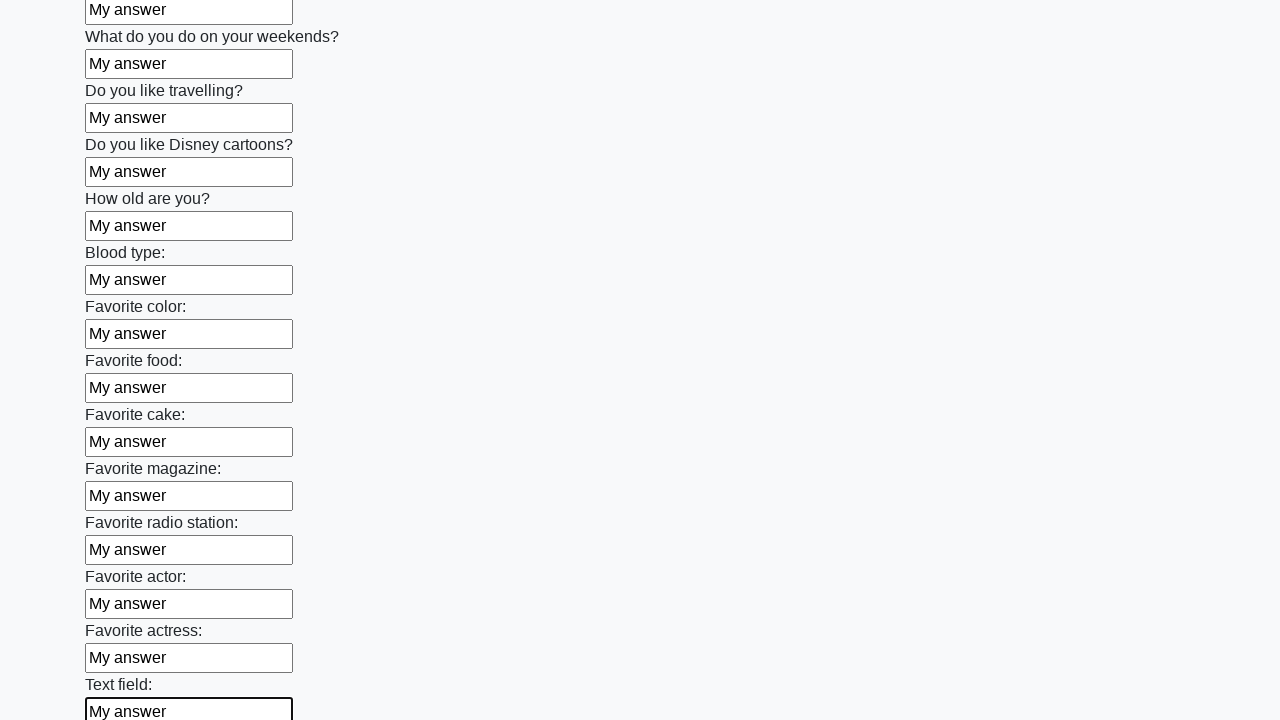

Filled text input field 28 of 100 with 'My answer' on [type='text'] >> nth=27
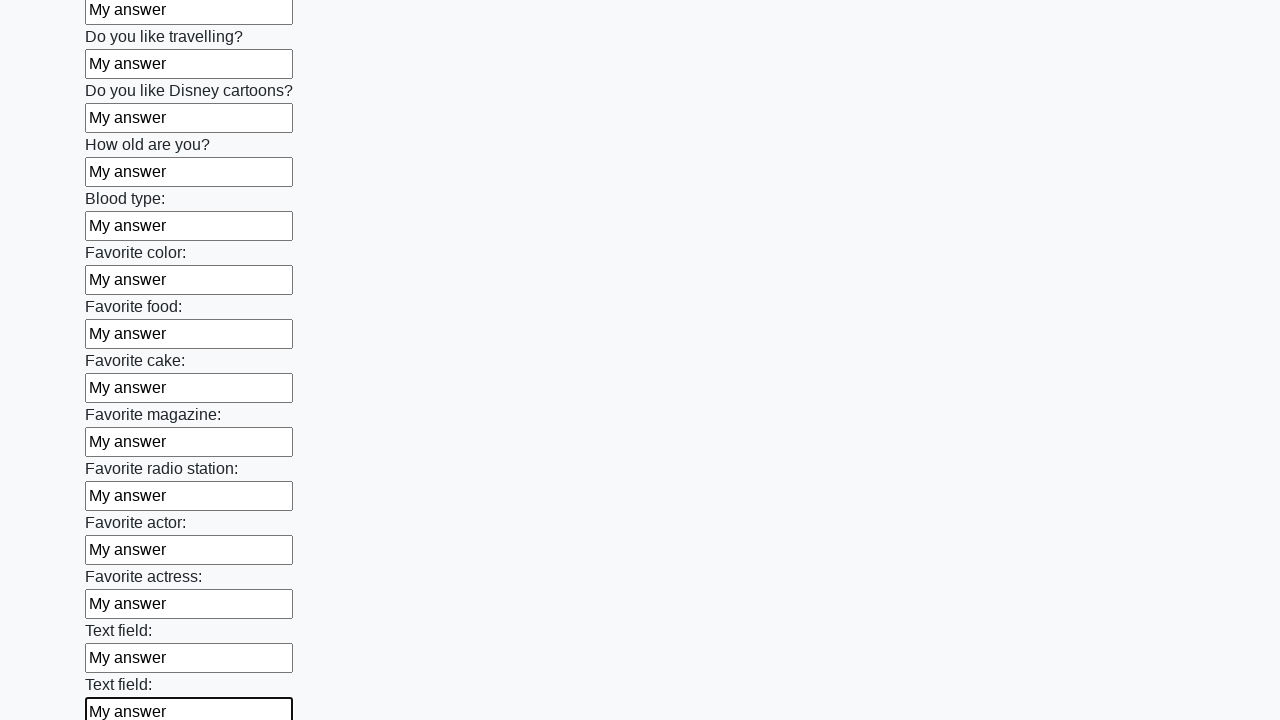

Filled text input field 29 of 100 with 'My answer' on [type='text'] >> nth=28
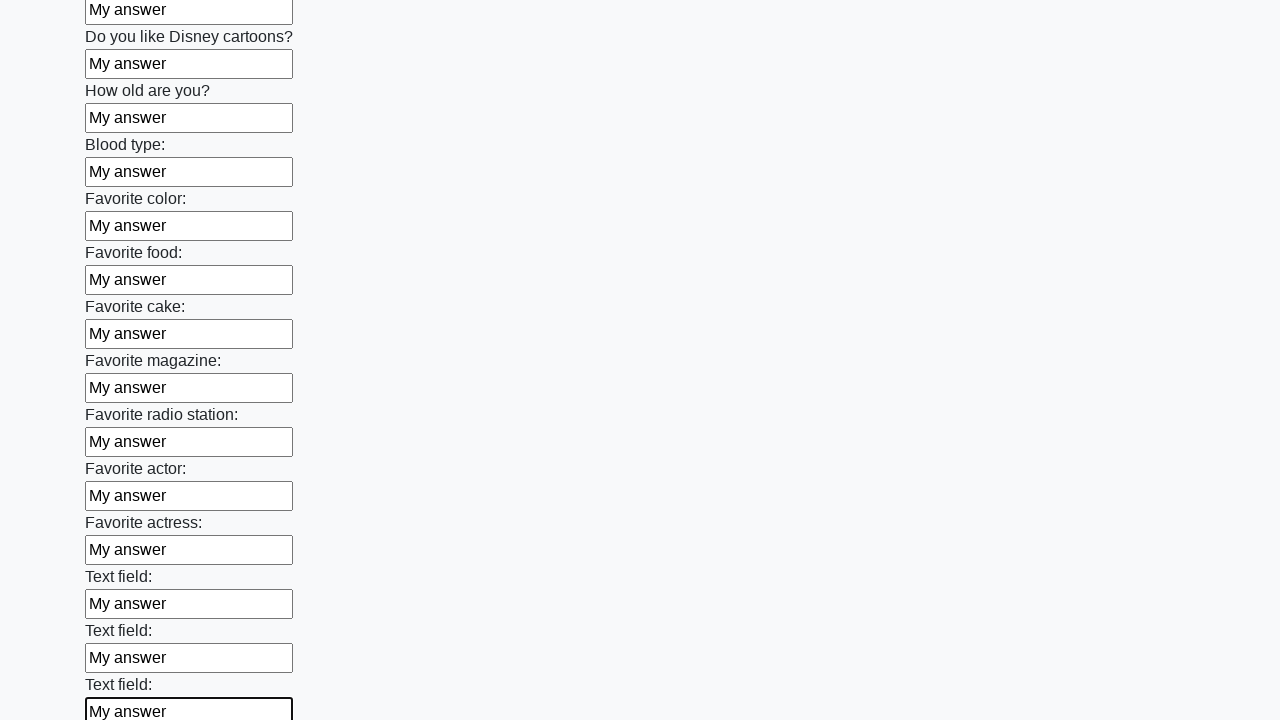

Filled text input field 30 of 100 with 'My answer' on [type='text'] >> nth=29
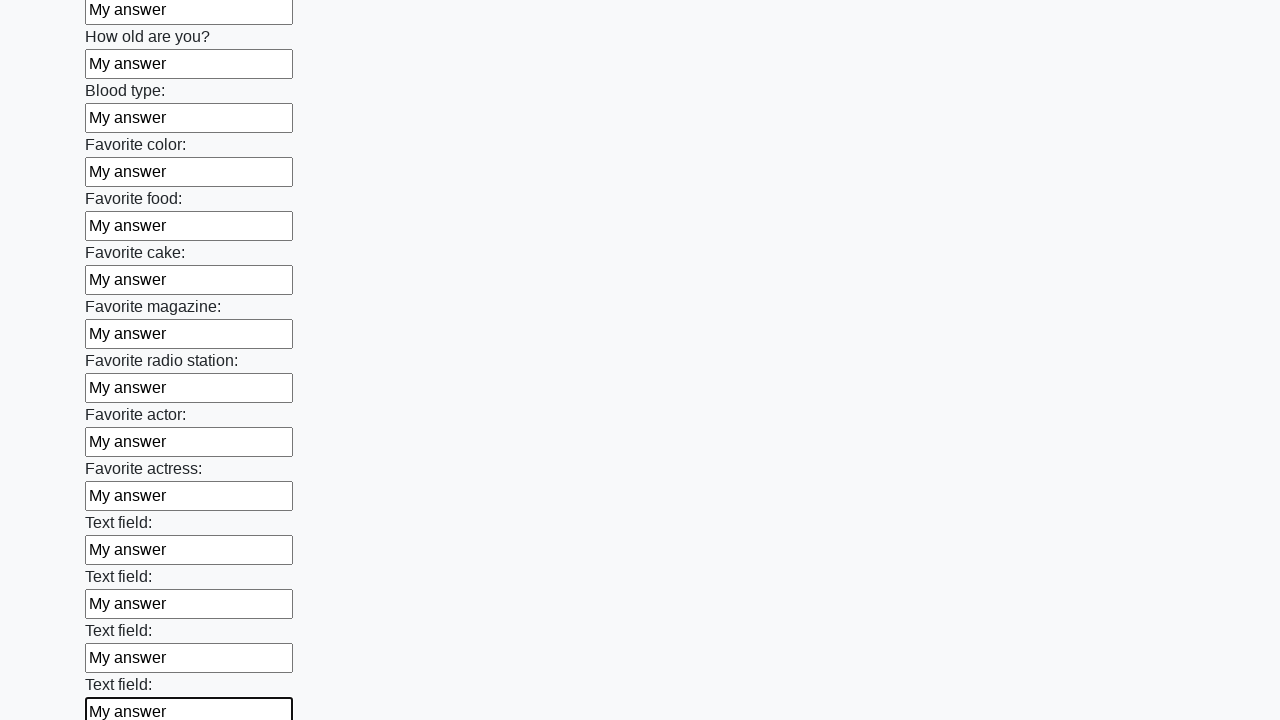

Filled text input field 31 of 100 with 'My answer' on [type='text'] >> nth=30
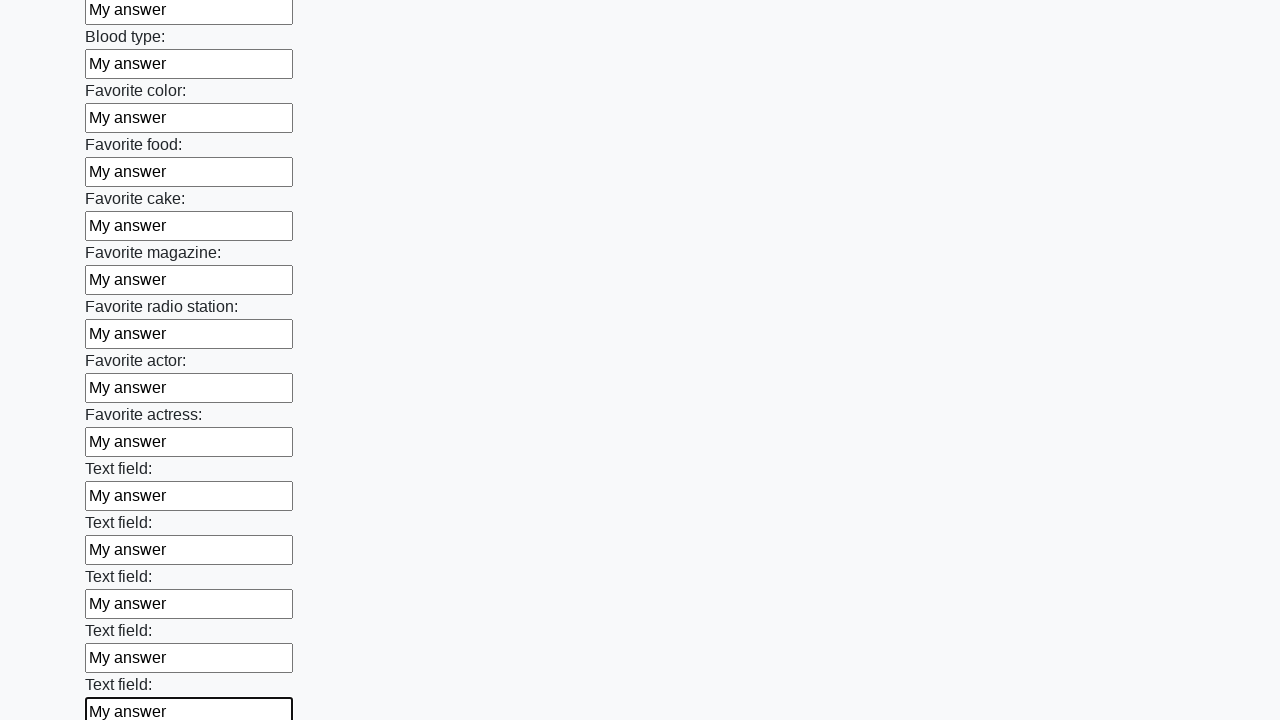

Filled text input field 32 of 100 with 'My answer' on [type='text'] >> nth=31
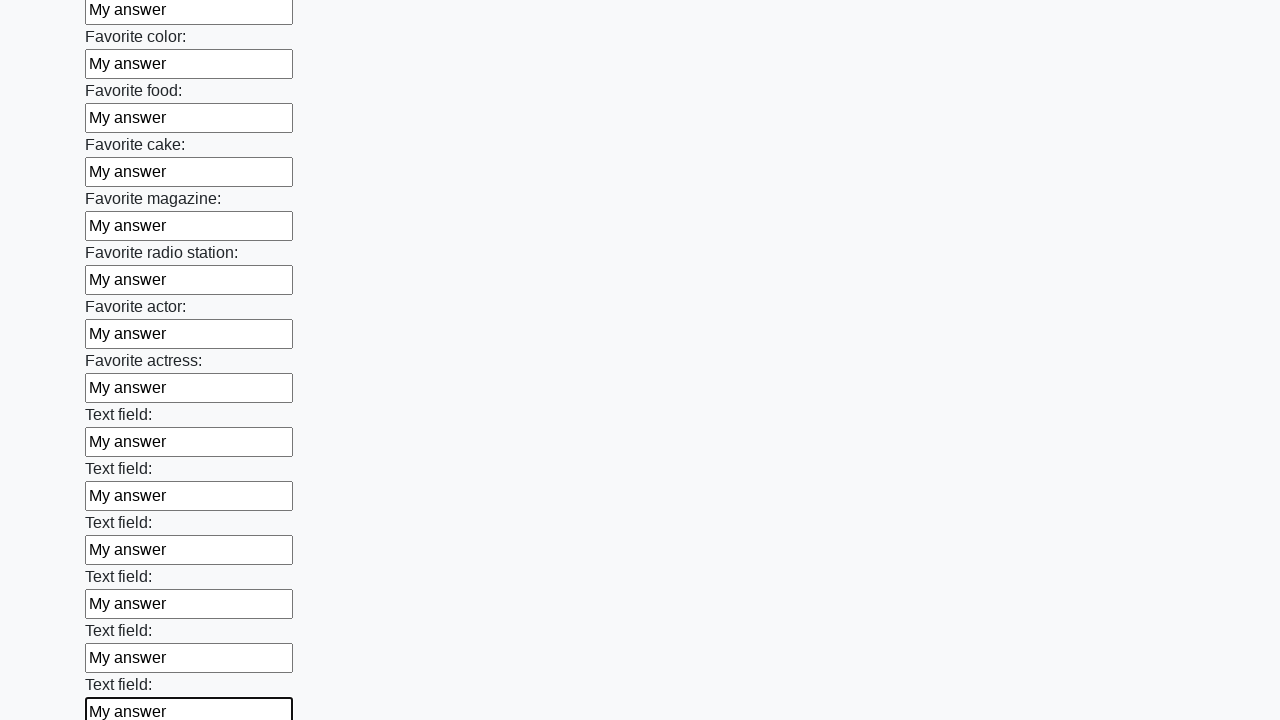

Filled text input field 33 of 100 with 'My answer' on [type='text'] >> nth=32
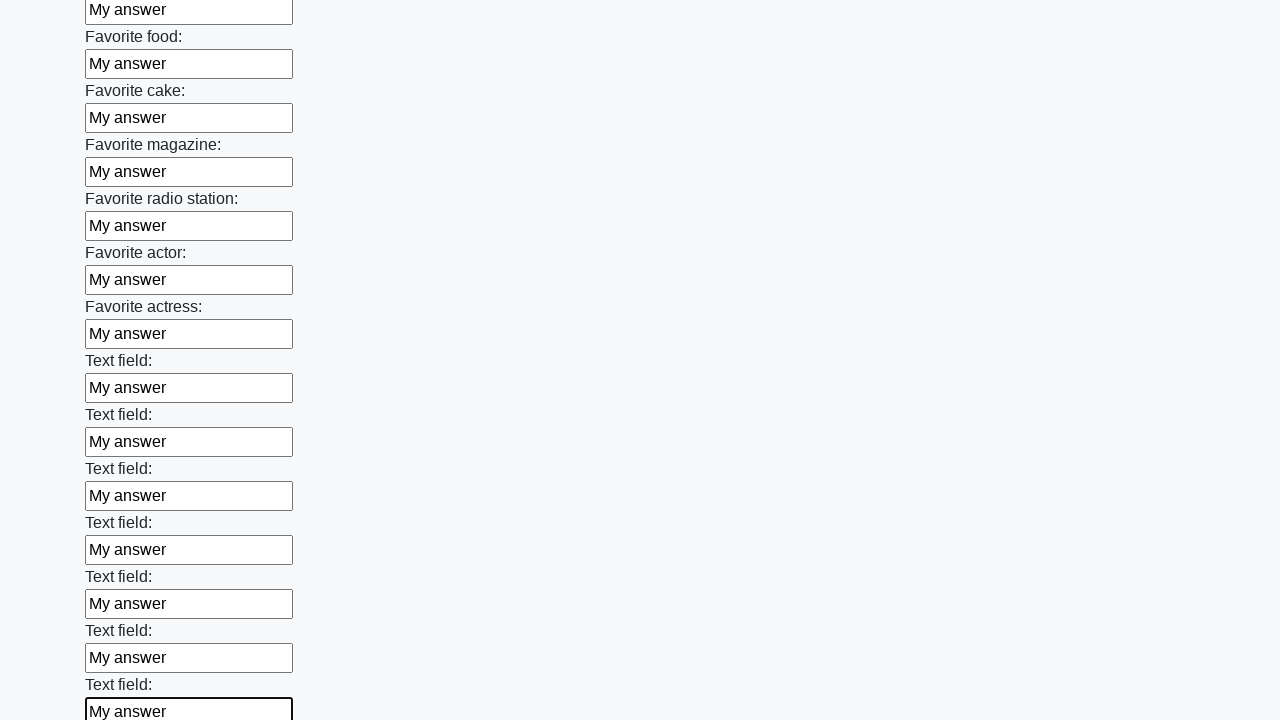

Filled text input field 34 of 100 with 'My answer' on [type='text'] >> nth=33
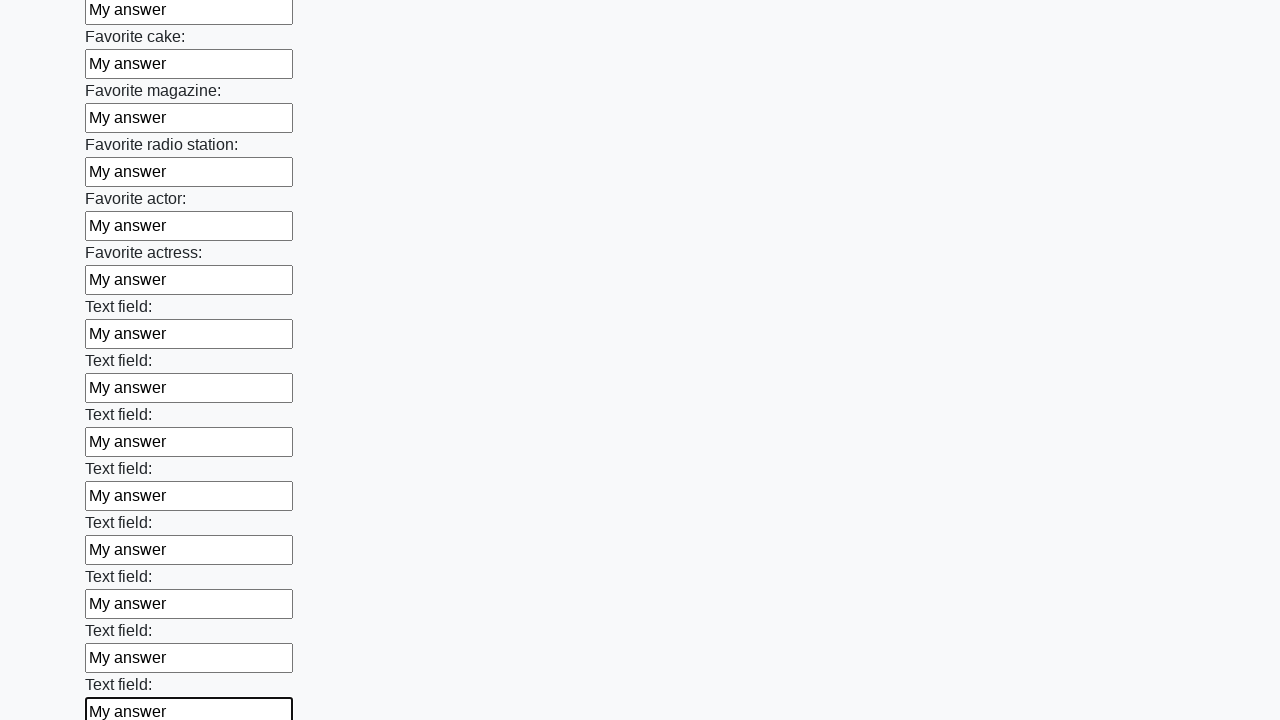

Filled text input field 35 of 100 with 'My answer' on [type='text'] >> nth=34
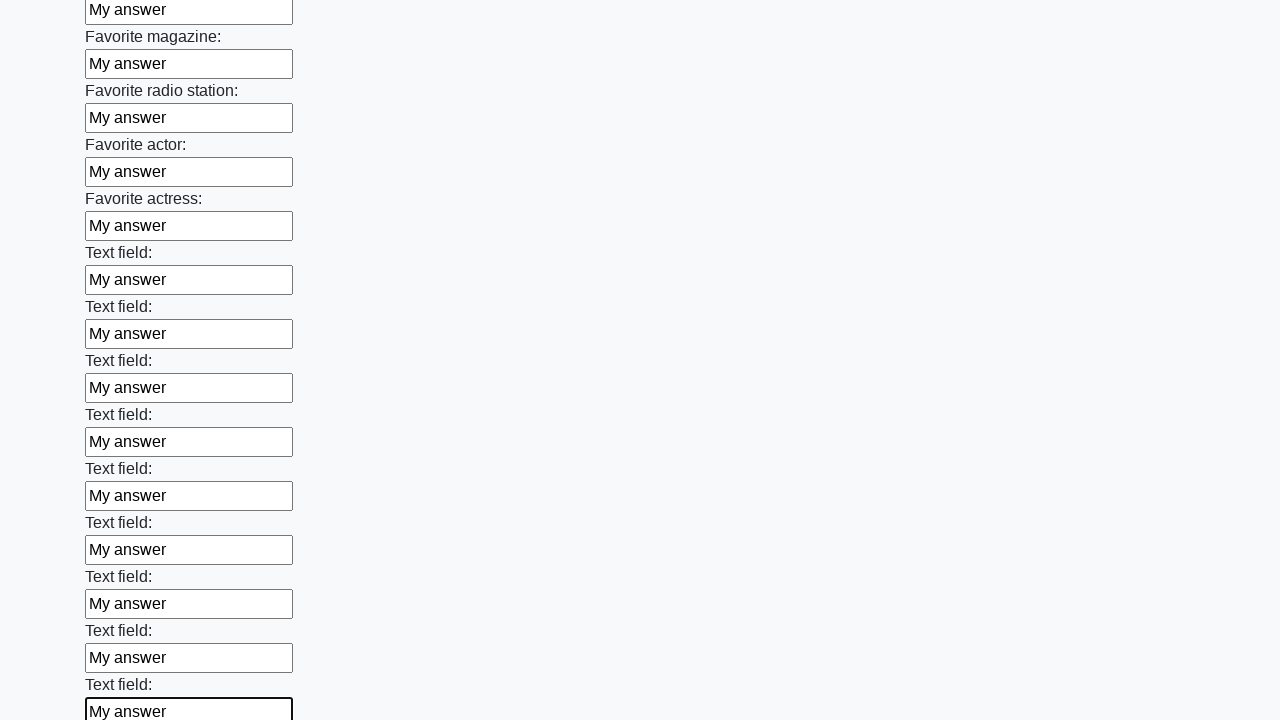

Filled text input field 36 of 100 with 'My answer' on [type='text'] >> nth=35
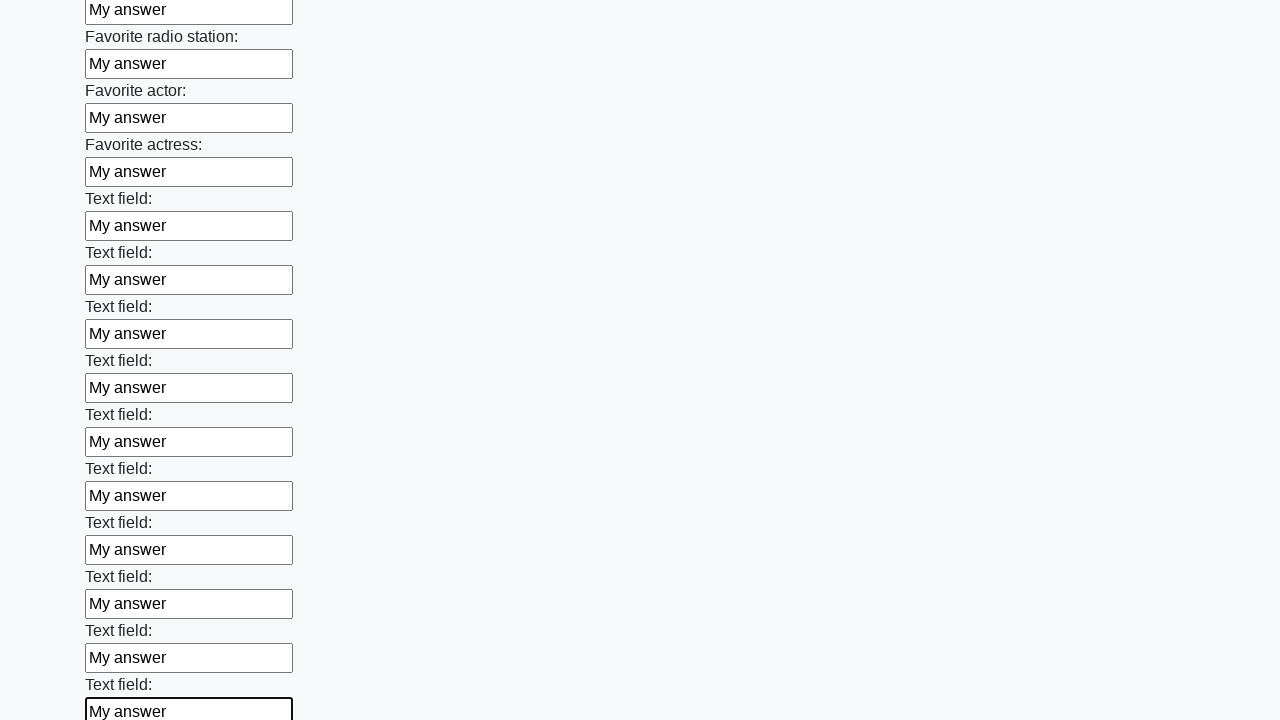

Filled text input field 37 of 100 with 'My answer' on [type='text'] >> nth=36
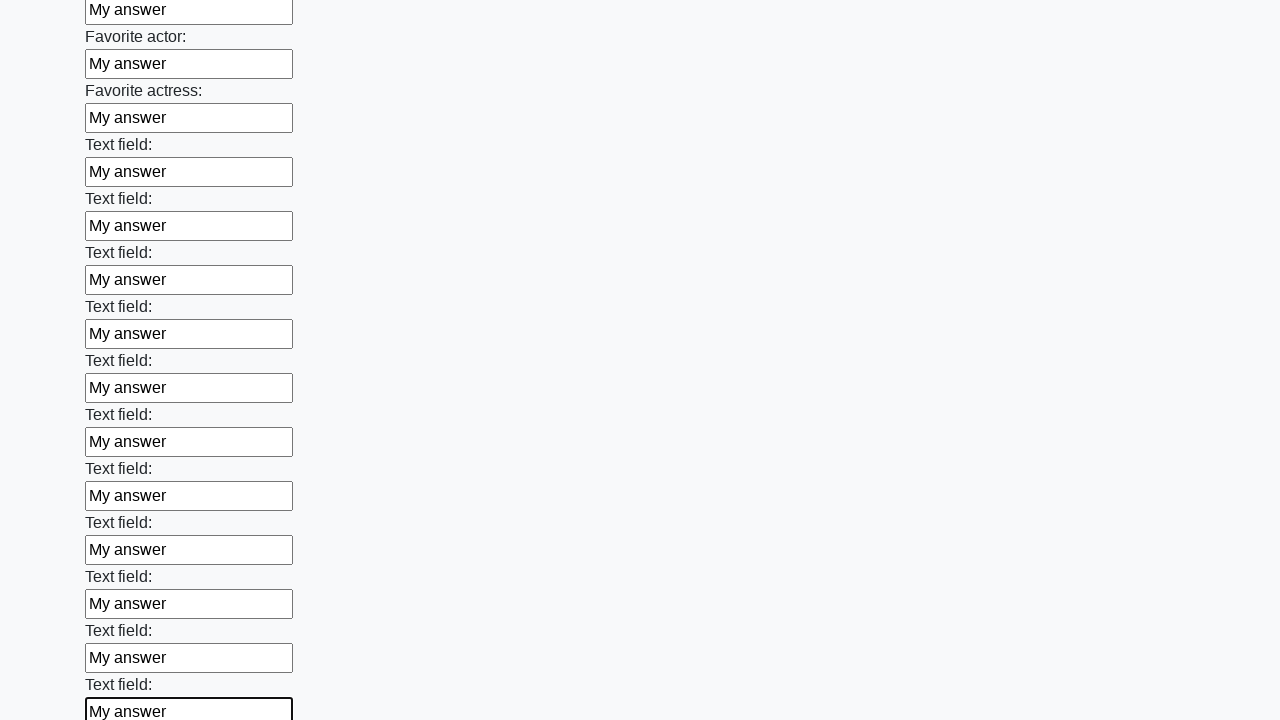

Filled text input field 38 of 100 with 'My answer' on [type='text'] >> nth=37
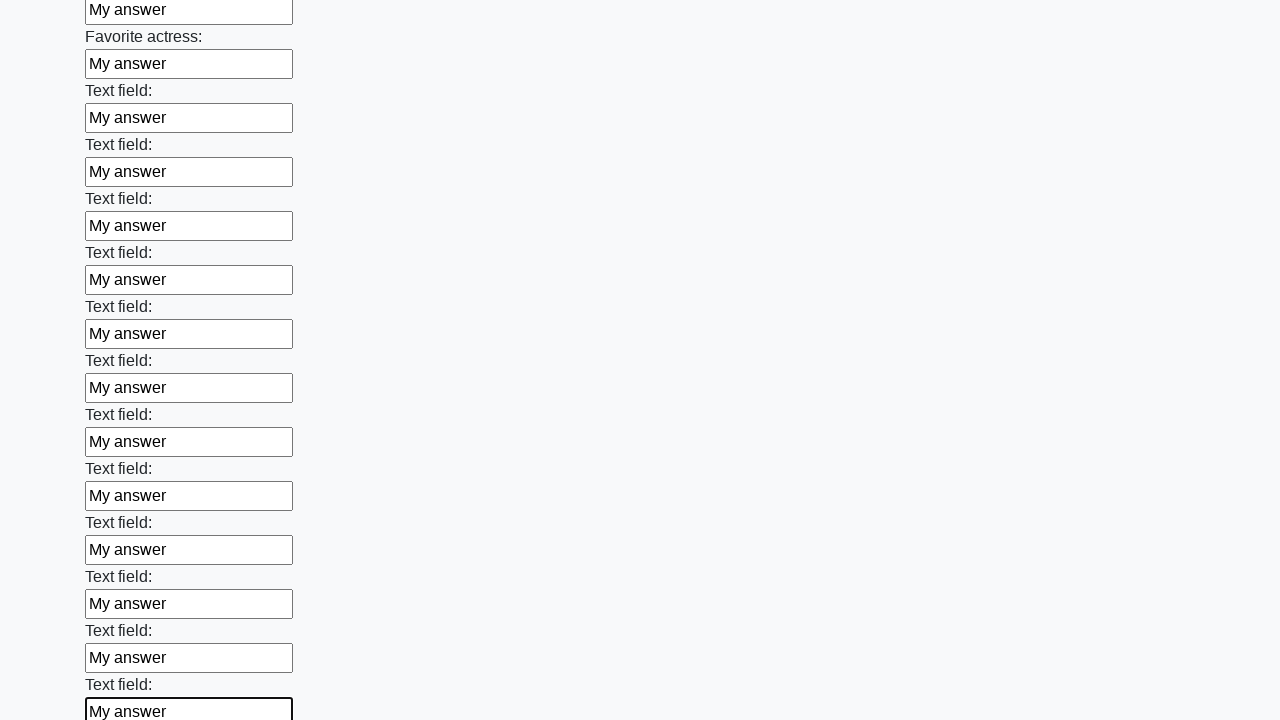

Filled text input field 39 of 100 with 'My answer' on [type='text'] >> nth=38
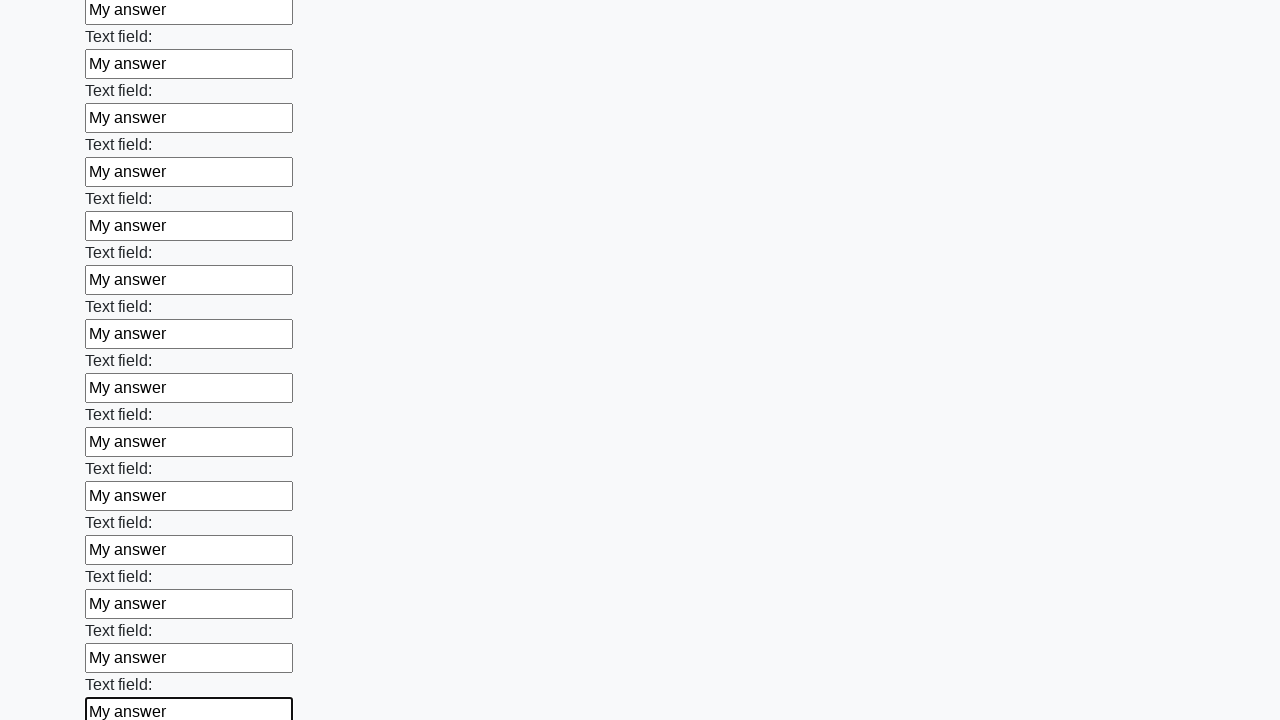

Filled text input field 40 of 100 with 'My answer' on [type='text'] >> nth=39
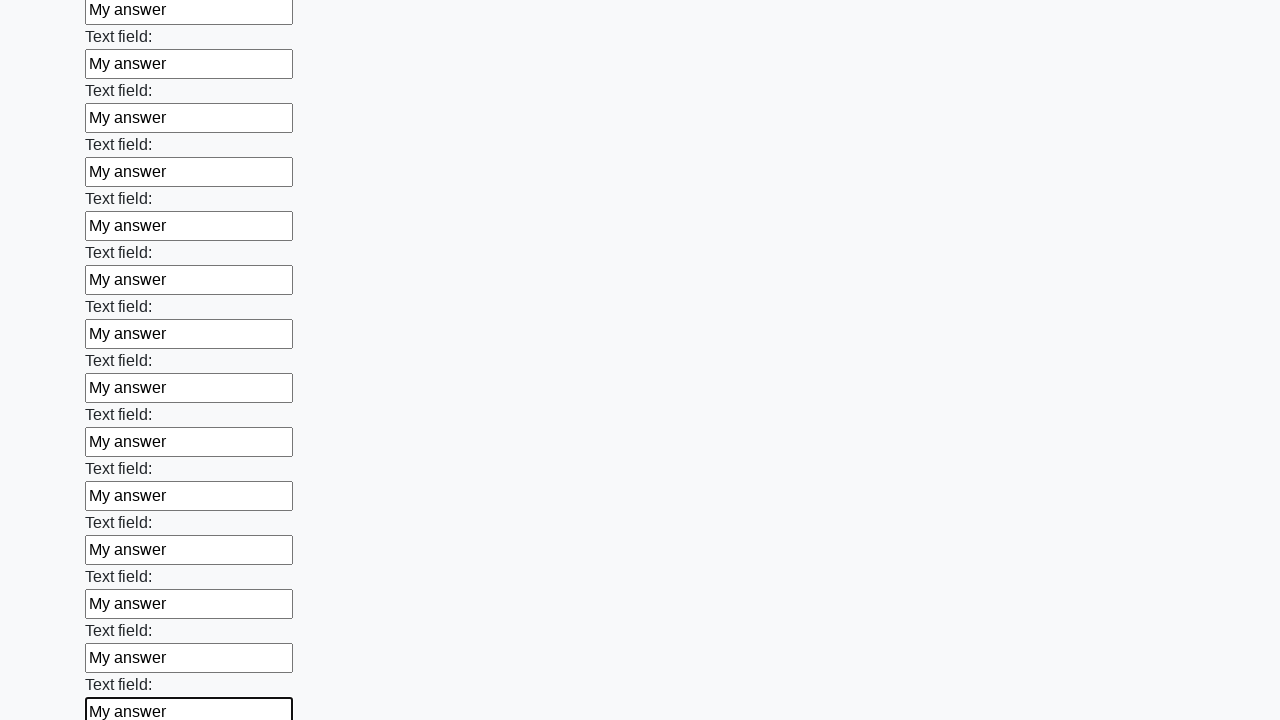

Filled text input field 41 of 100 with 'My answer' on [type='text'] >> nth=40
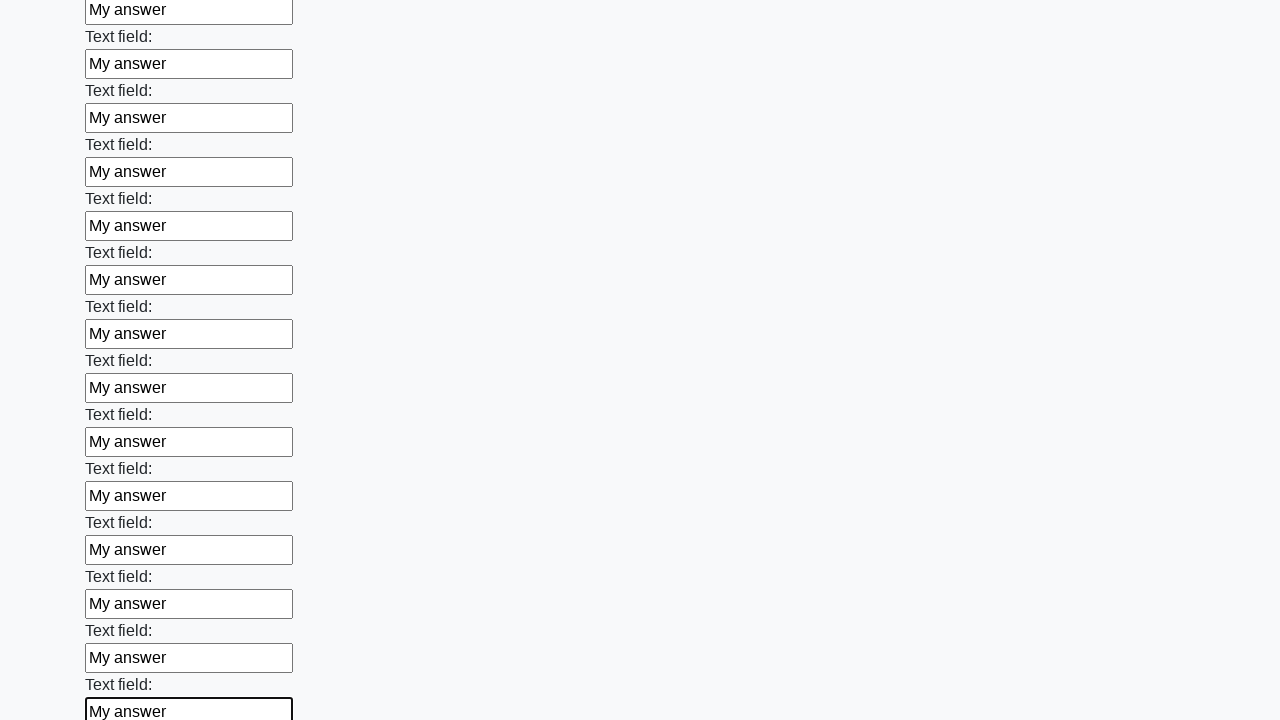

Filled text input field 42 of 100 with 'My answer' on [type='text'] >> nth=41
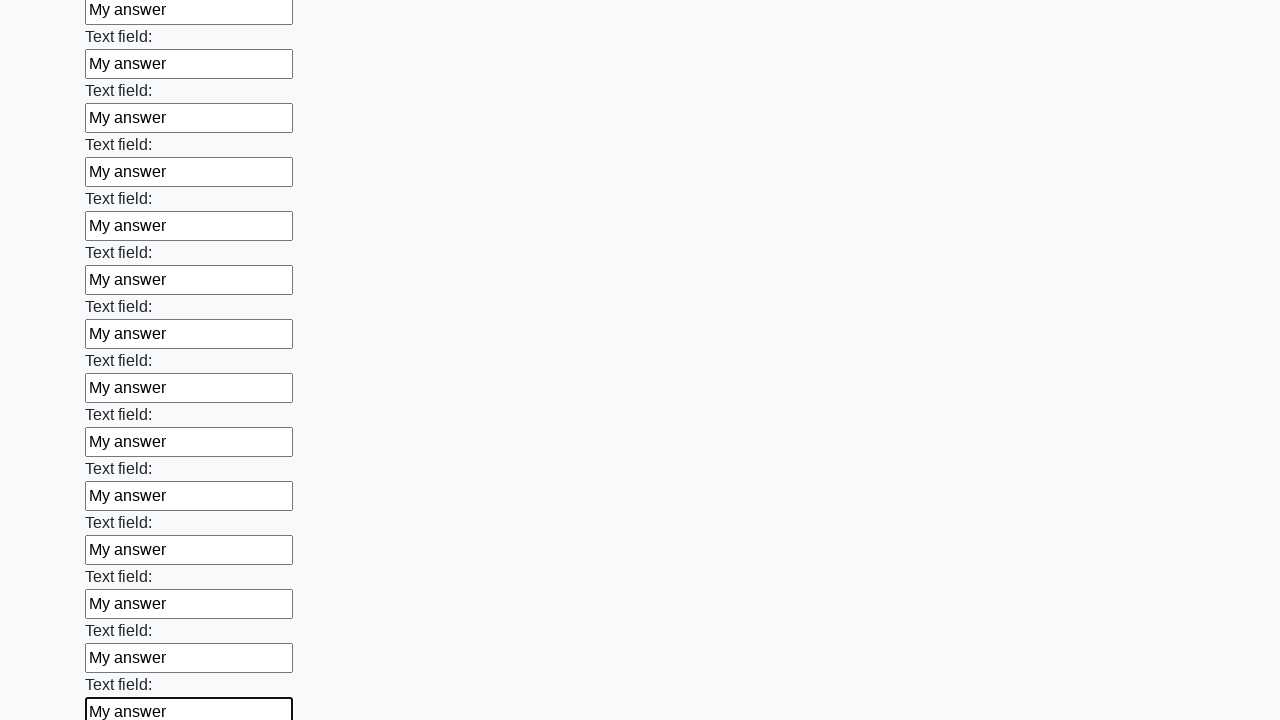

Filled text input field 43 of 100 with 'My answer' on [type='text'] >> nth=42
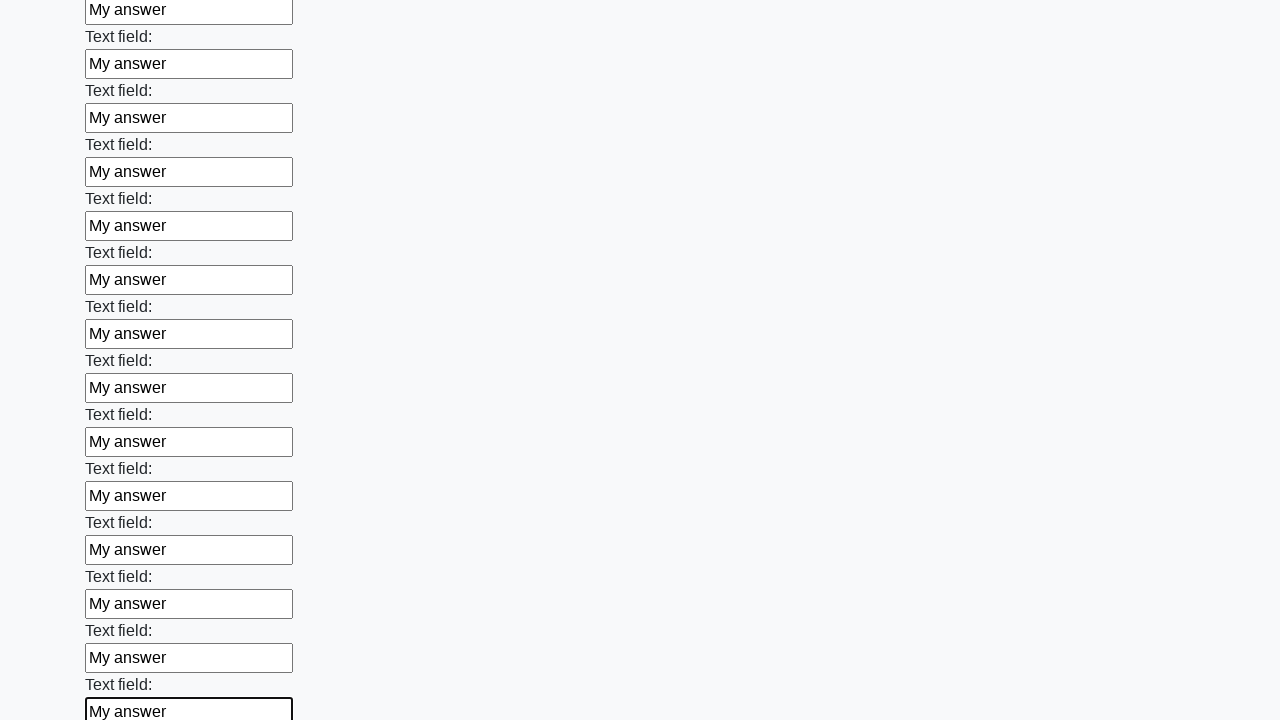

Filled text input field 44 of 100 with 'My answer' on [type='text'] >> nth=43
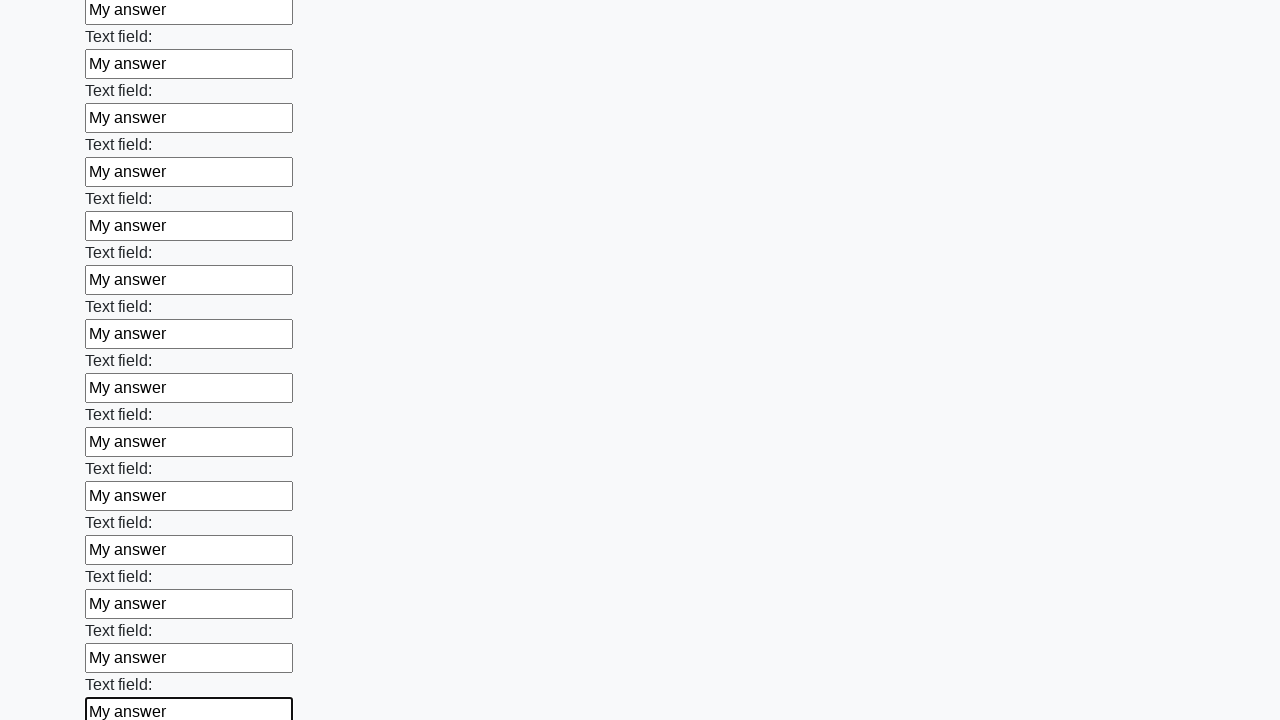

Filled text input field 45 of 100 with 'My answer' on [type='text'] >> nth=44
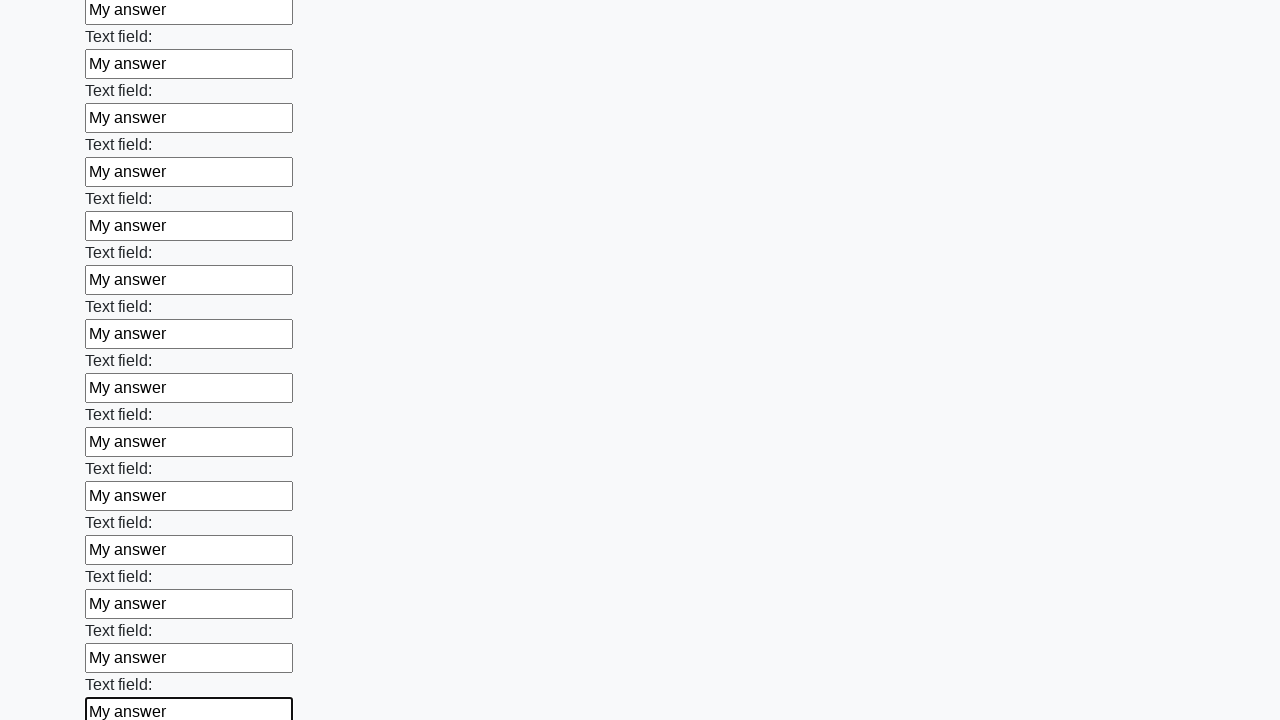

Filled text input field 46 of 100 with 'My answer' on [type='text'] >> nth=45
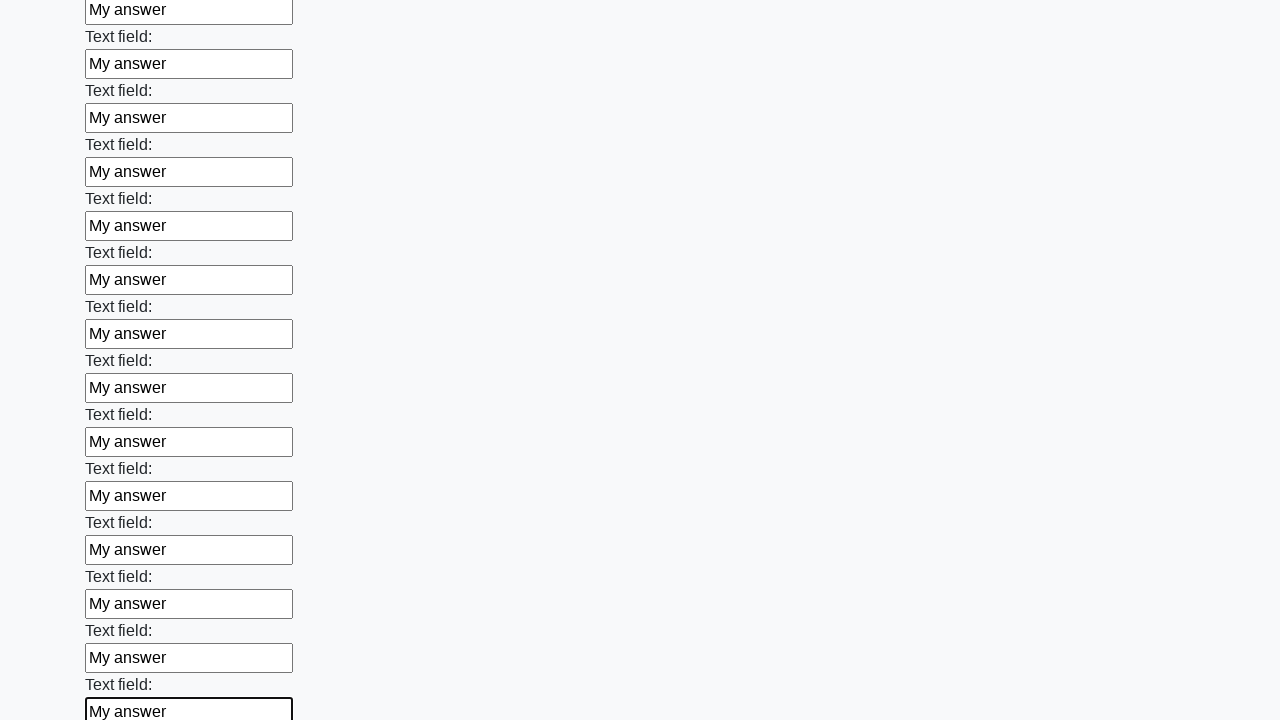

Filled text input field 47 of 100 with 'My answer' on [type='text'] >> nth=46
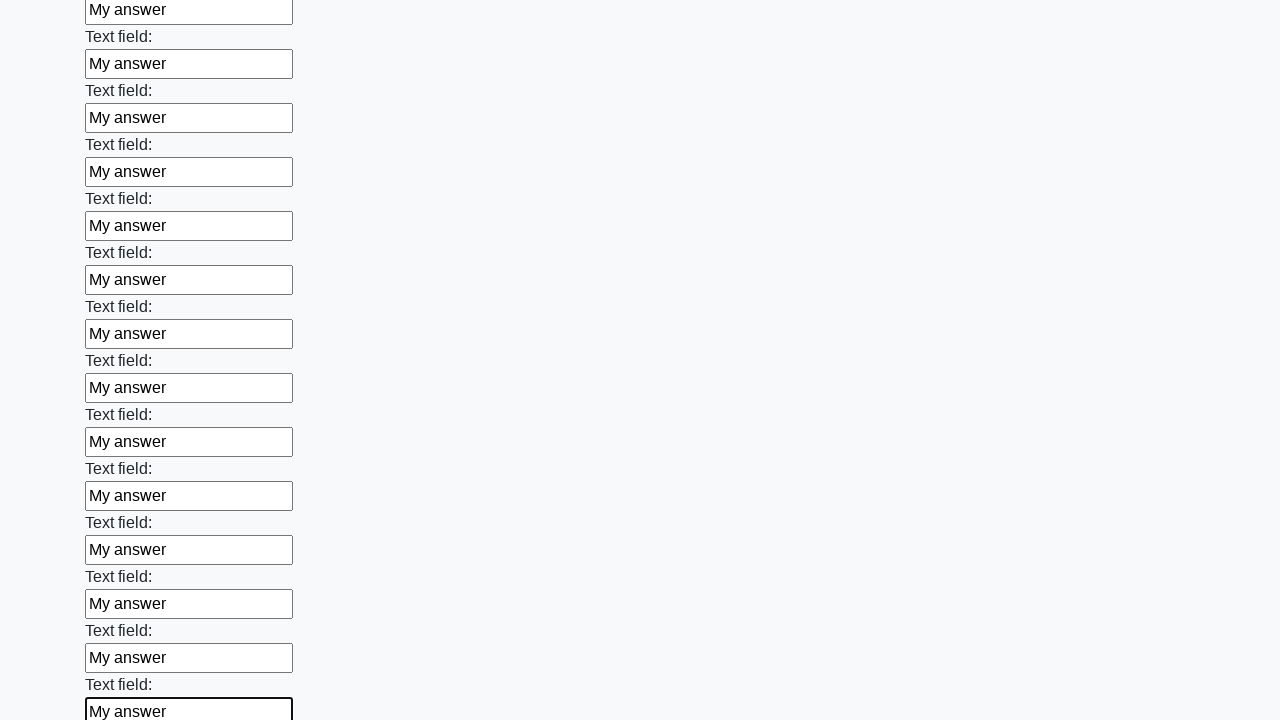

Filled text input field 48 of 100 with 'My answer' on [type='text'] >> nth=47
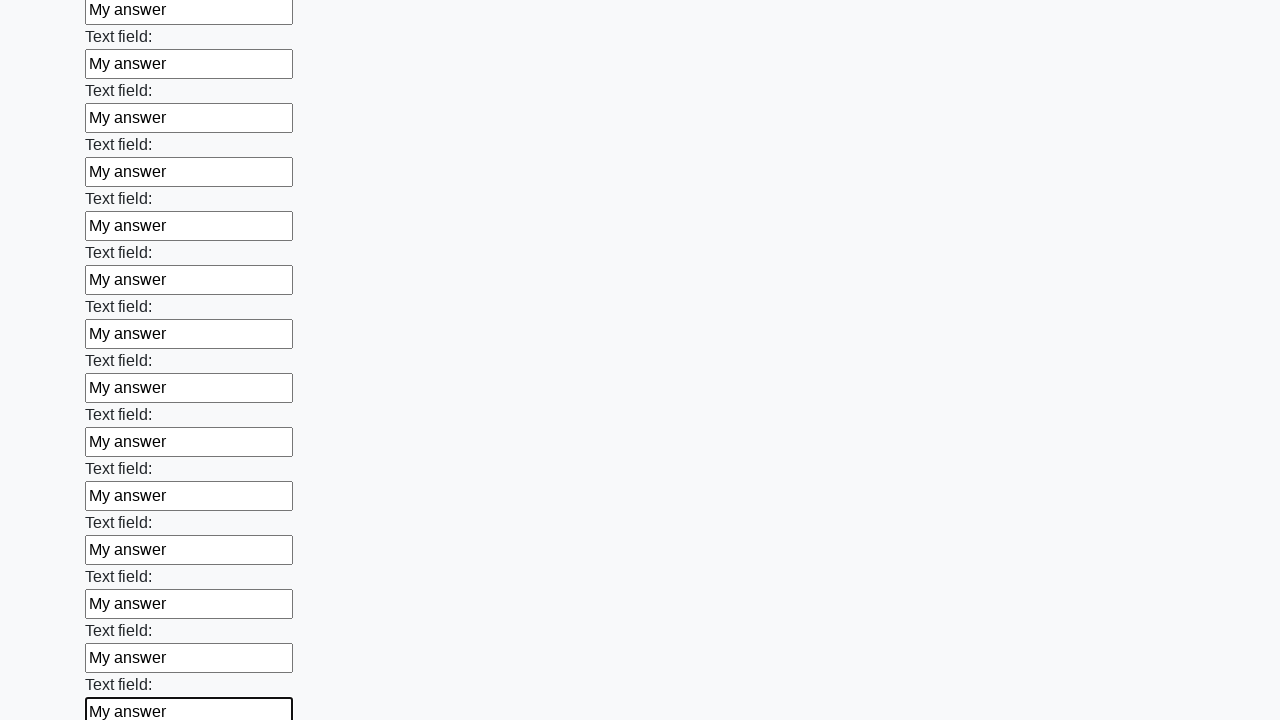

Filled text input field 49 of 100 with 'My answer' on [type='text'] >> nth=48
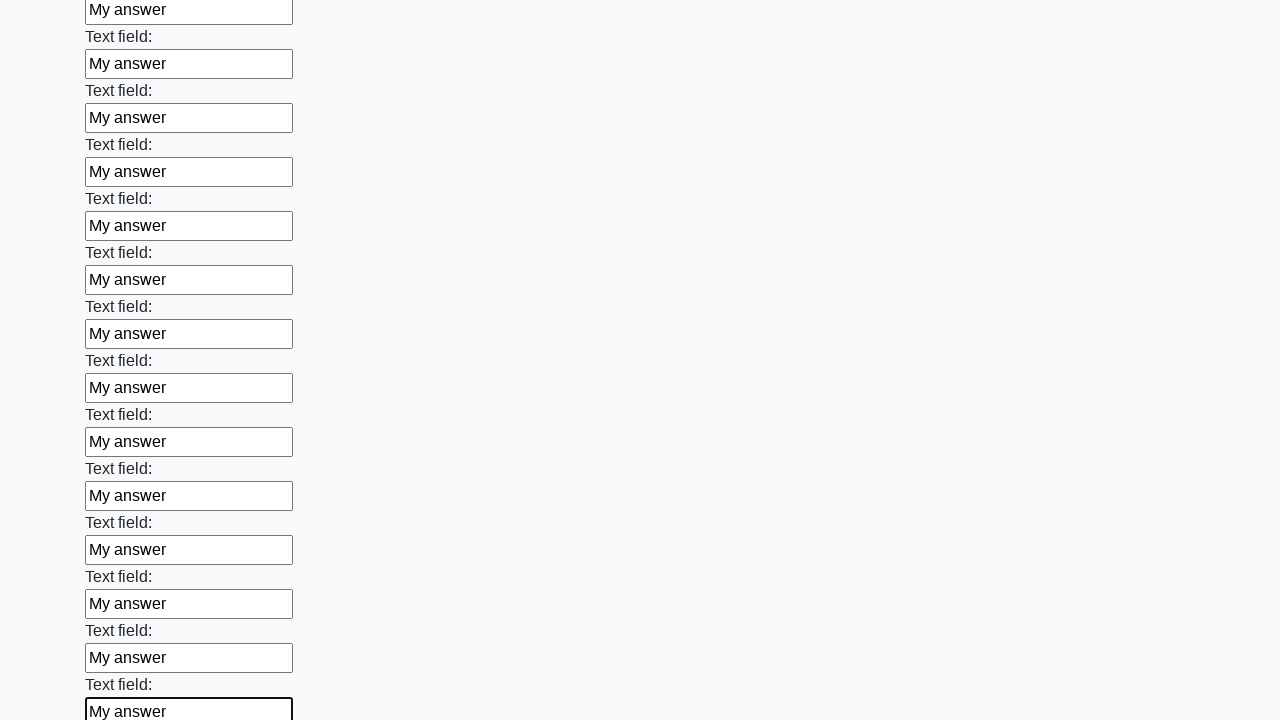

Filled text input field 50 of 100 with 'My answer' on [type='text'] >> nth=49
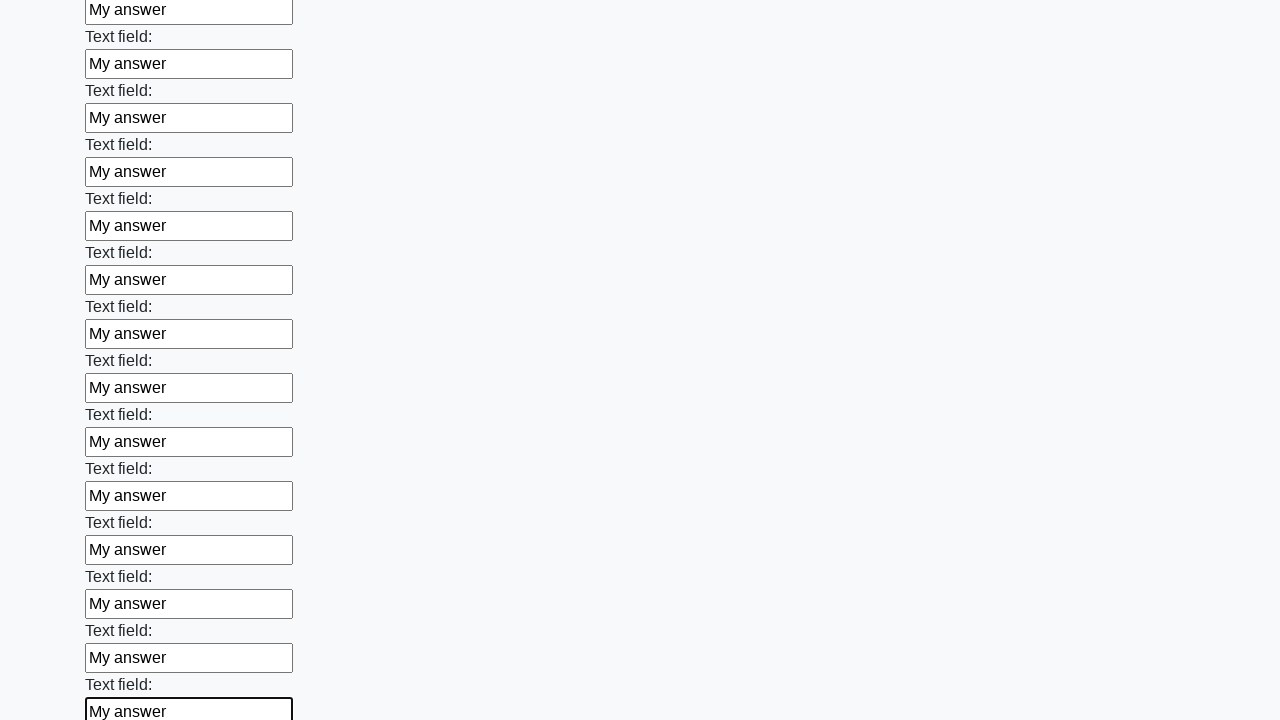

Filled text input field 51 of 100 with 'My answer' on [type='text'] >> nth=50
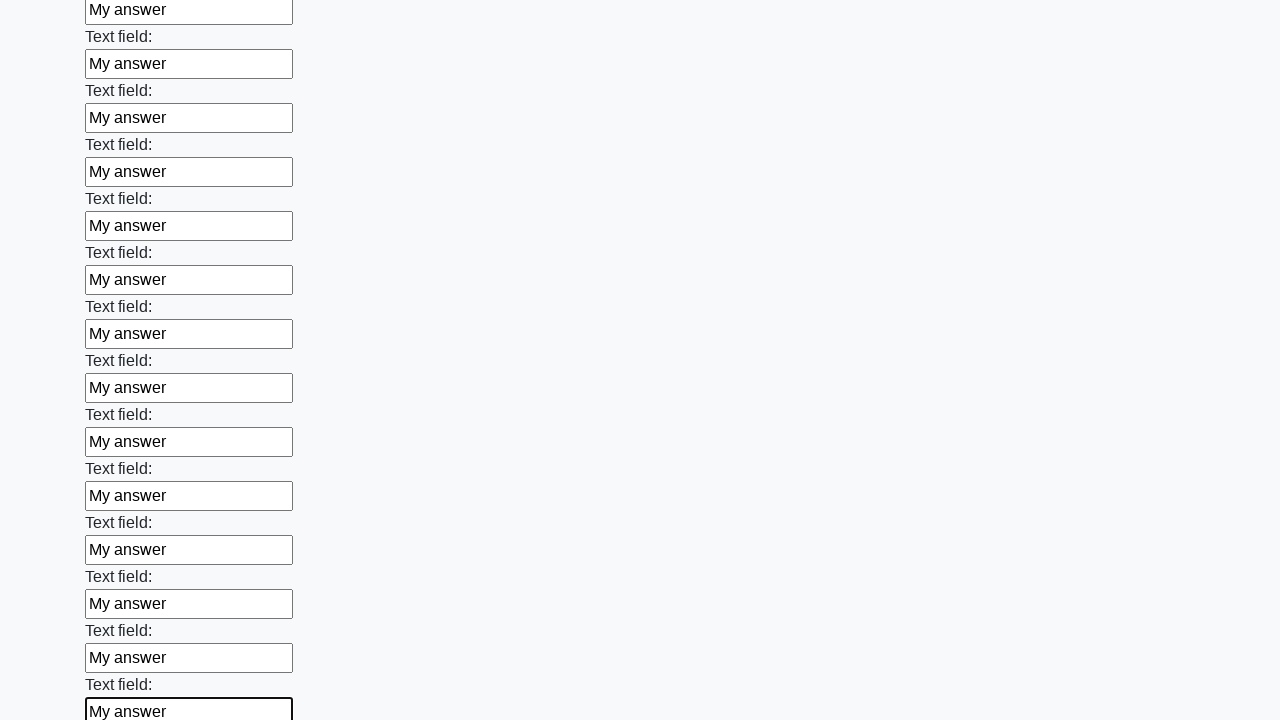

Filled text input field 52 of 100 with 'My answer' on [type='text'] >> nth=51
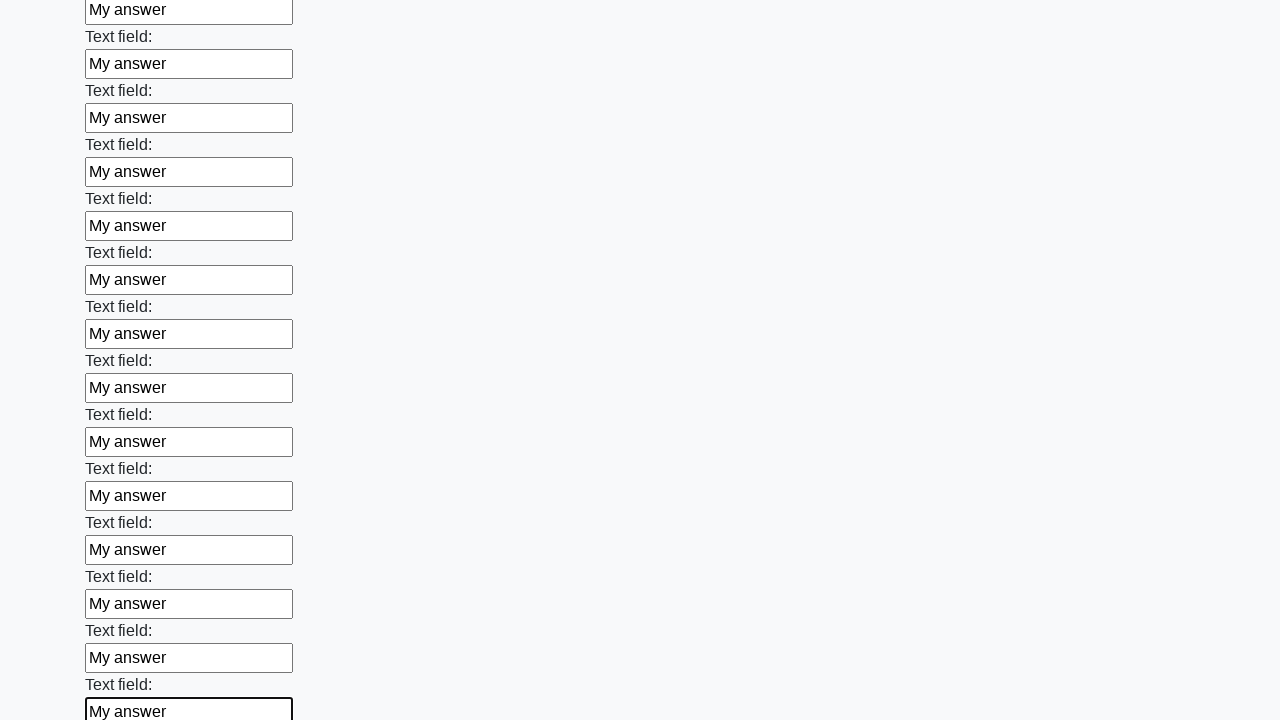

Filled text input field 53 of 100 with 'My answer' on [type='text'] >> nth=52
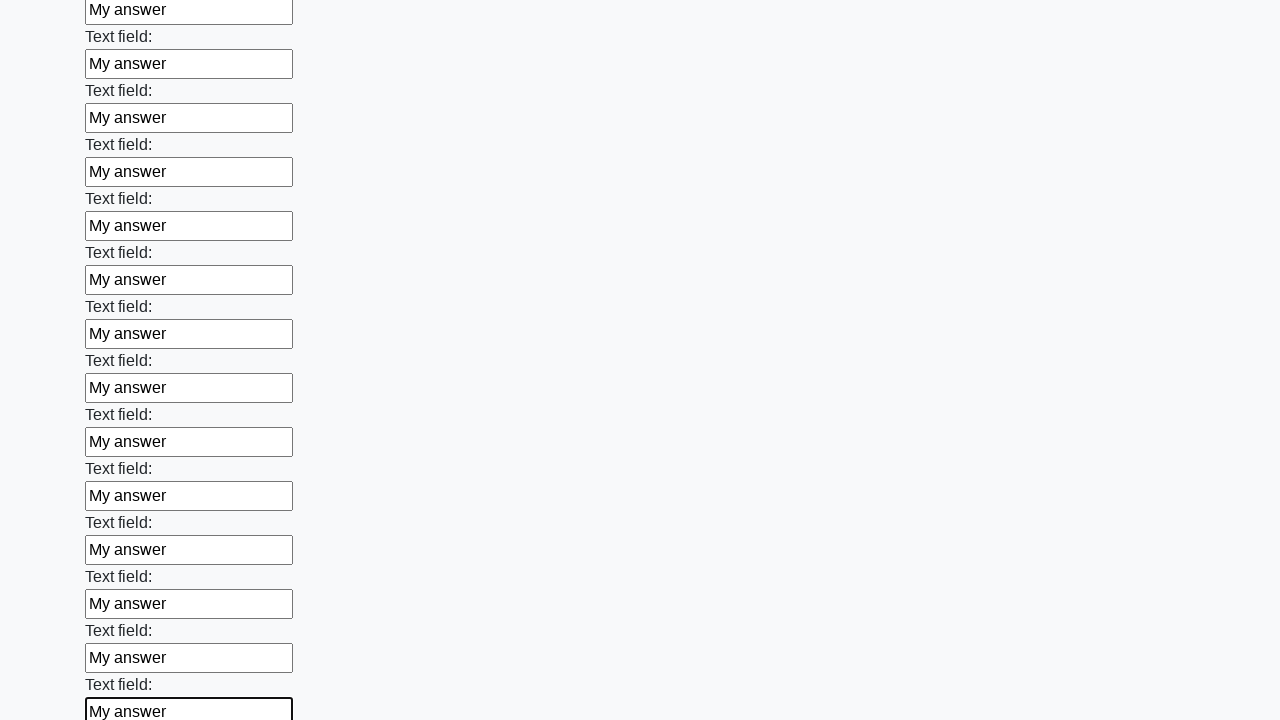

Filled text input field 54 of 100 with 'My answer' on [type='text'] >> nth=53
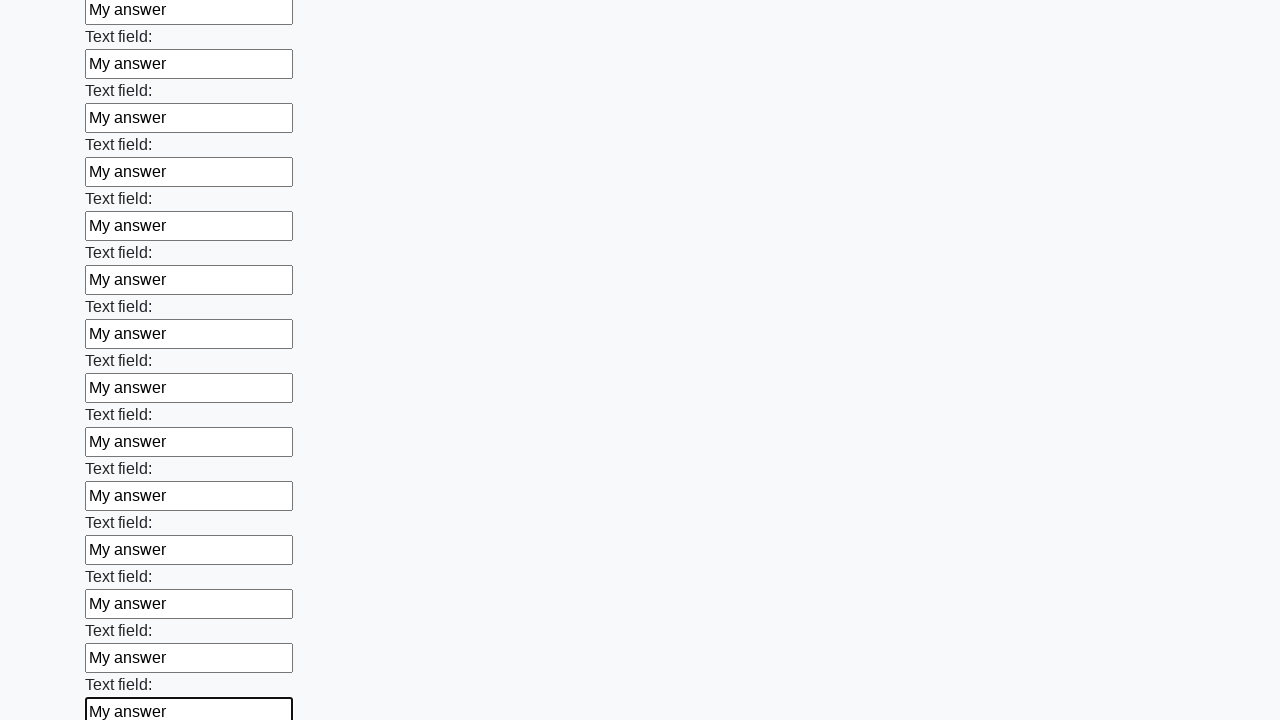

Filled text input field 55 of 100 with 'My answer' on [type='text'] >> nth=54
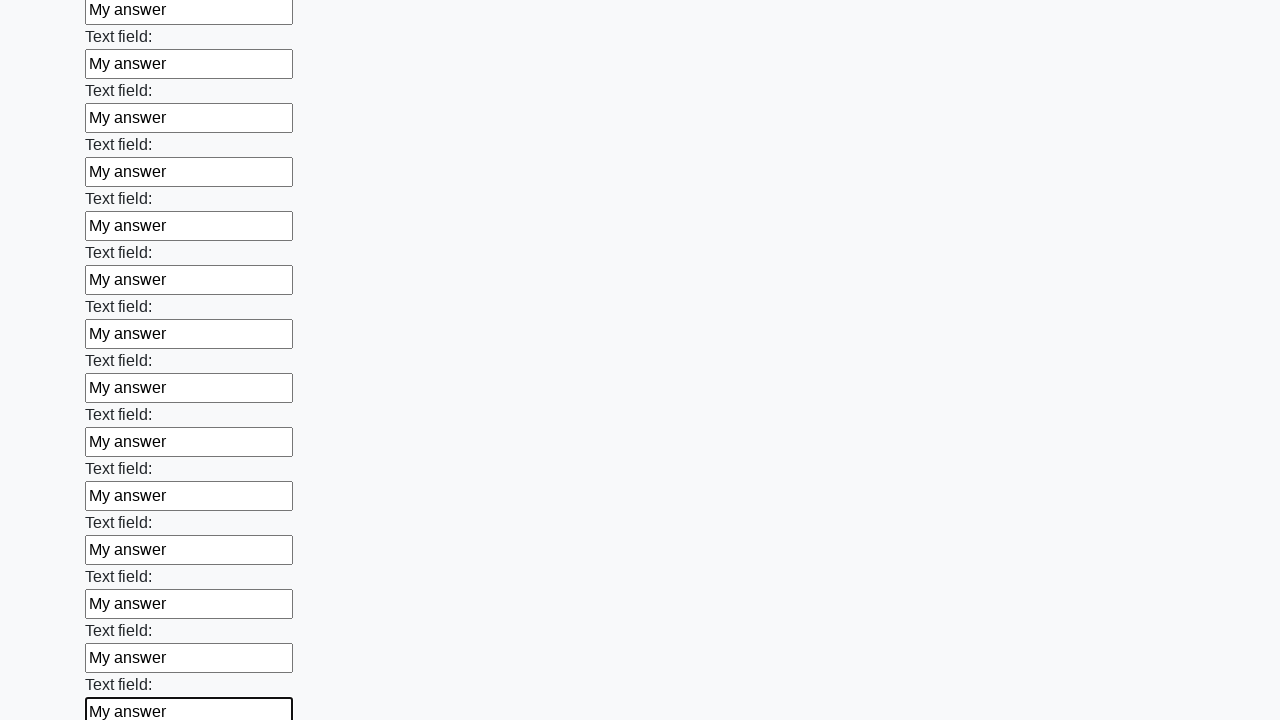

Filled text input field 56 of 100 with 'My answer' on [type='text'] >> nth=55
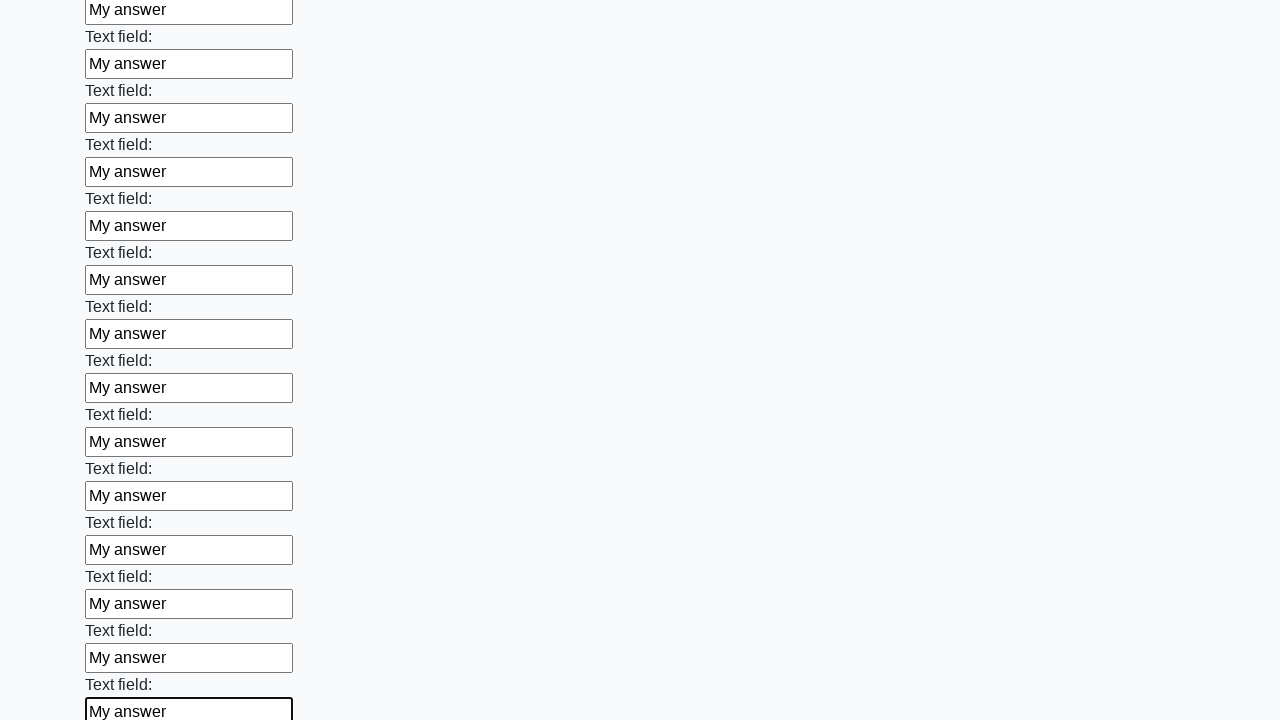

Filled text input field 57 of 100 with 'My answer' on [type='text'] >> nth=56
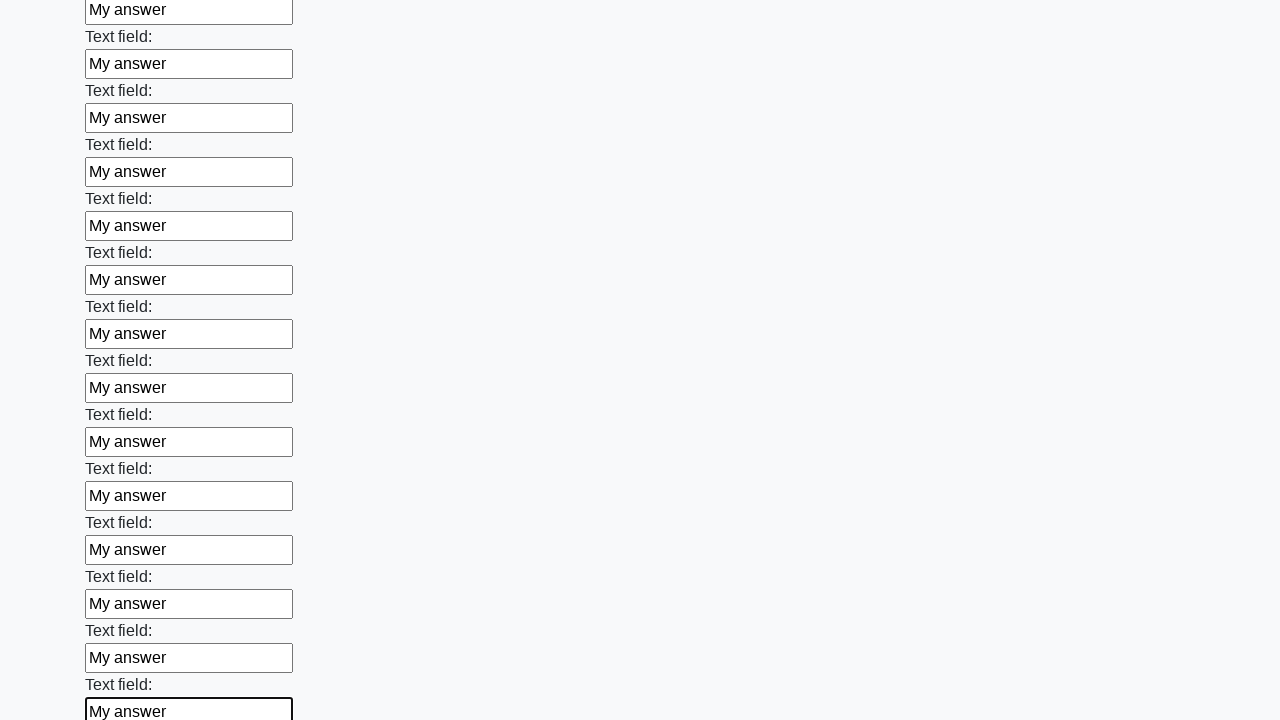

Filled text input field 58 of 100 with 'My answer' on [type='text'] >> nth=57
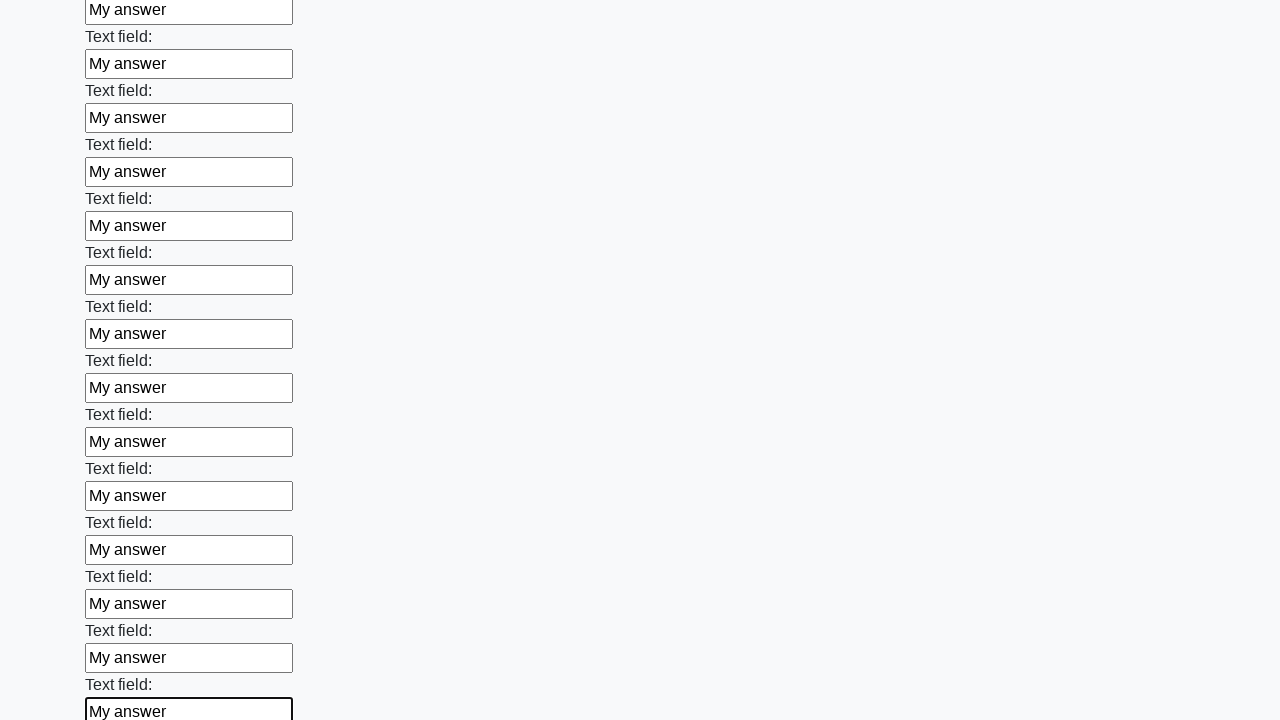

Filled text input field 59 of 100 with 'My answer' on [type='text'] >> nth=58
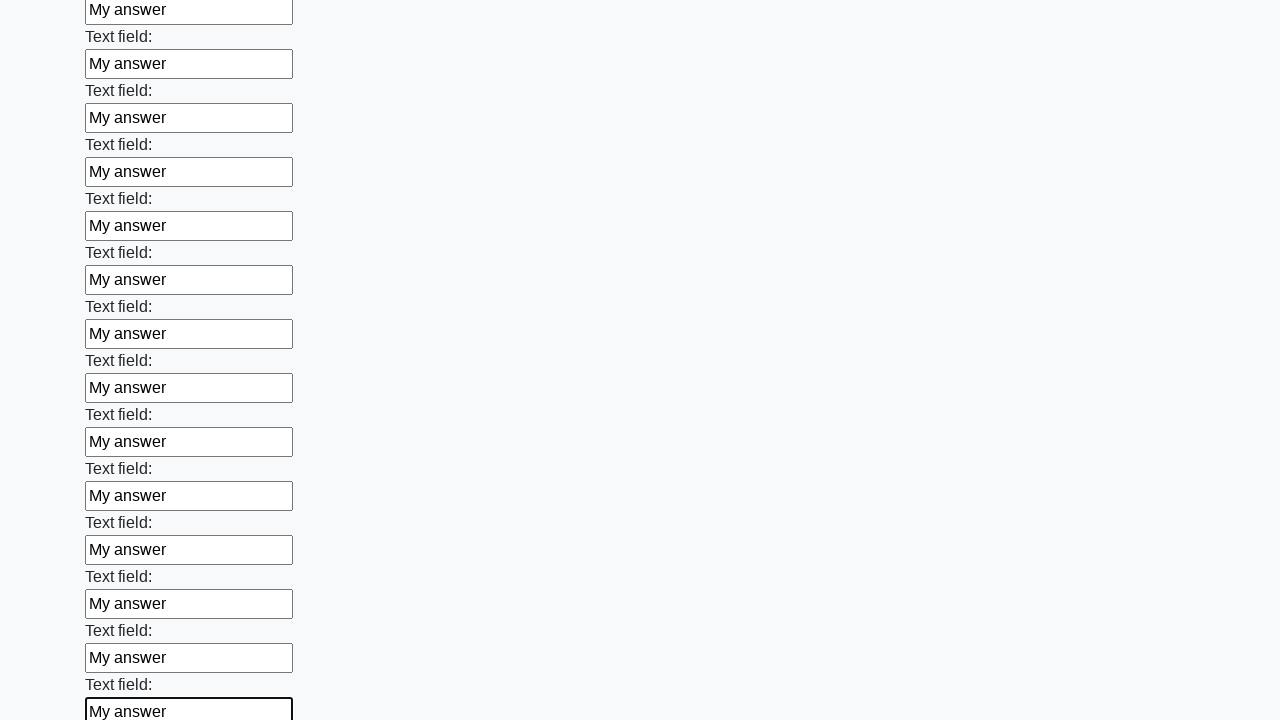

Filled text input field 60 of 100 with 'My answer' on [type='text'] >> nth=59
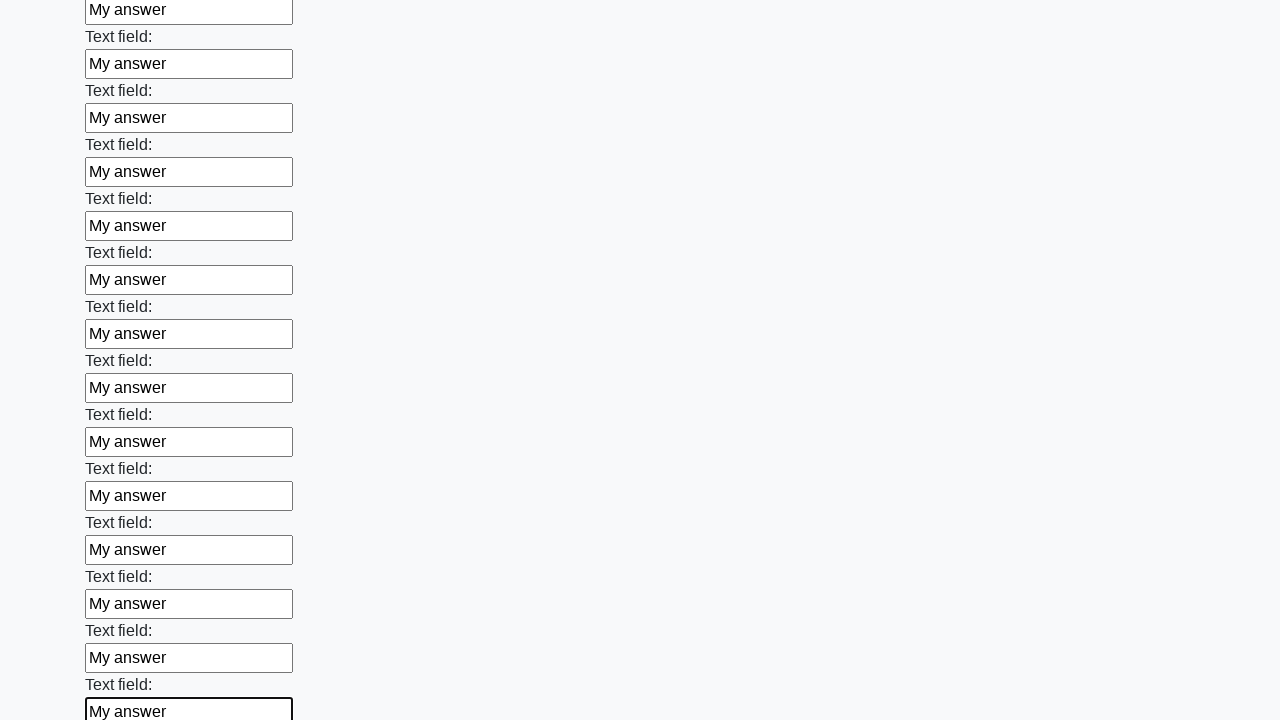

Filled text input field 61 of 100 with 'My answer' on [type='text'] >> nth=60
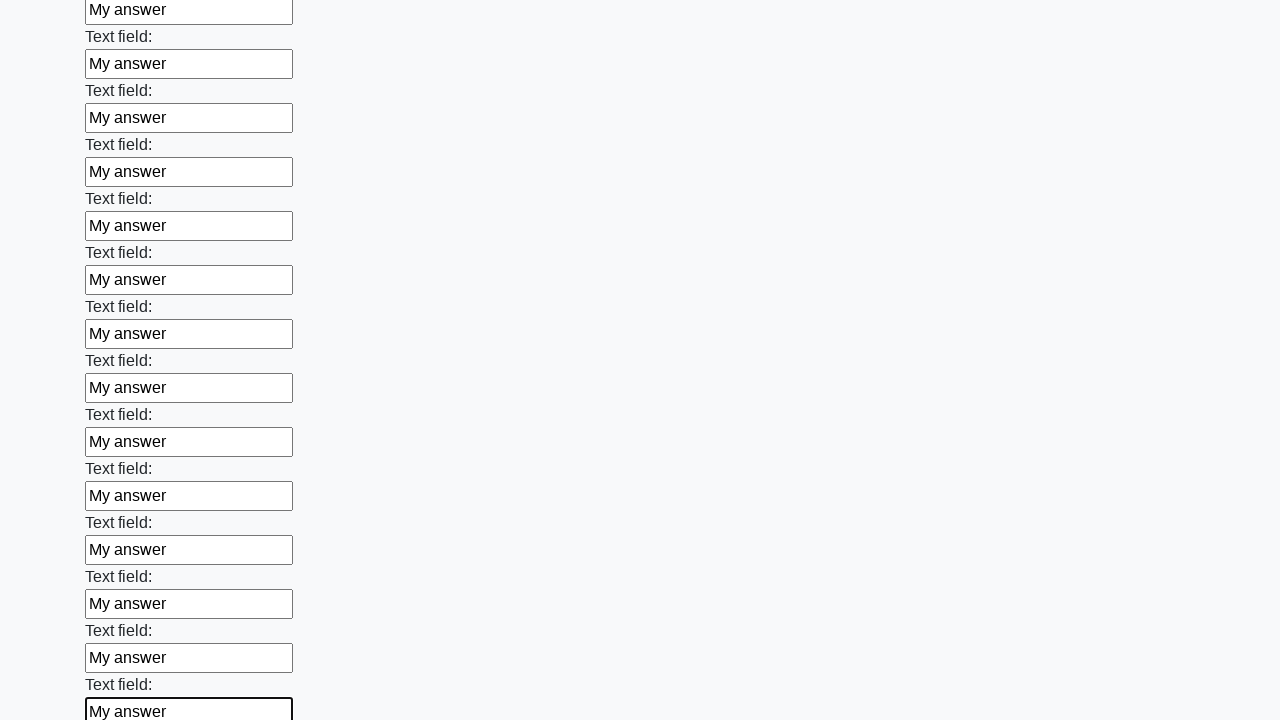

Filled text input field 62 of 100 with 'My answer' on [type='text'] >> nth=61
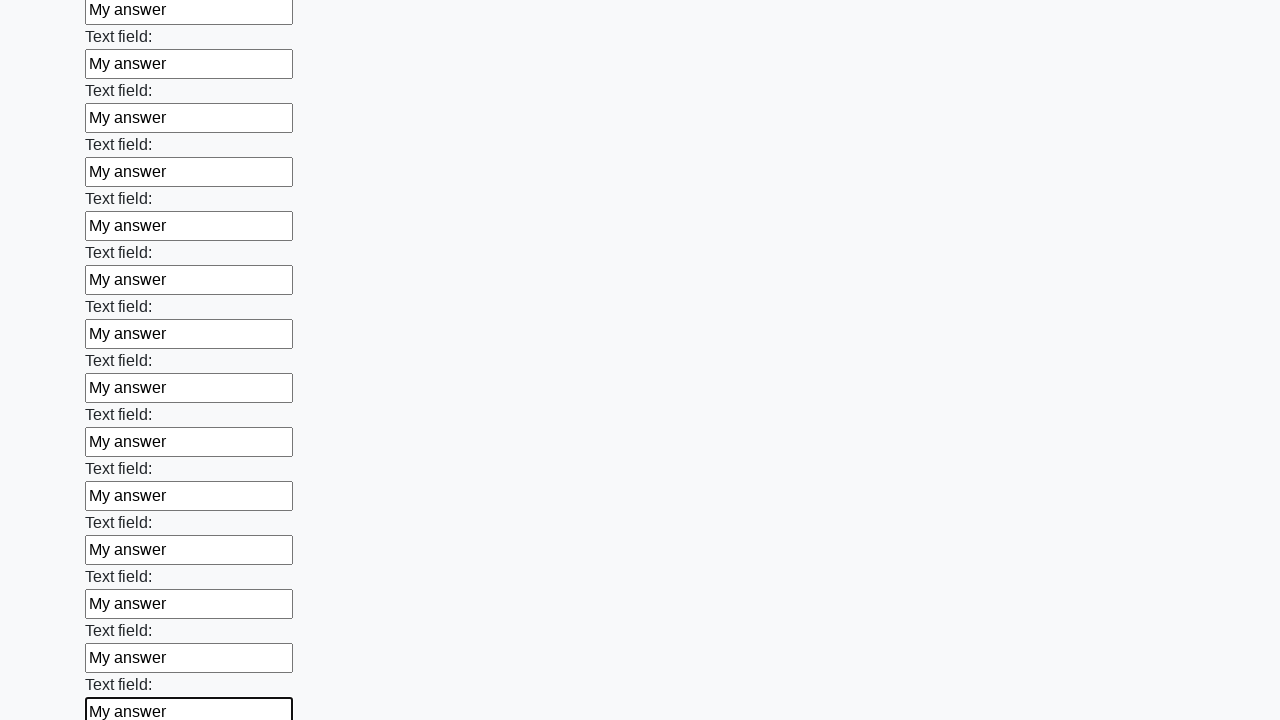

Filled text input field 63 of 100 with 'My answer' on [type='text'] >> nth=62
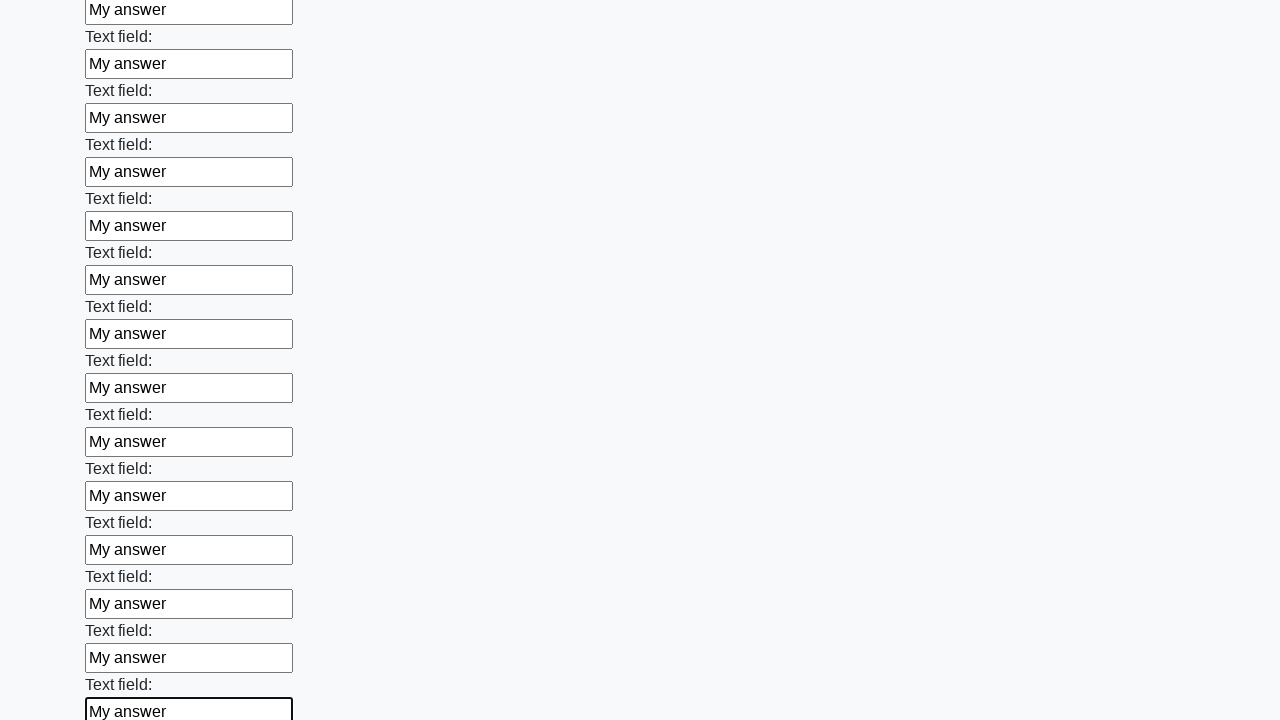

Filled text input field 64 of 100 with 'My answer' on [type='text'] >> nth=63
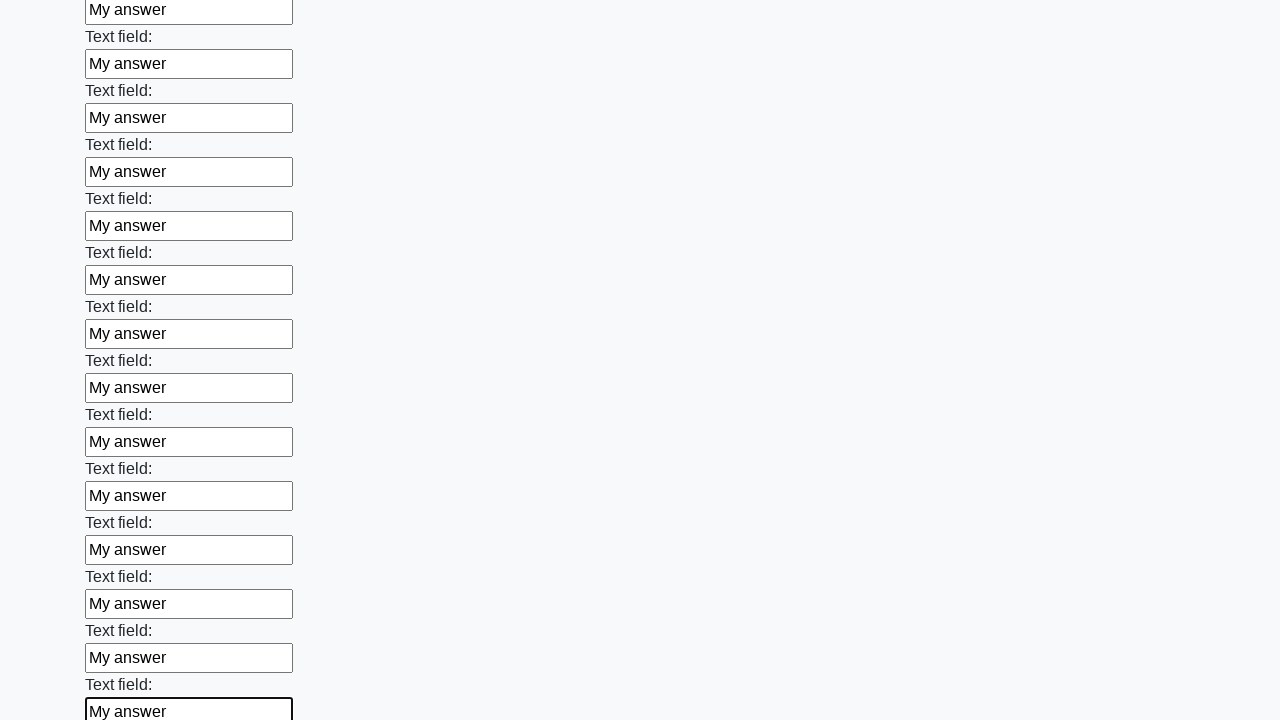

Filled text input field 65 of 100 with 'My answer' on [type='text'] >> nth=64
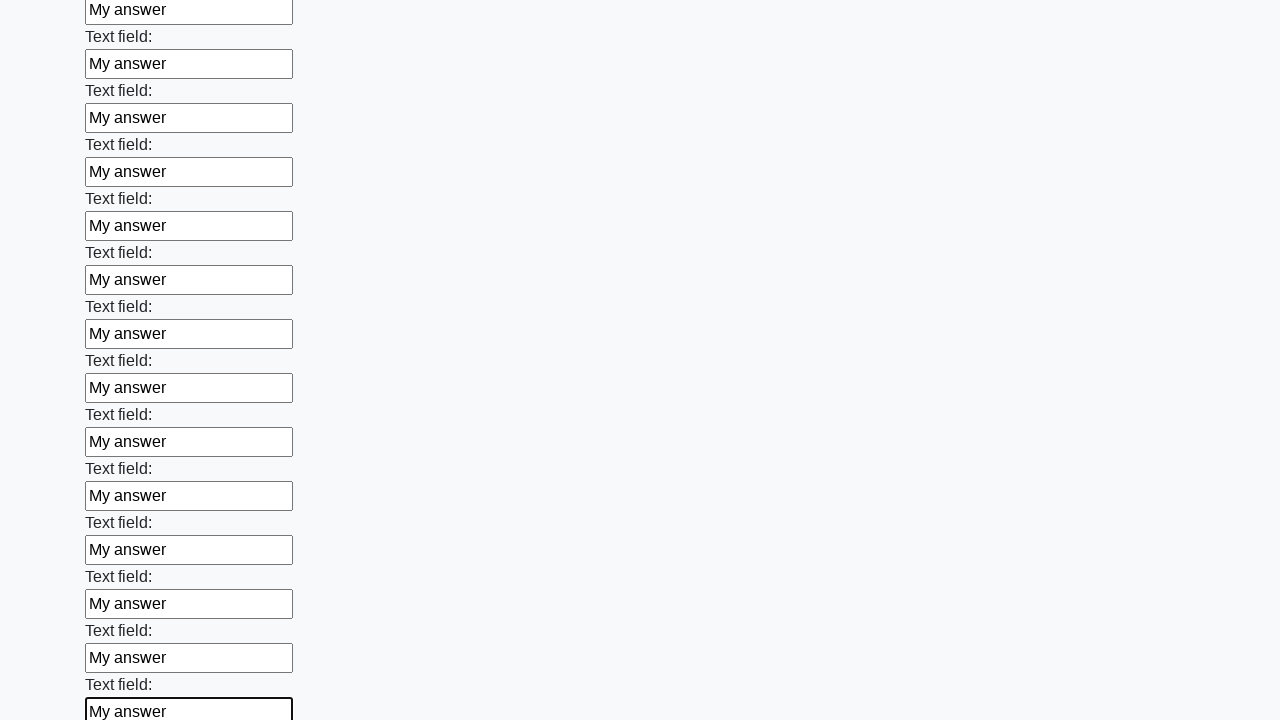

Filled text input field 66 of 100 with 'My answer' on [type='text'] >> nth=65
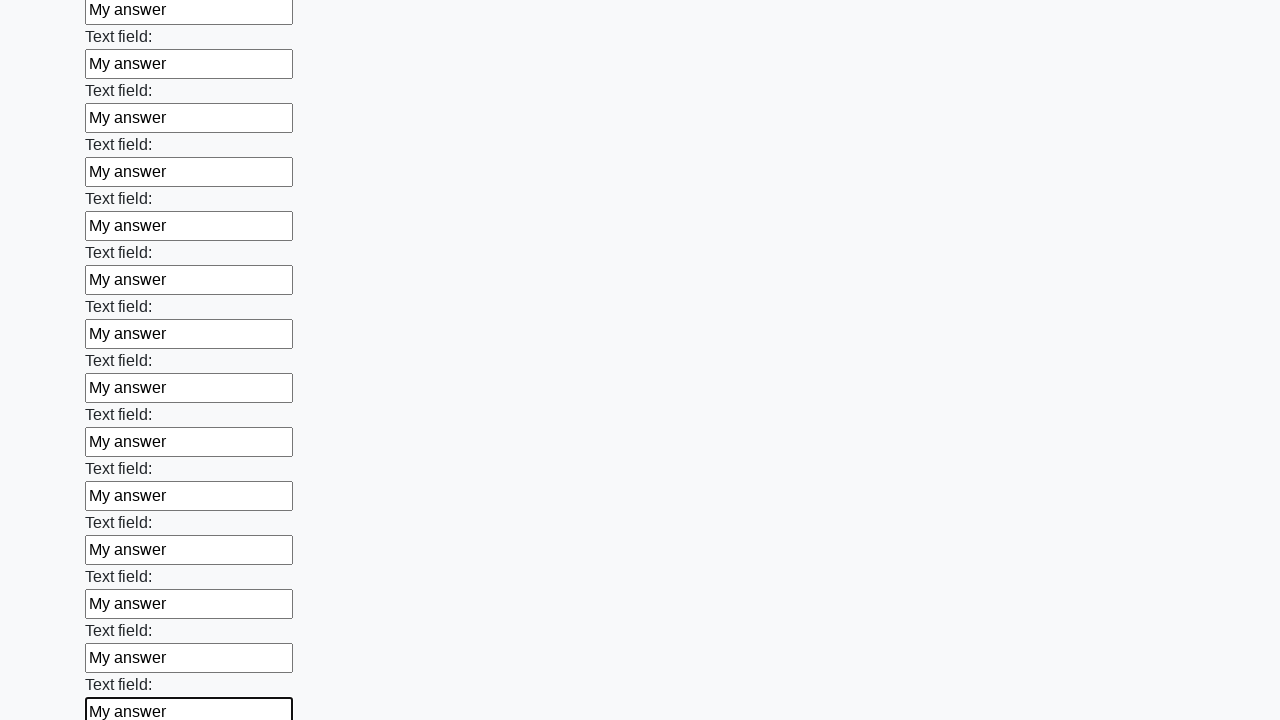

Filled text input field 67 of 100 with 'My answer' on [type='text'] >> nth=66
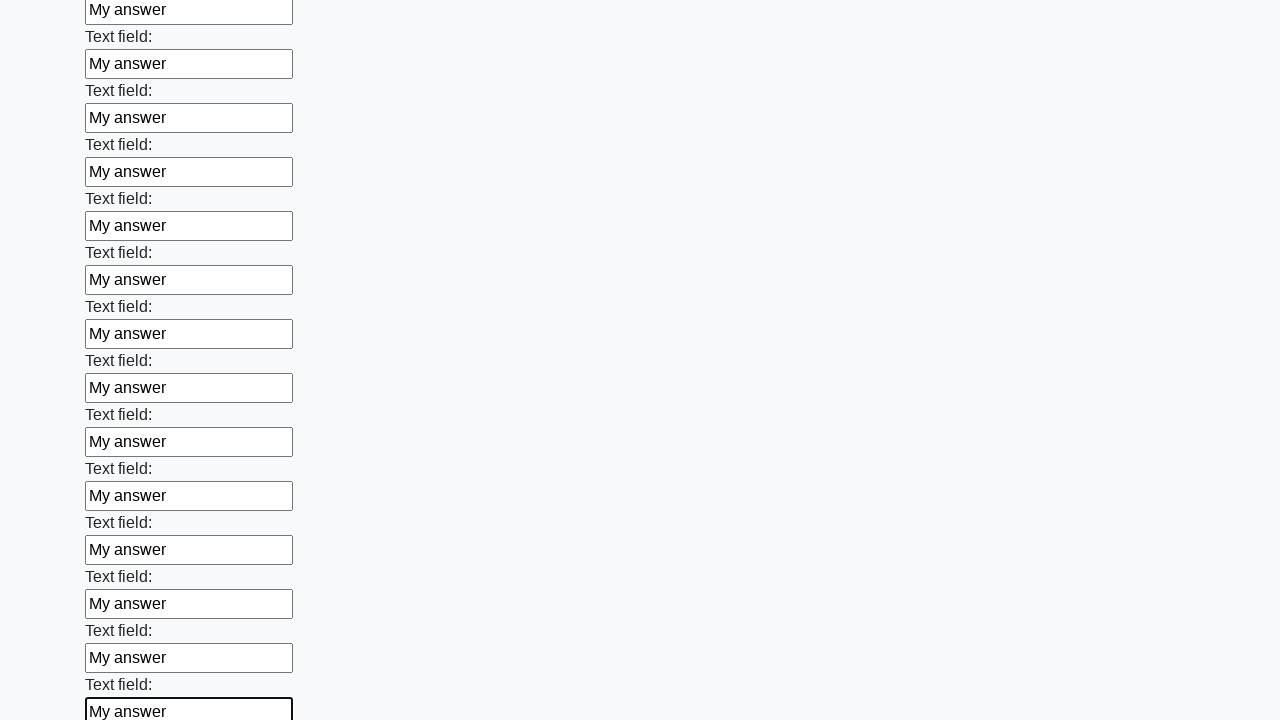

Filled text input field 68 of 100 with 'My answer' on [type='text'] >> nth=67
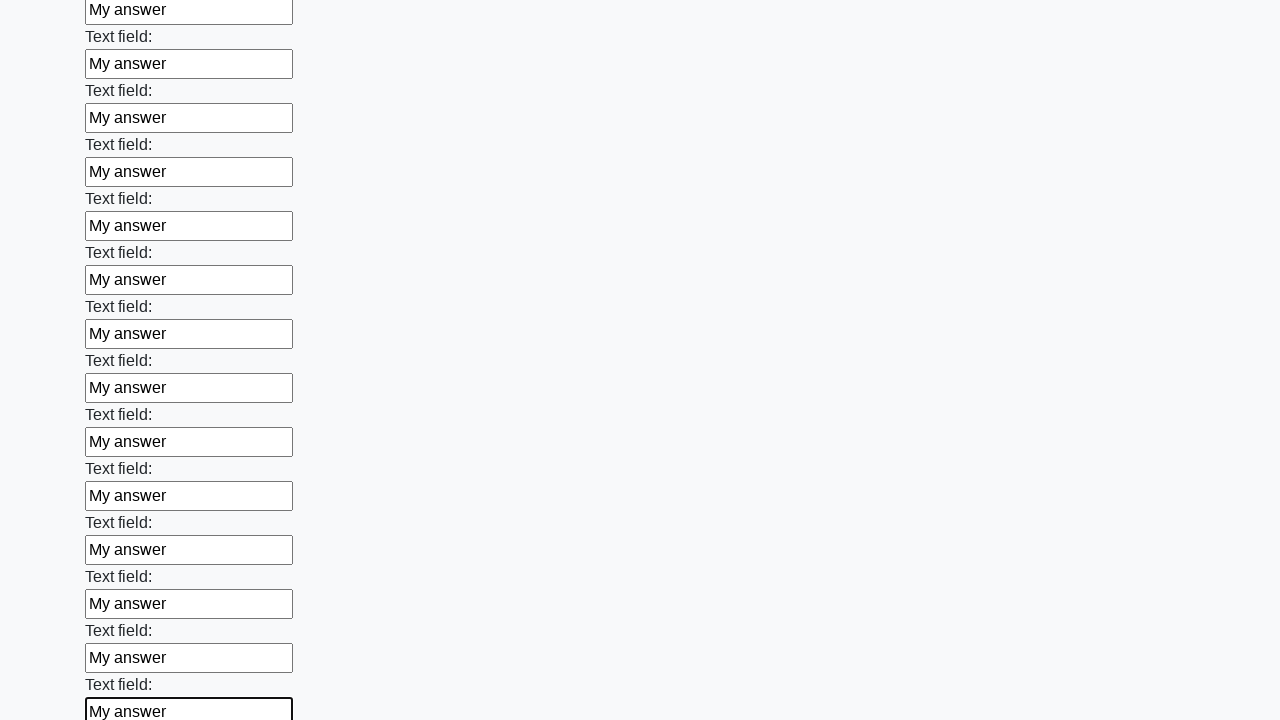

Filled text input field 69 of 100 with 'My answer' on [type='text'] >> nth=68
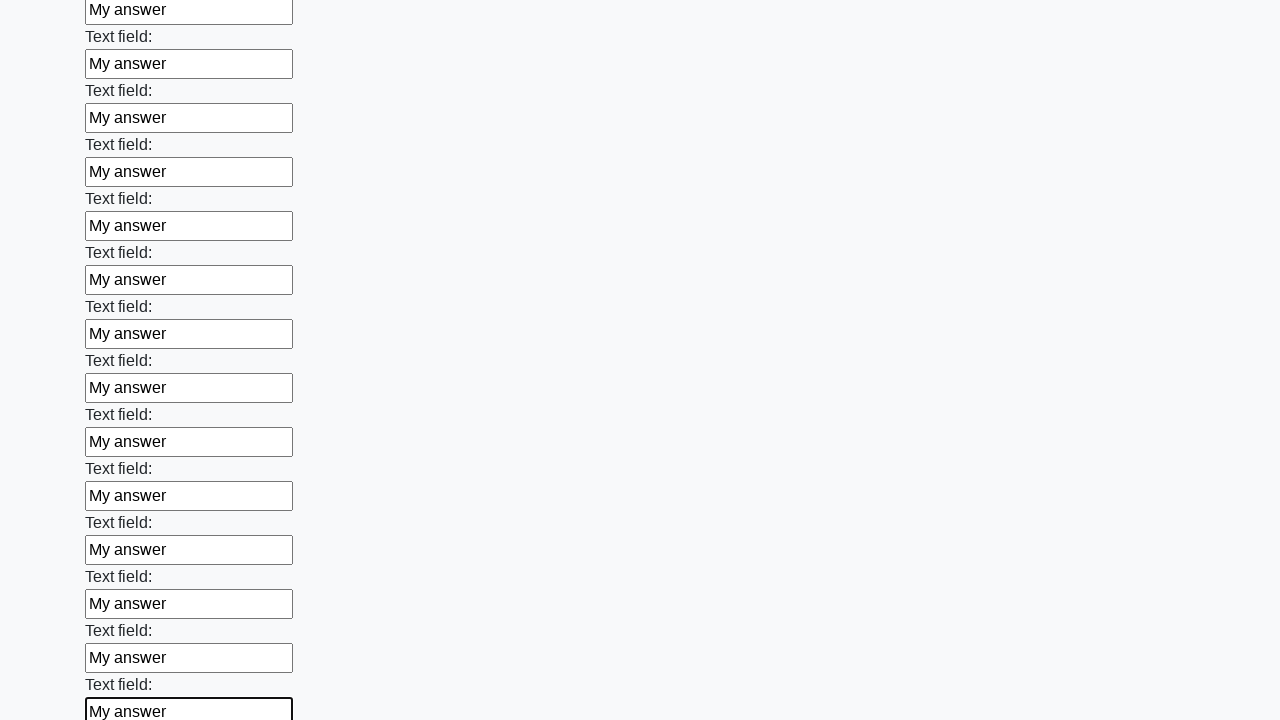

Filled text input field 70 of 100 with 'My answer' on [type='text'] >> nth=69
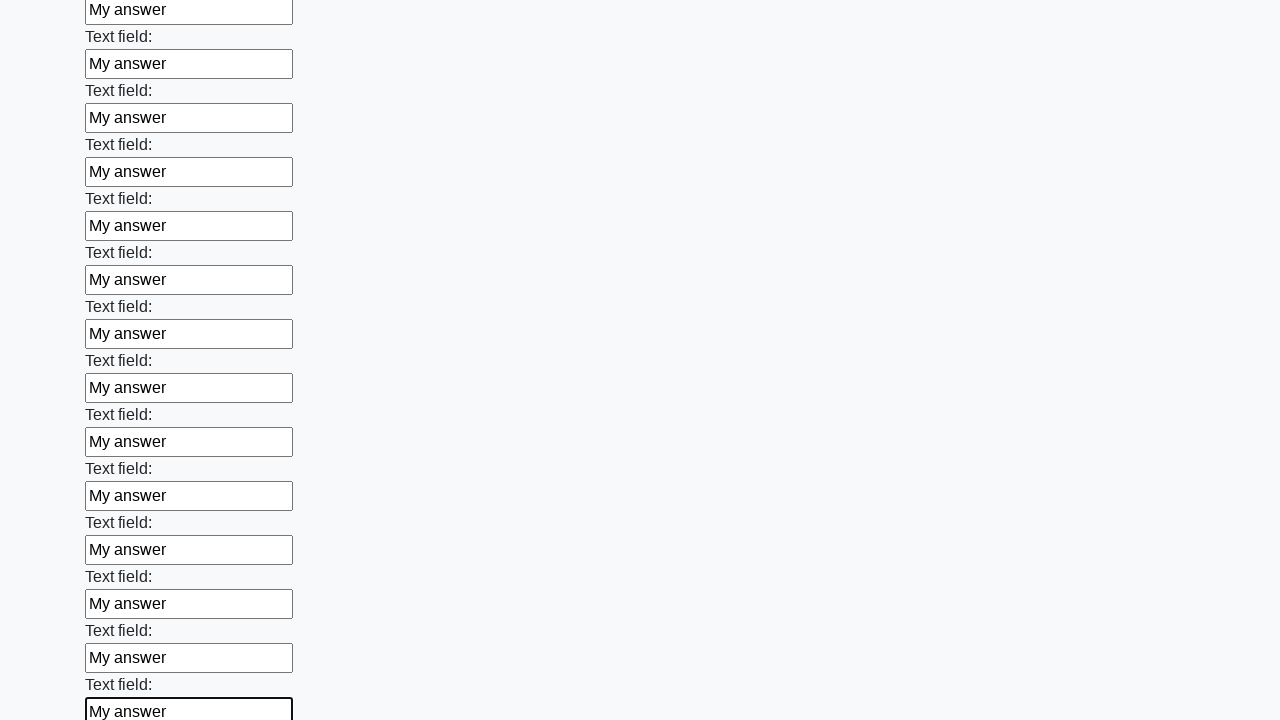

Filled text input field 71 of 100 with 'My answer' on [type='text'] >> nth=70
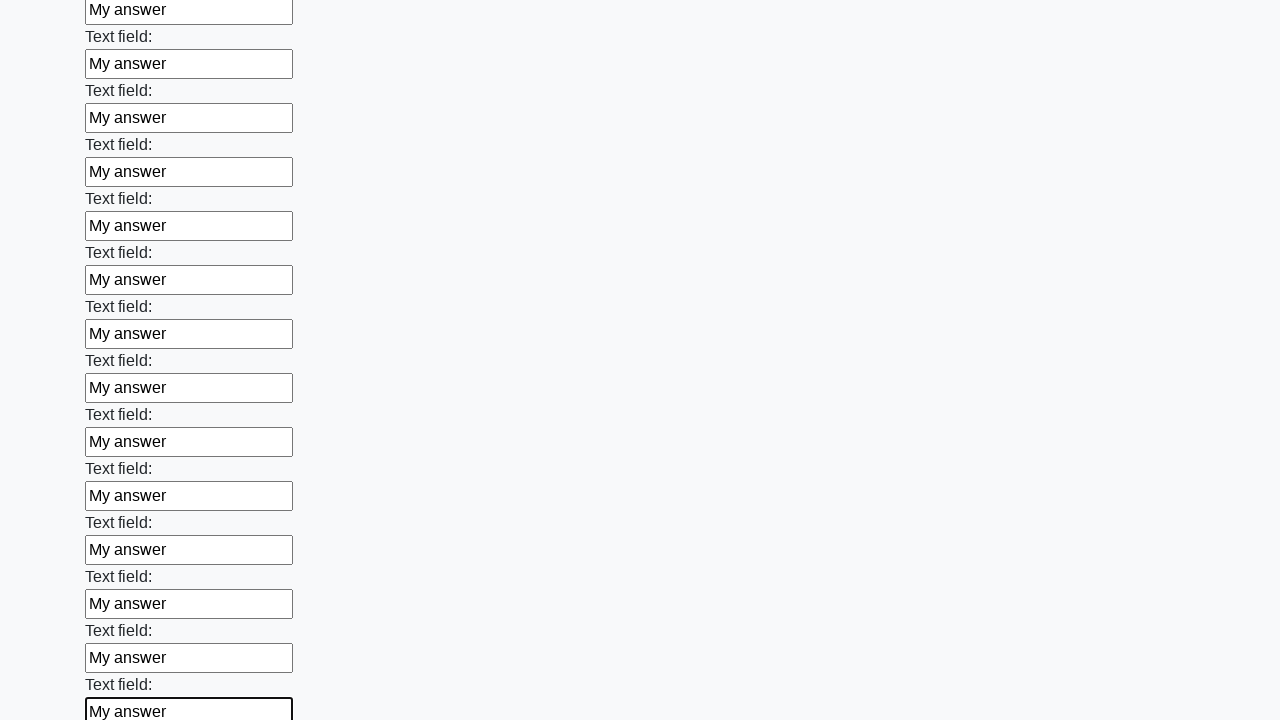

Filled text input field 72 of 100 with 'My answer' on [type='text'] >> nth=71
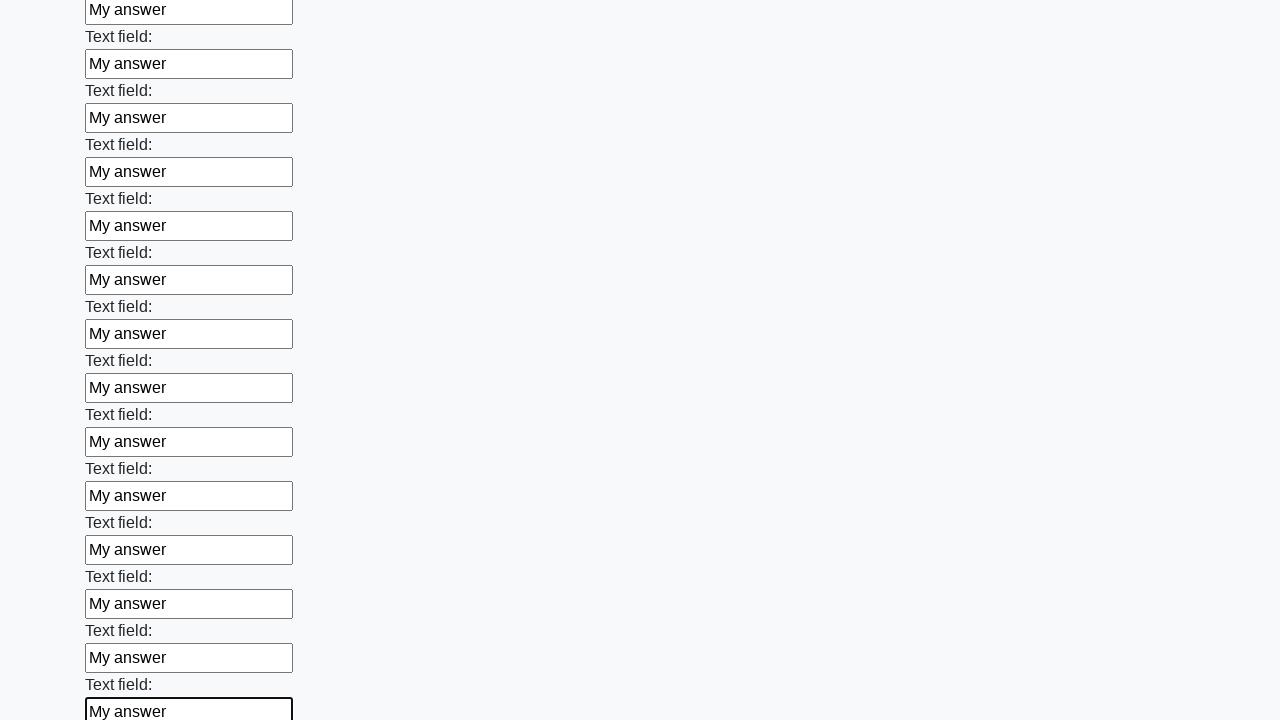

Filled text input field 73 of 100 with 'My answer' on [type='text'] >> nth=72
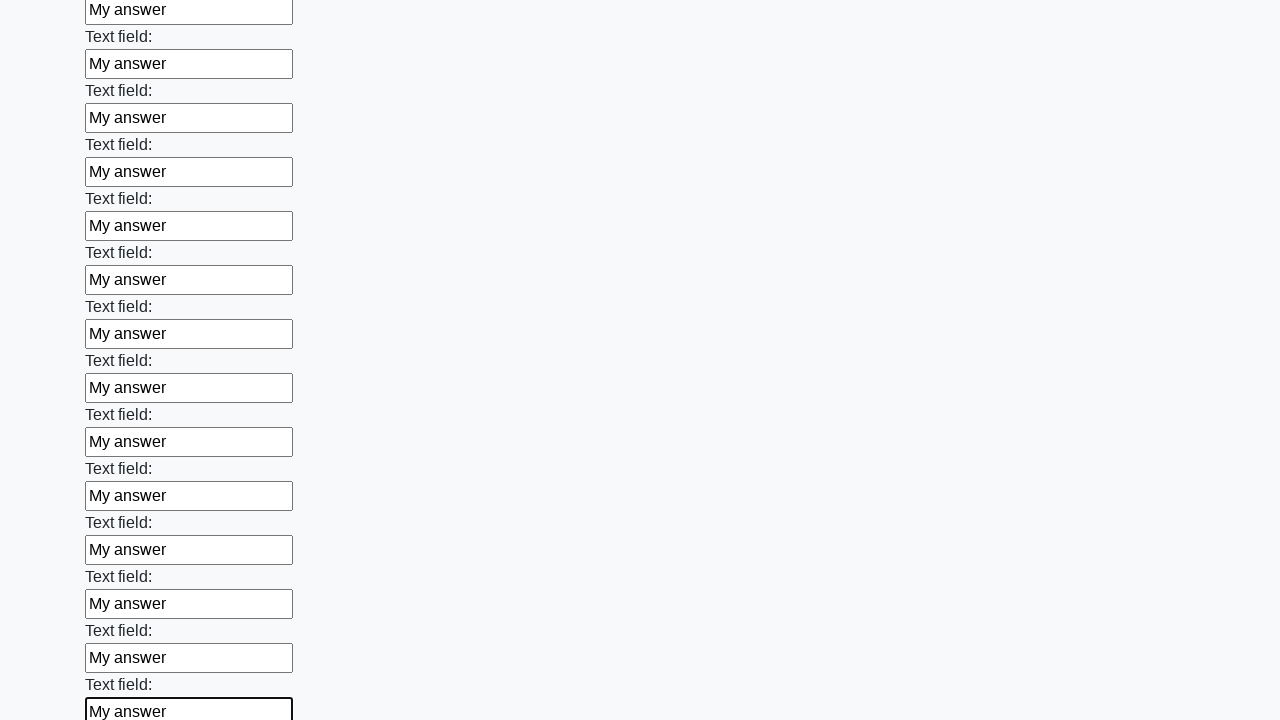

Filled text input field 74 of 100 with 'My answer' on [type='text'] >> nth=73
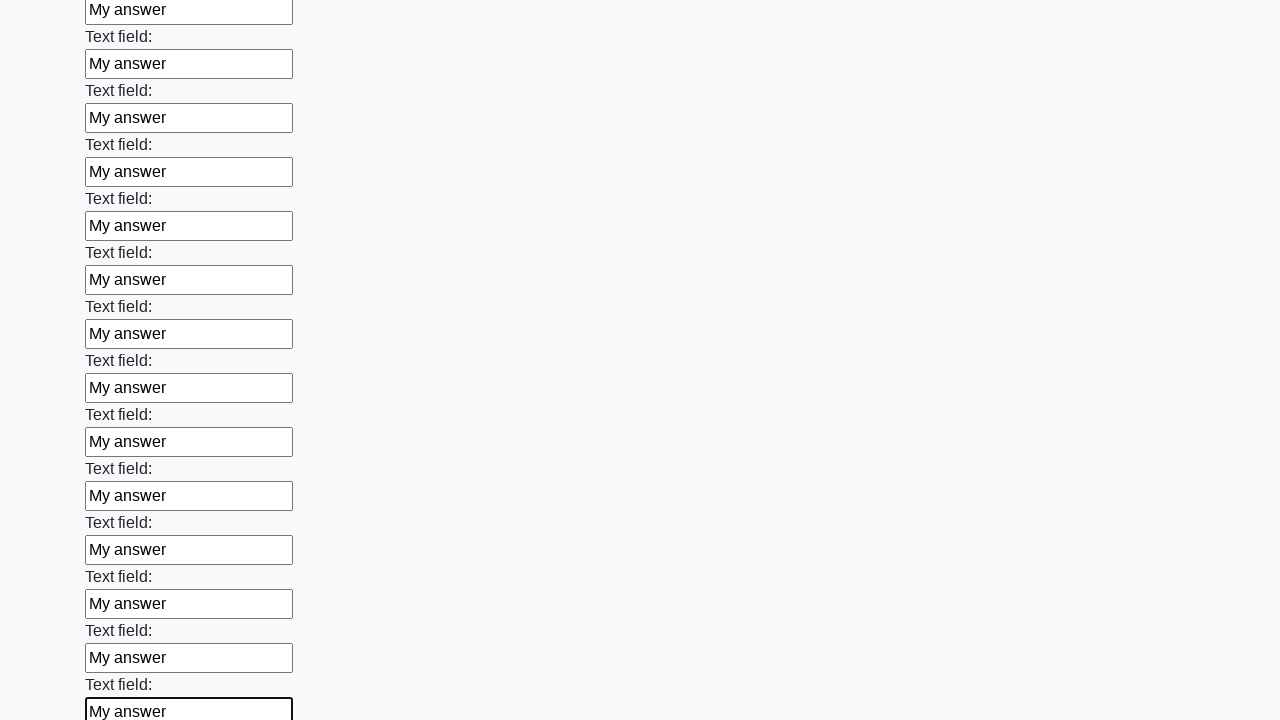

Filled text input field 75 of 100 with 'My answer' on [type='text'] >> nth=74
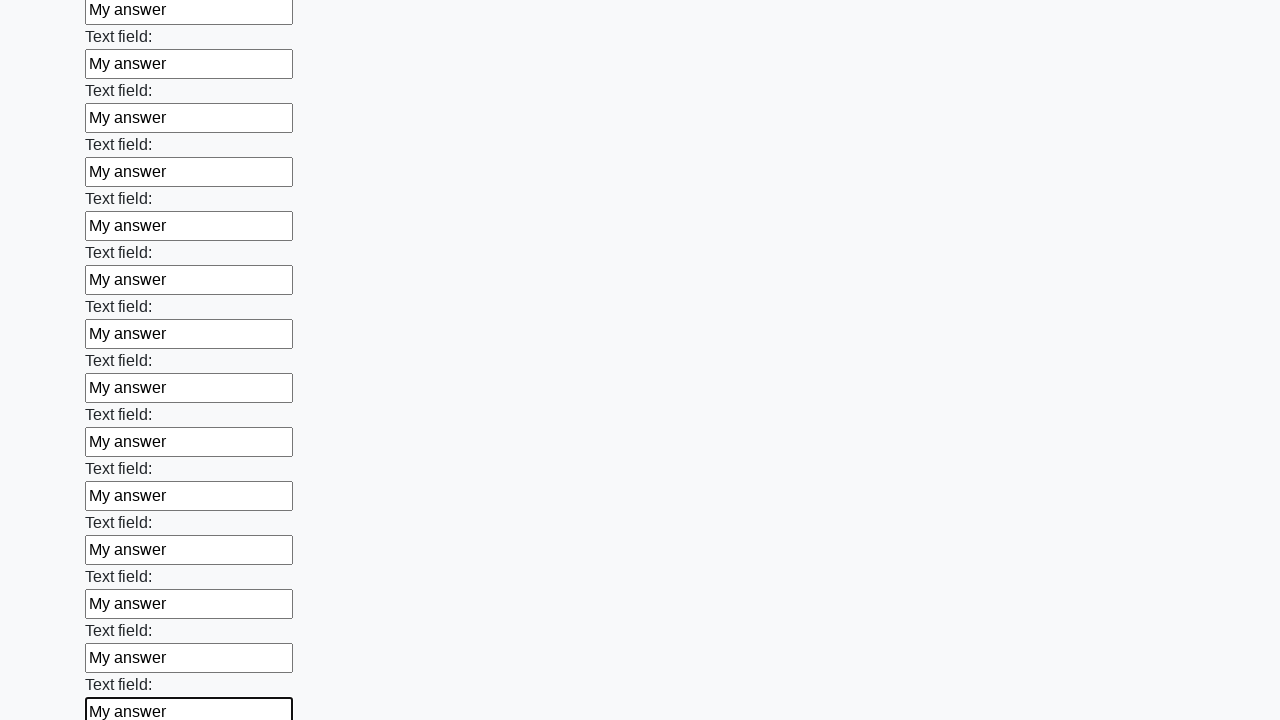

Filled text input field 76 of 100 with 'My answer' on [type='text'] >> nth=75
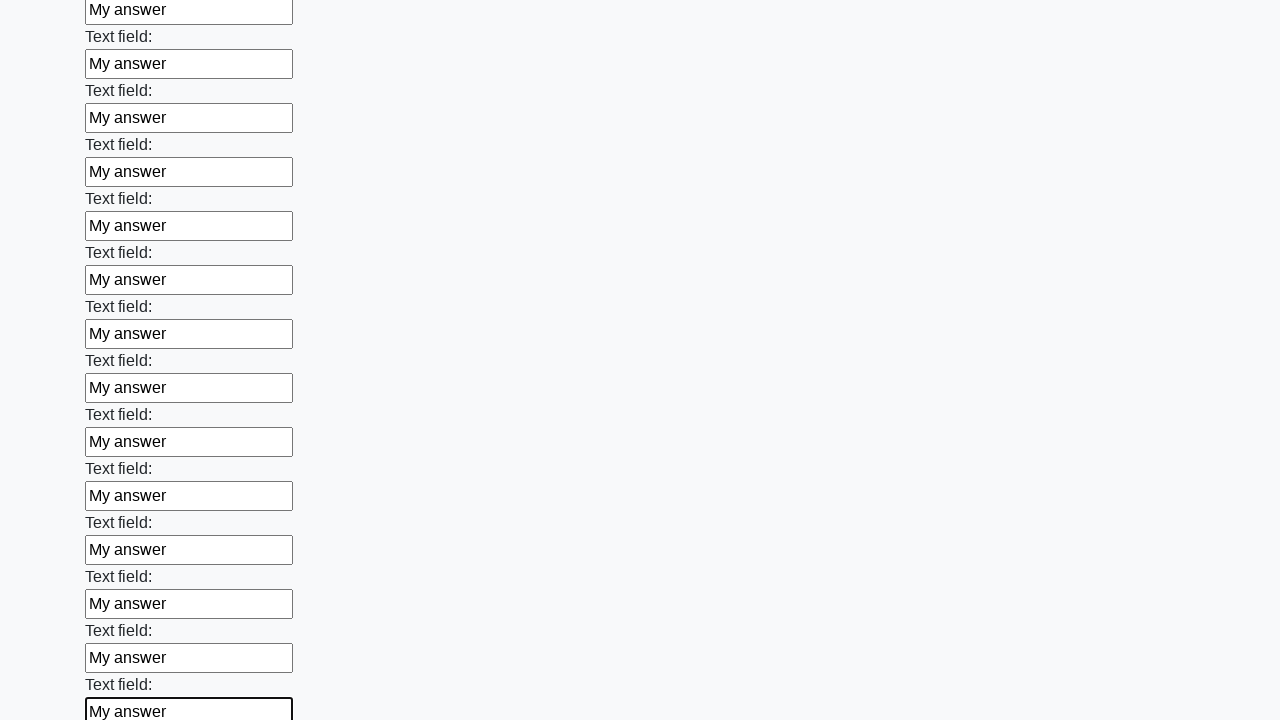

Filled text input field 77 of 100 with 'My answer' on [type='text'] >> nth=76
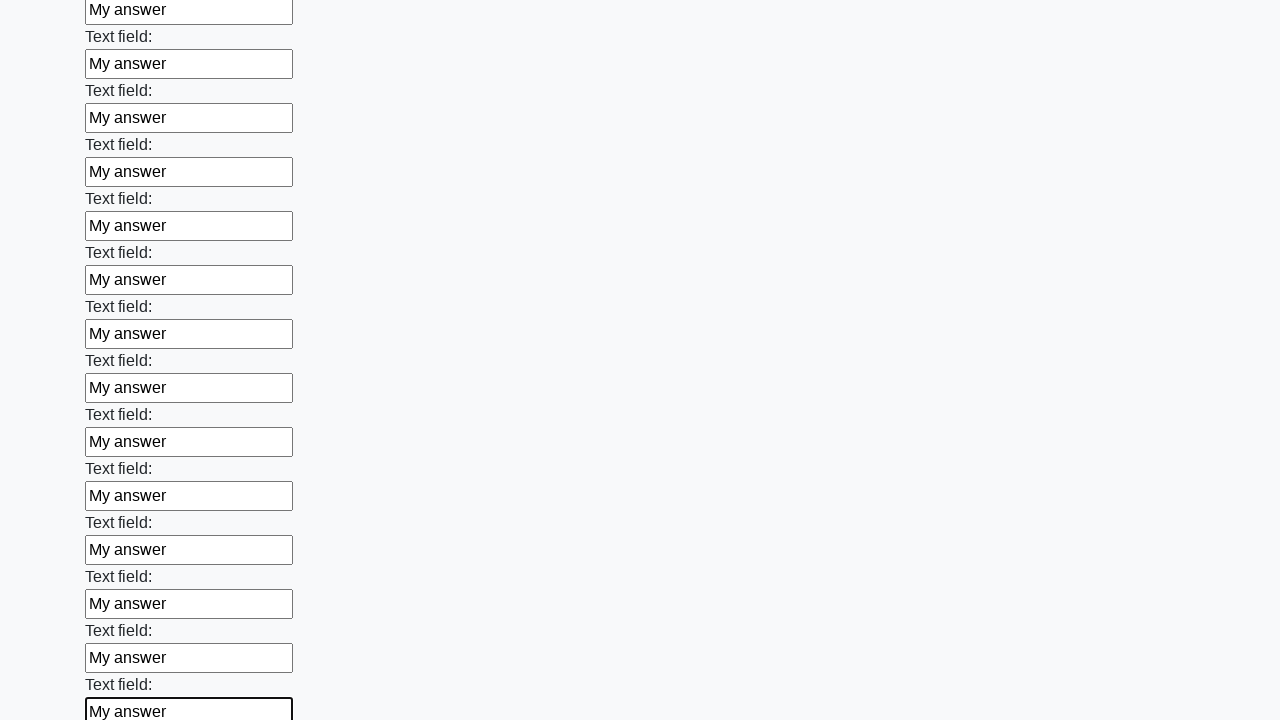

Filled text input field 78 of 100 with 'My answer' on [type='text'] >> nth=77
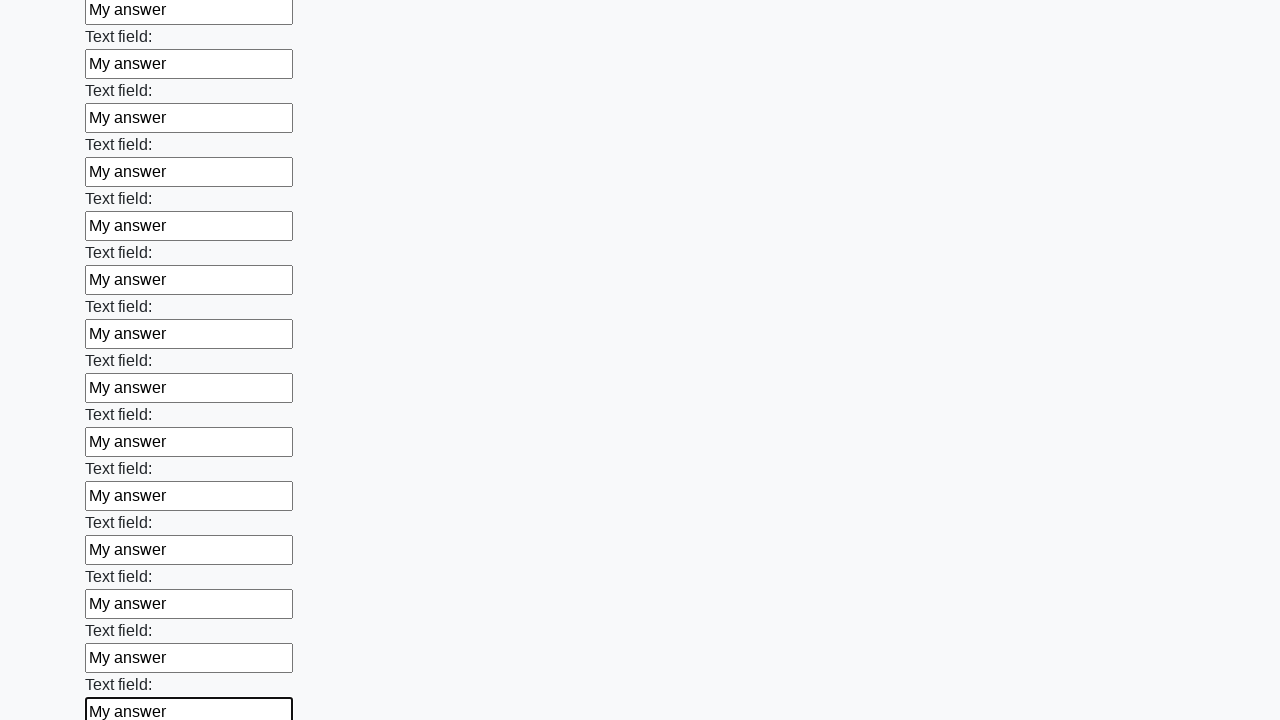

Filled text input field 79 of 100 with 'My answer' on [type='text'] >> nth=78
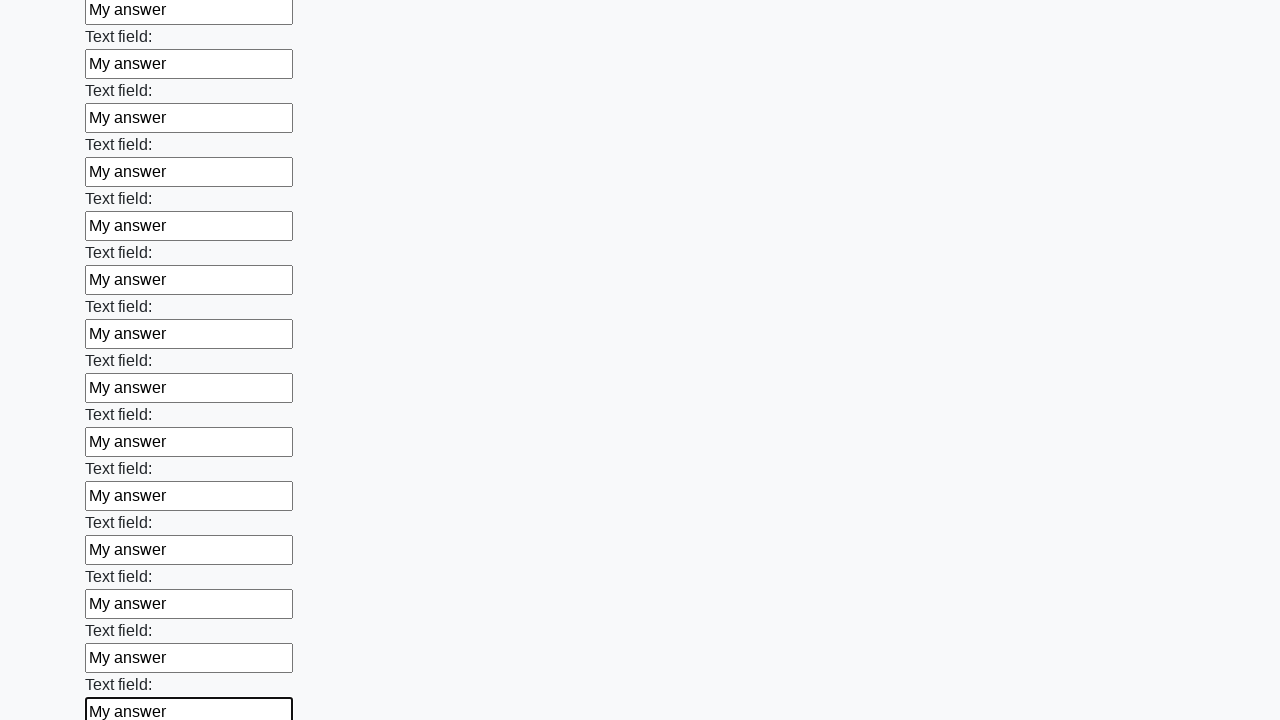

Filled text input field 80 of 100 with 'My answer' on [type='text'] >> nth=79
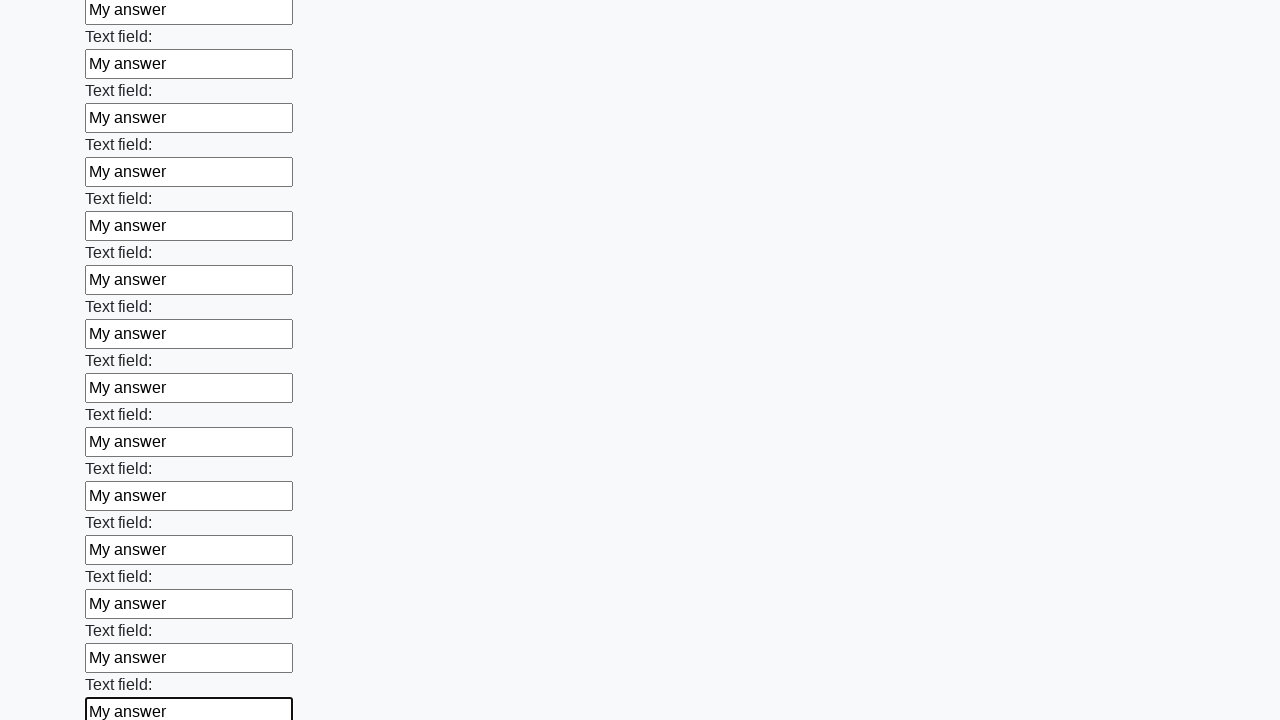

Filled text input field 81 of 100 with 'My answer' on [type='text'] >> nth=80
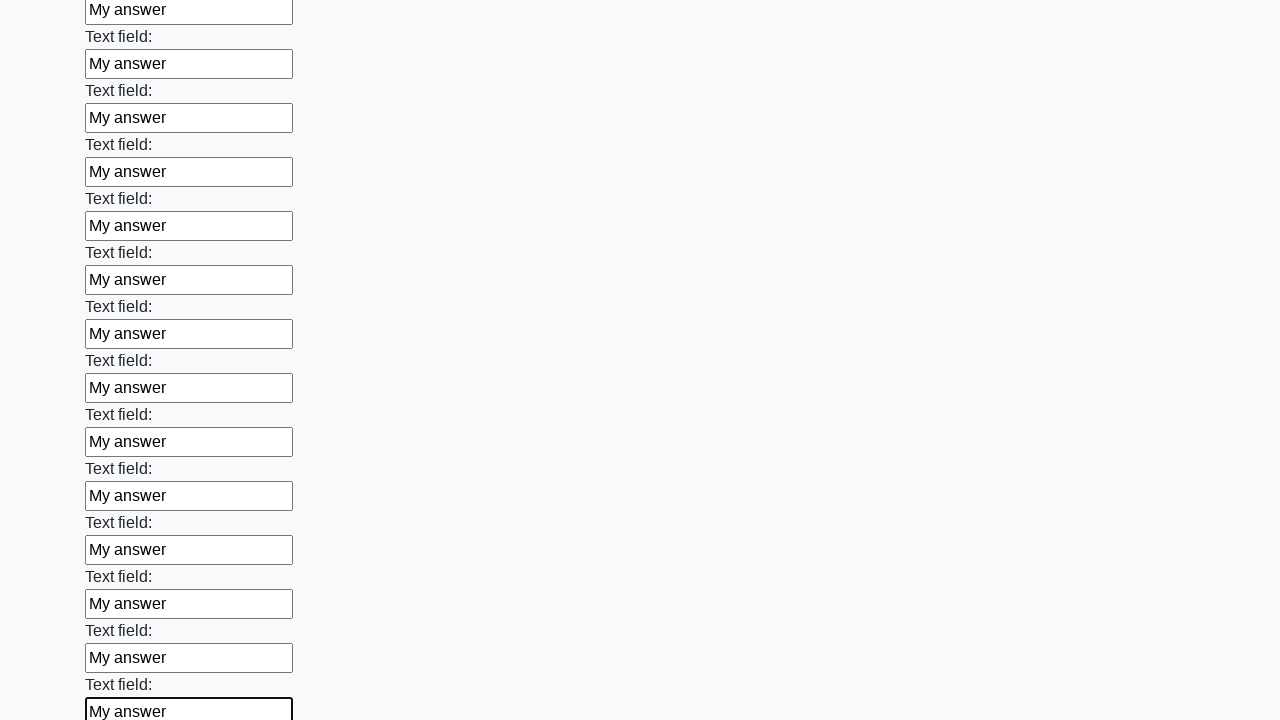

Filled text input field 82 of 100 with 'My answer' on [type='text'] >> nth=81
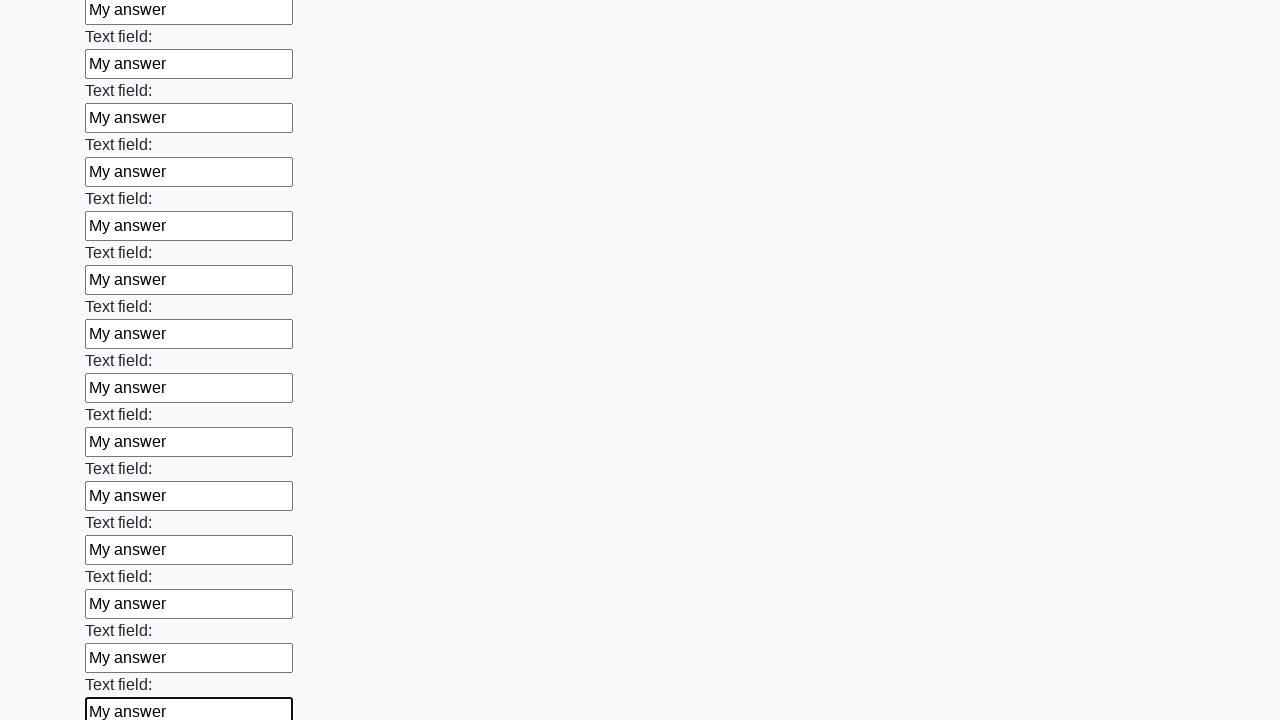

Filled text input field 83 of 100 with 'My answer' on [type='text'] >> nth=82
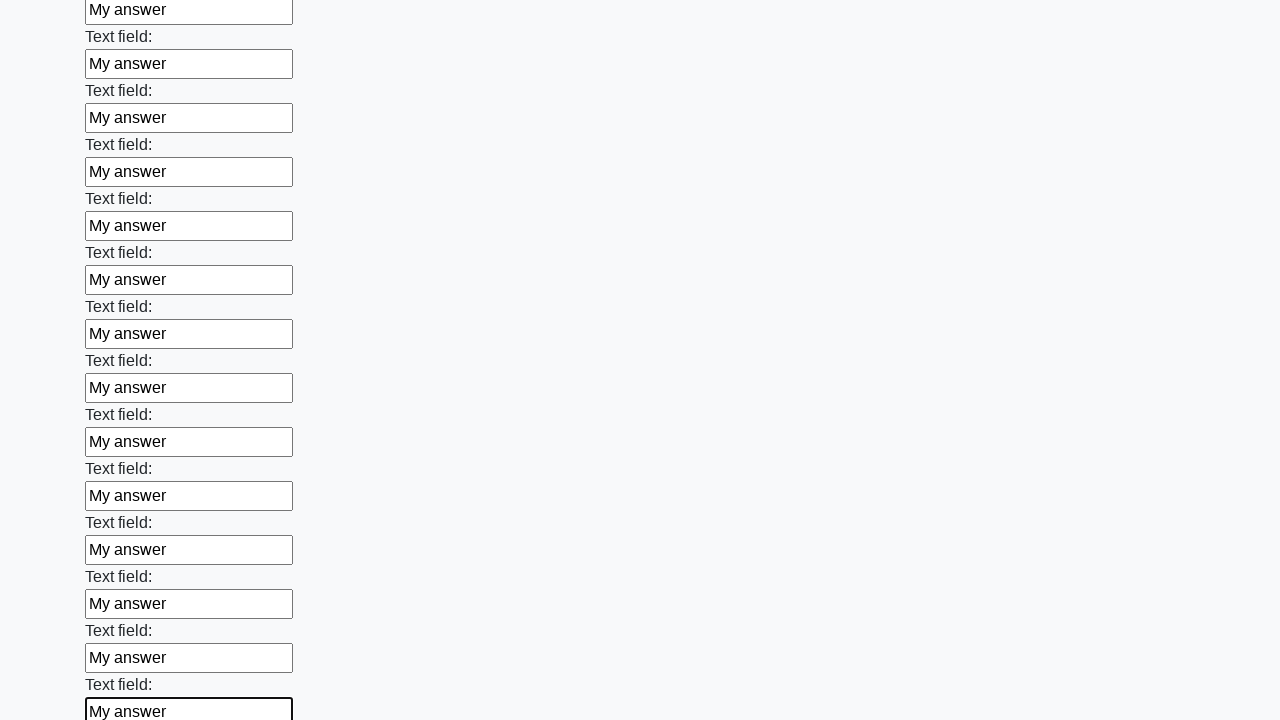

Filled text input field 84 of 100 with 'My answer' on [type='text'] >> nth=83
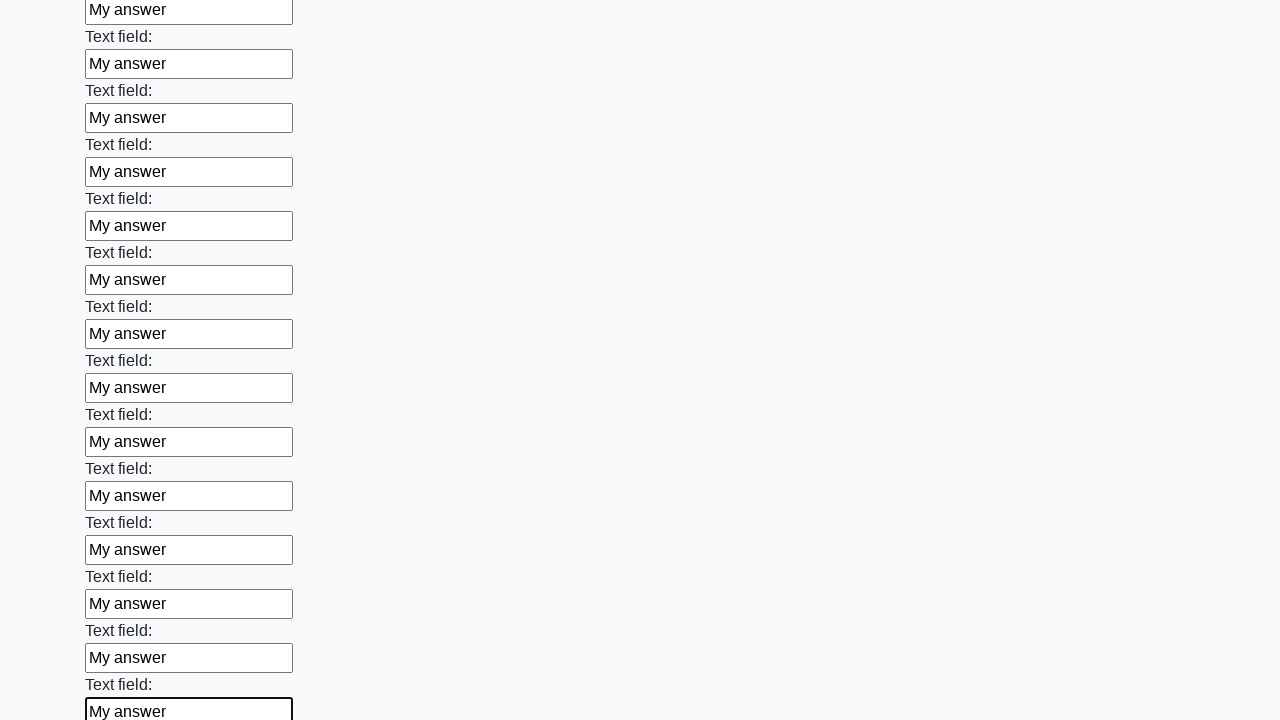

Filled text input field 85 of 100 with 'My answer' on [type='text'] >> nth=84
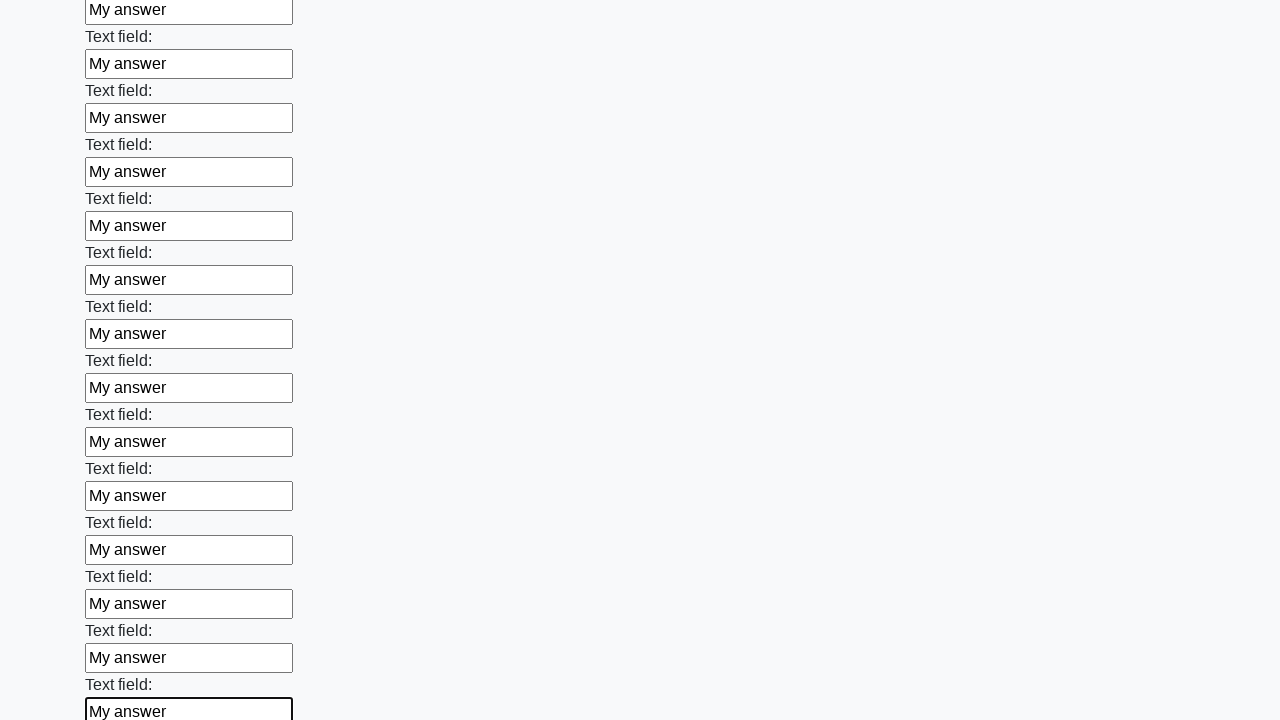

Filled text input field 86 of 100 with 'My answer' on [type='text'] >> nth=85
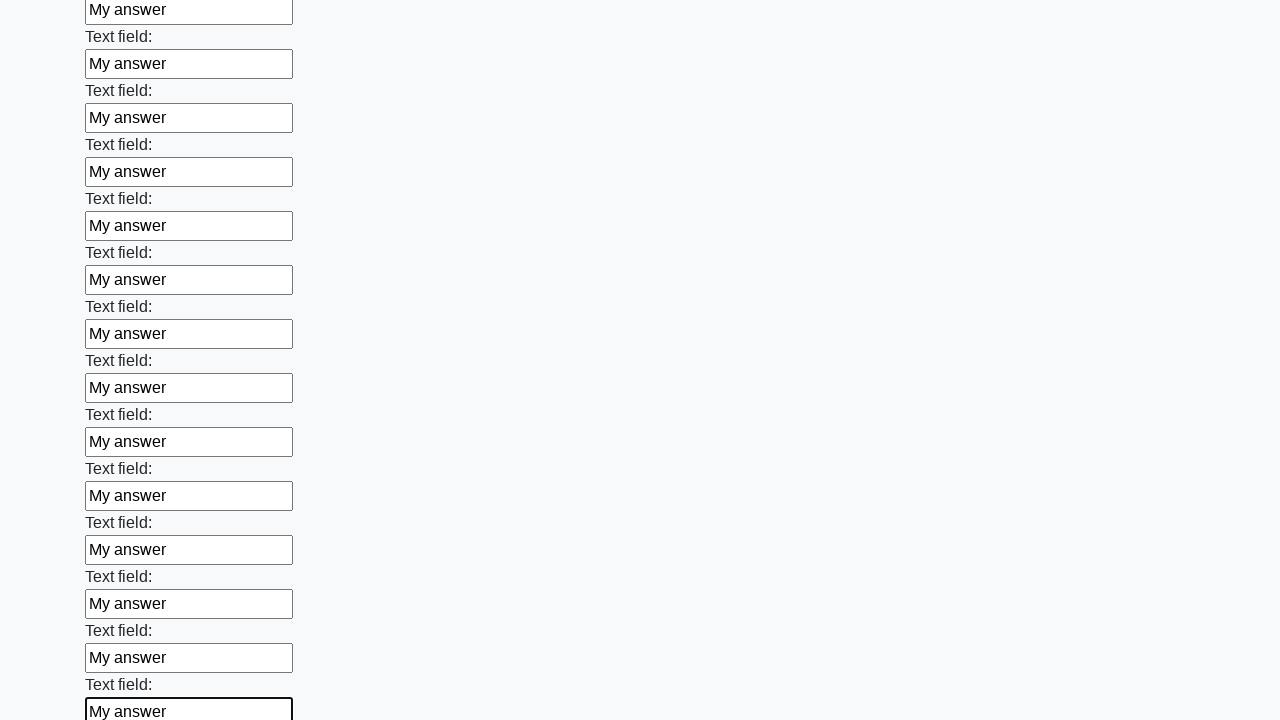

Filled text input field 87 of 100 with 'My answer' on [type='text'] >> nth=86
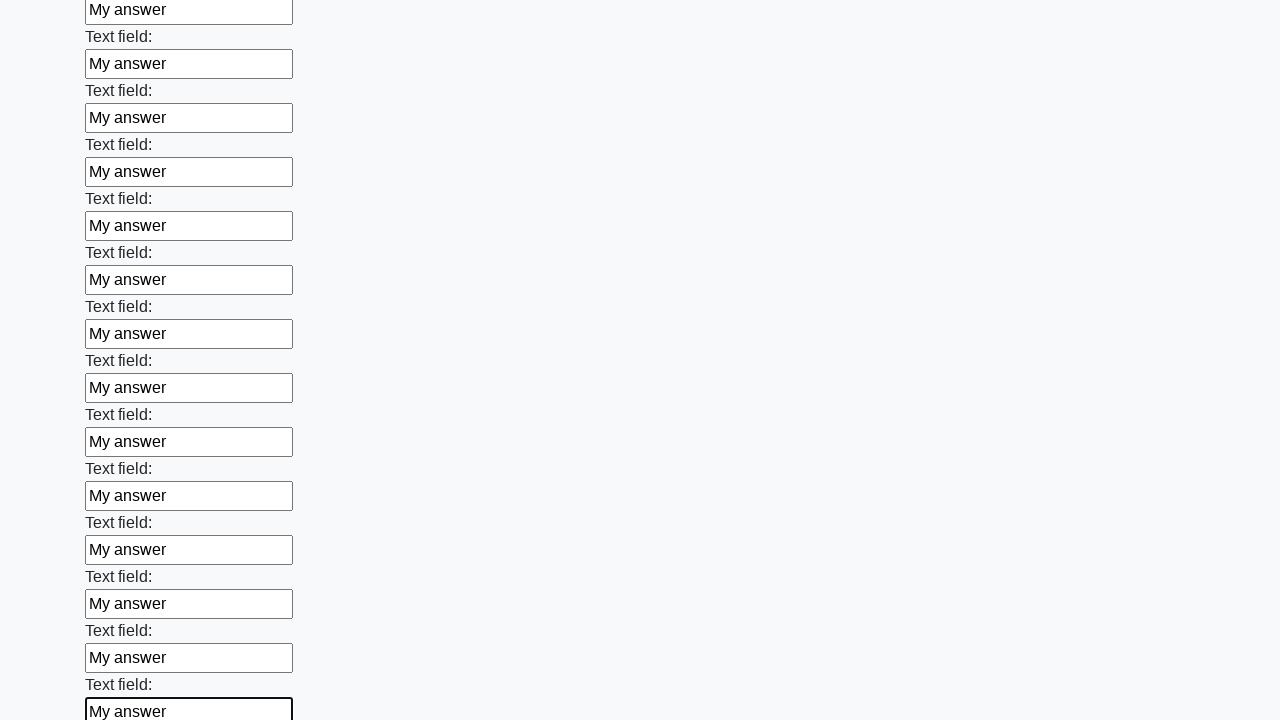

Filled text input field 88 of 100 with 'My answer' on [type='text'] >> nth=87
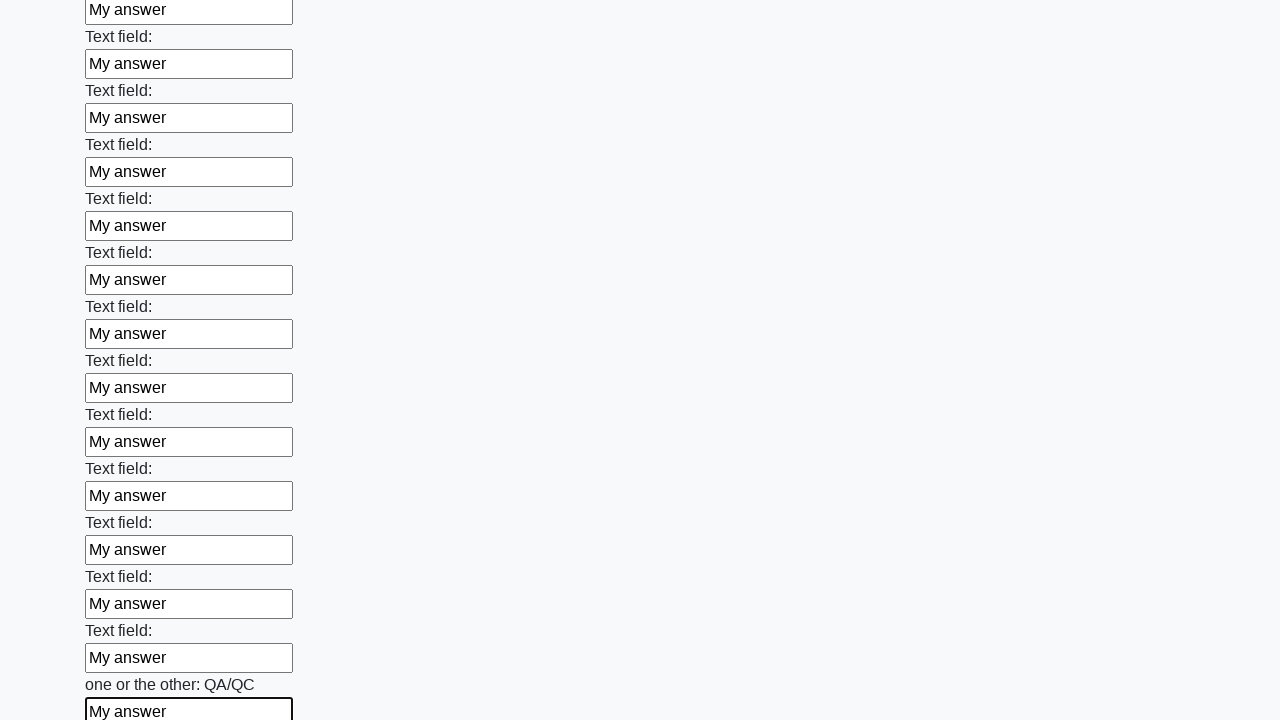

Filled text input field 89 of 100 with 'My answer' on [type='text'] >> nth=88
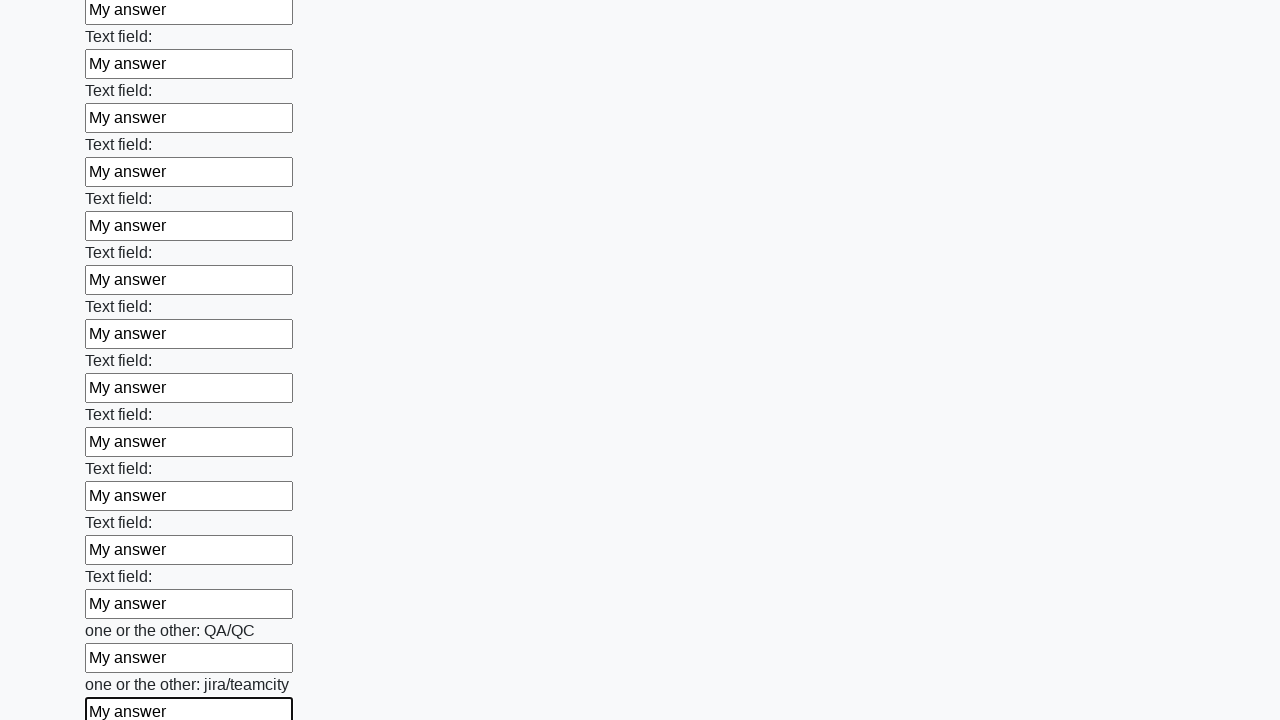

Filled text input field 90 of 100 with 'My answer' on [type='text'] >> nth=89
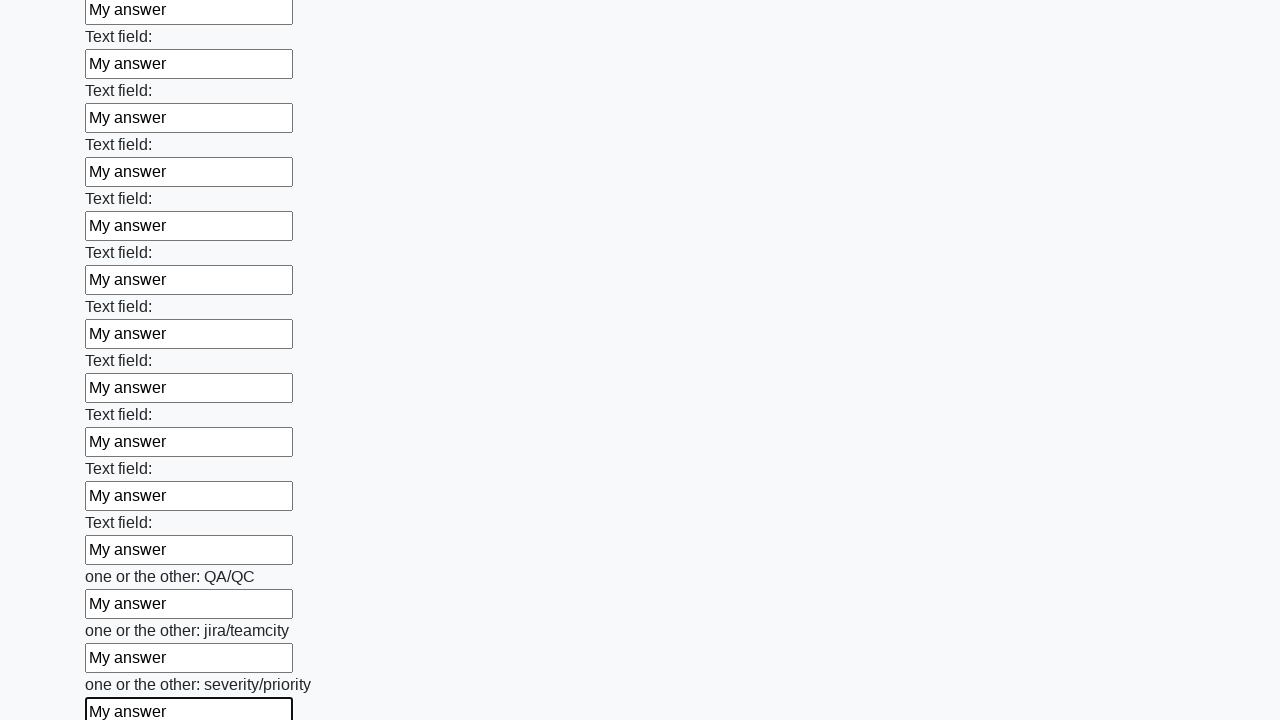

Filled text input field 91 of 100 with 'My answer' on [type='text'] >> nth=90
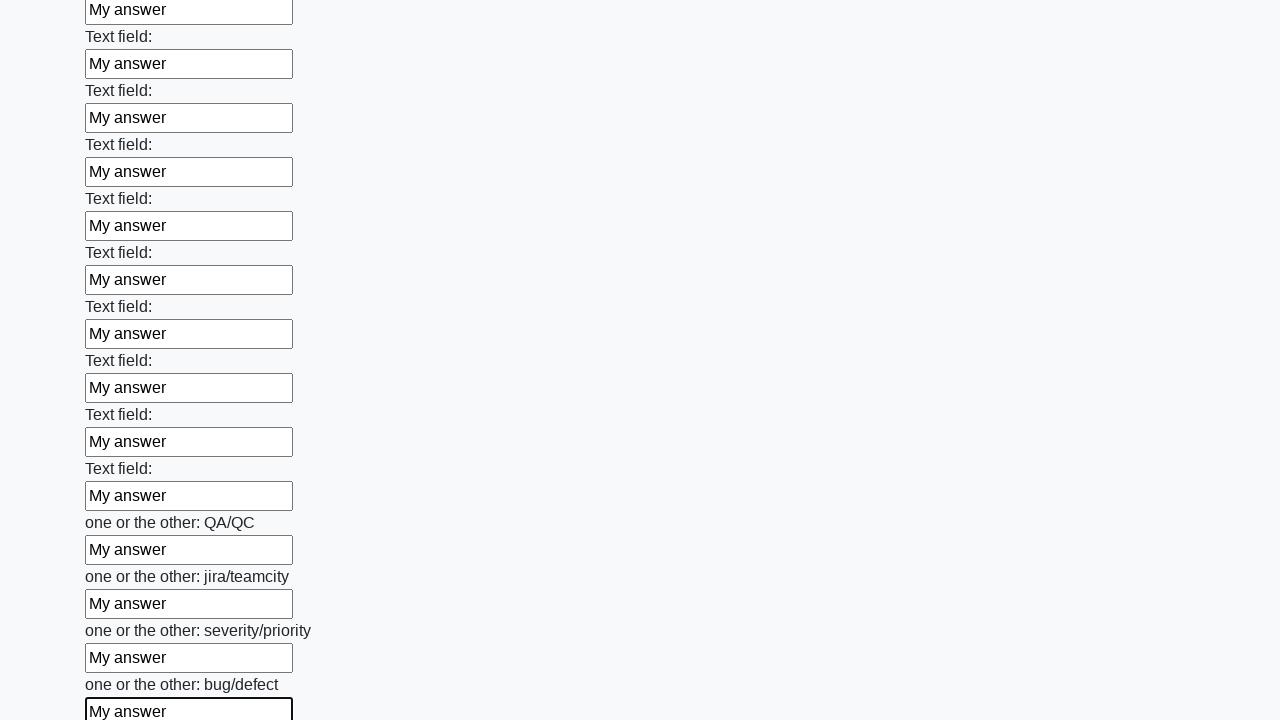

Filled text input field 92 of 100 with 'My answer' on [type='text'] >> nth=91
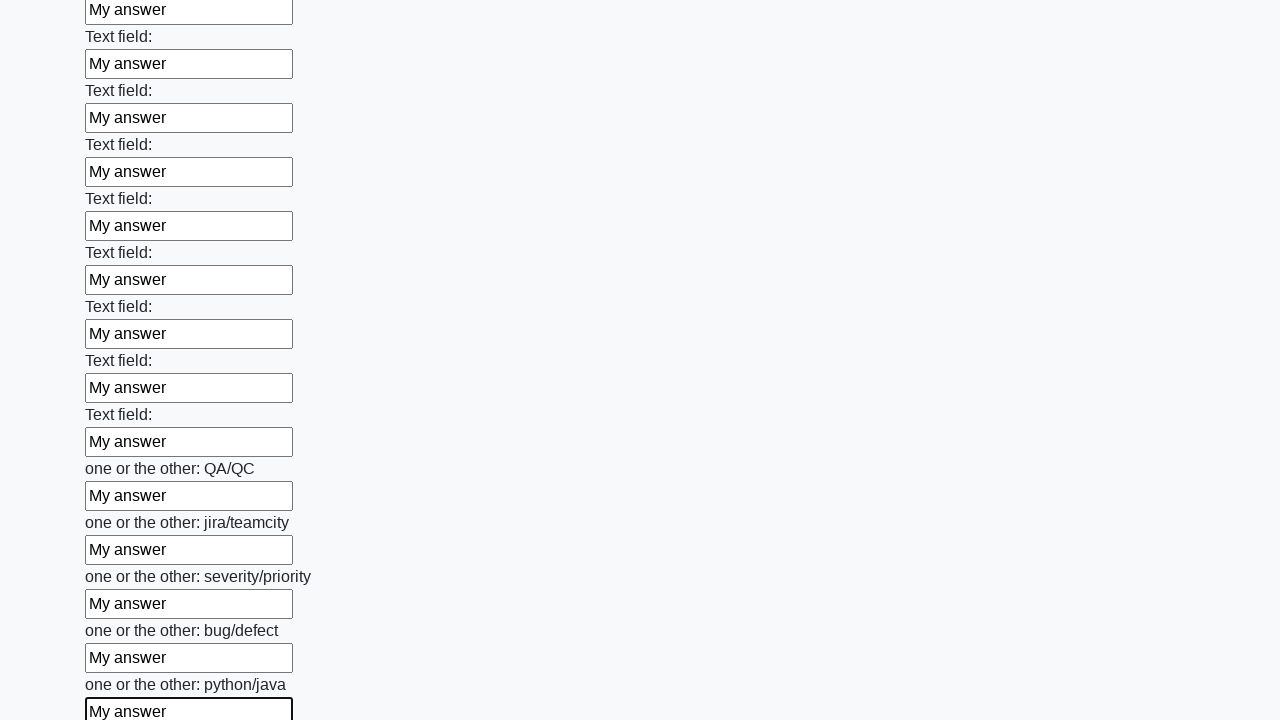

Filled text input field 93 of 100 with 'My answer' on [type='text'] >> nth=92
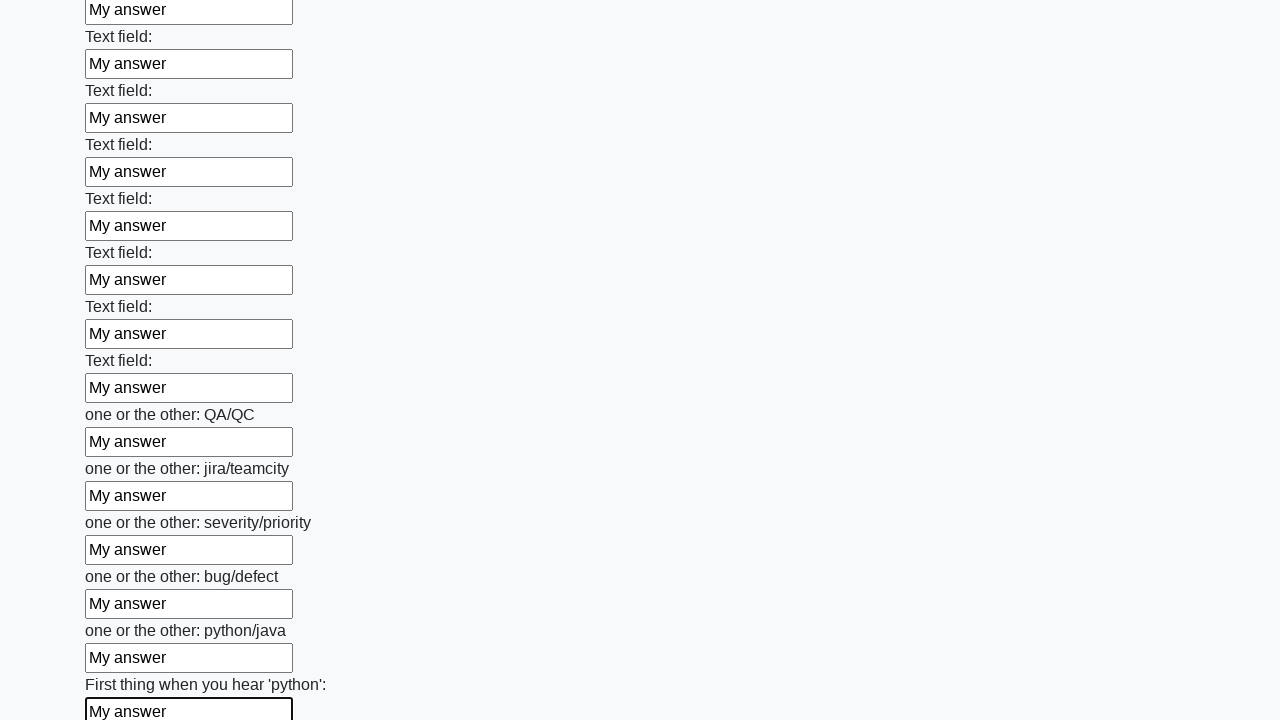

Filled text input field 94 of 100 with 'My answer' on [type='text'] >> nth=93
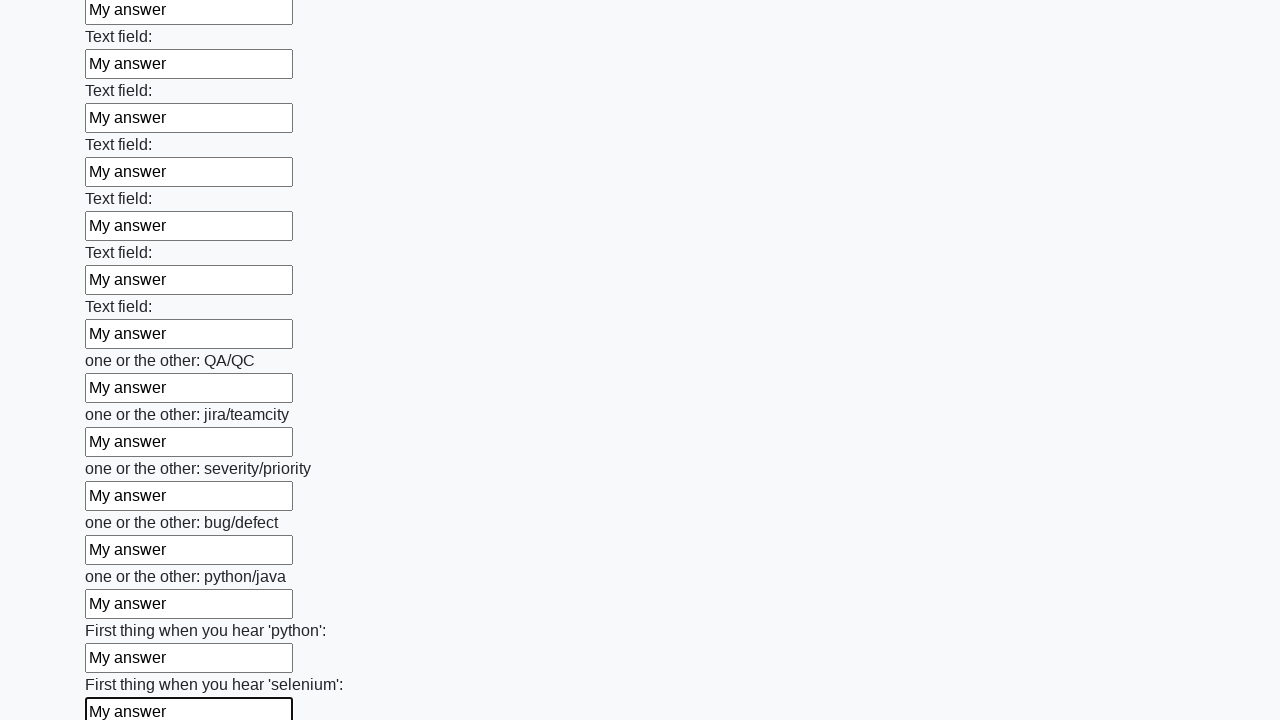

Filled text input field 95 of 100 with 'My answer' on [type='text'] >> nth=94
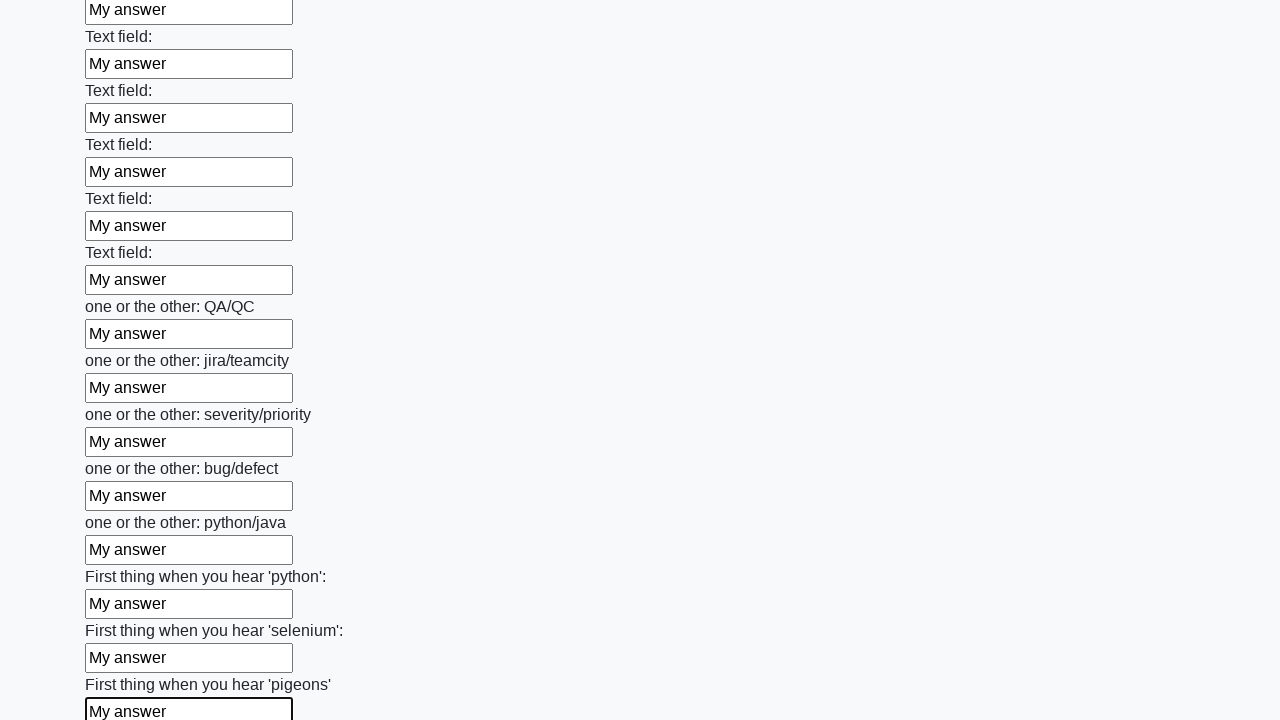

Filled text input field 96 of 100 with 'My answer' on [type='text'] >> nth=95
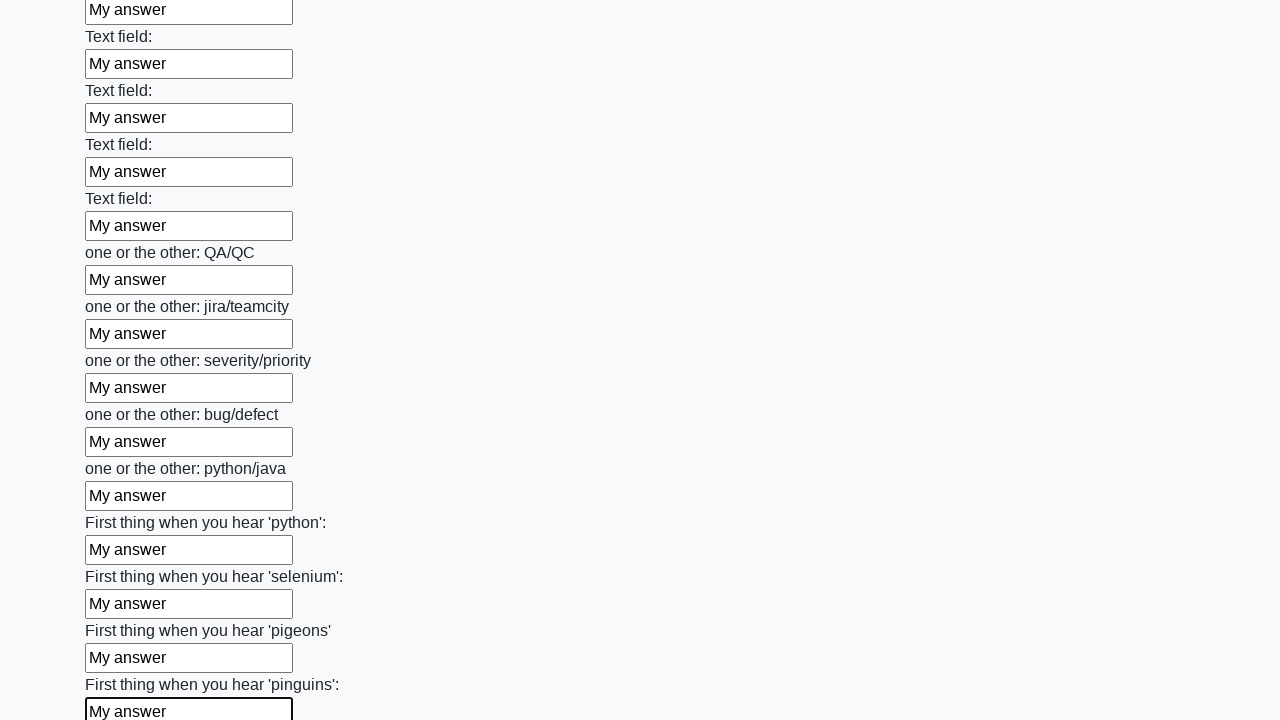

Filled text input field 97 of 100 with 'My answer' on [type='text'] >> nth=96
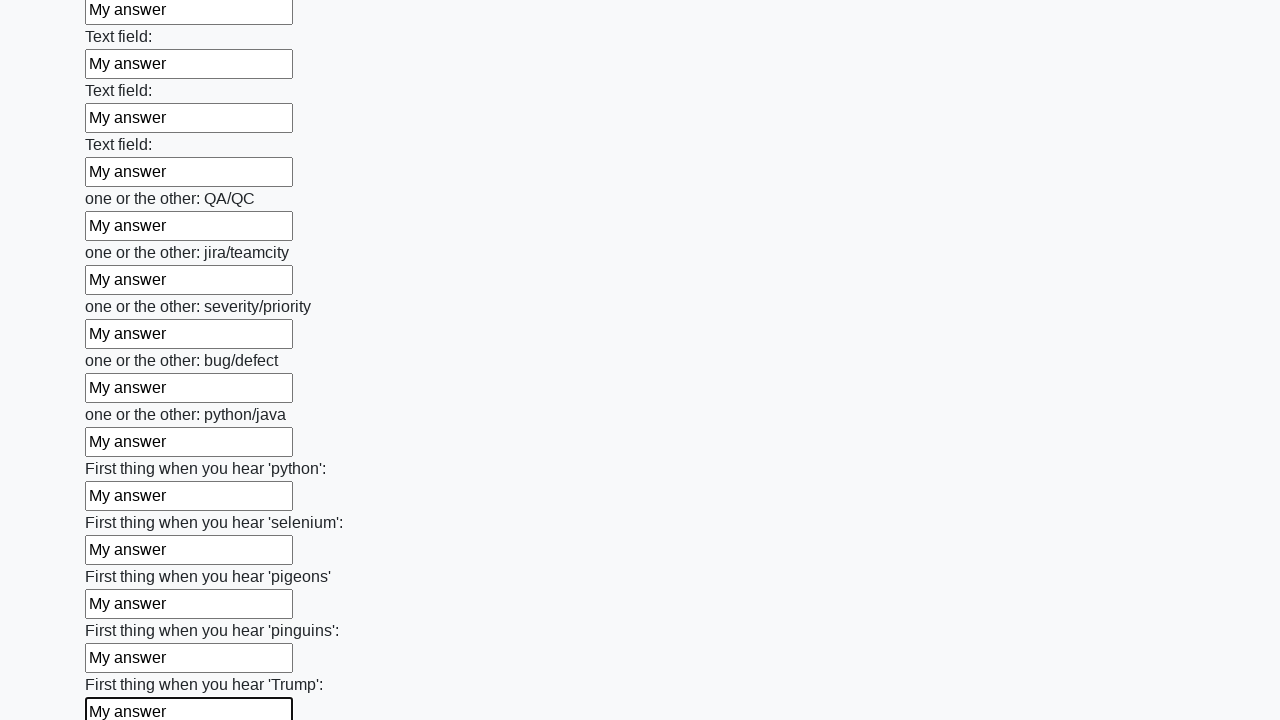

Filled text input field 98 of 100 with 'My answer' on [type='text'] >> nth=97
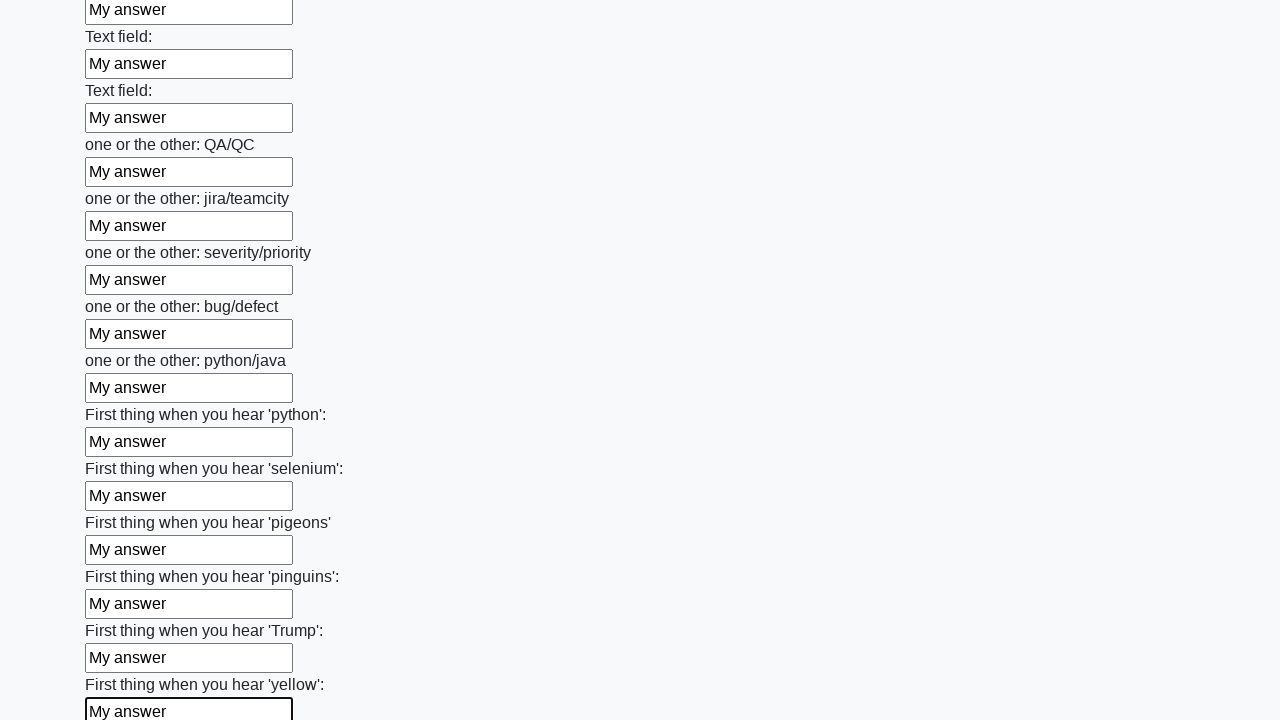

Filled text input field 99 of 100 with 'My answer' on [type='text'] >> nth=98
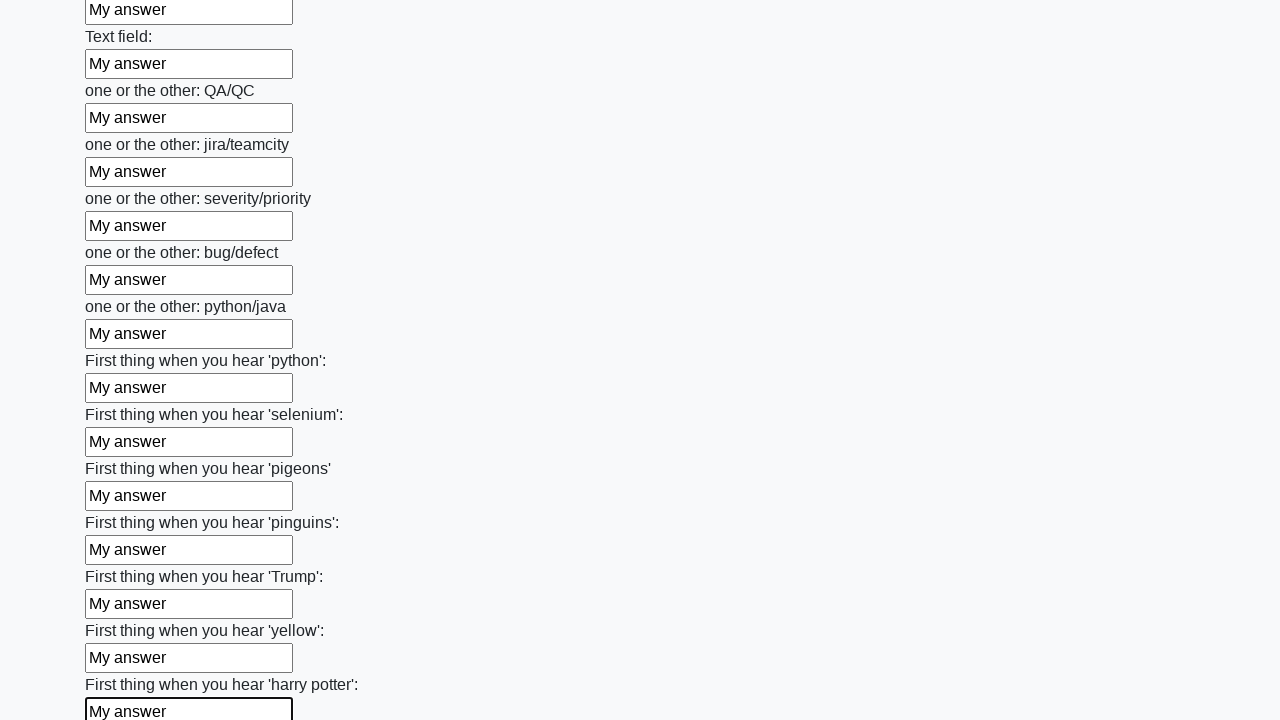

Filled text input field 100 of 100 with 'My answer' on [type='text'] >> nth=99
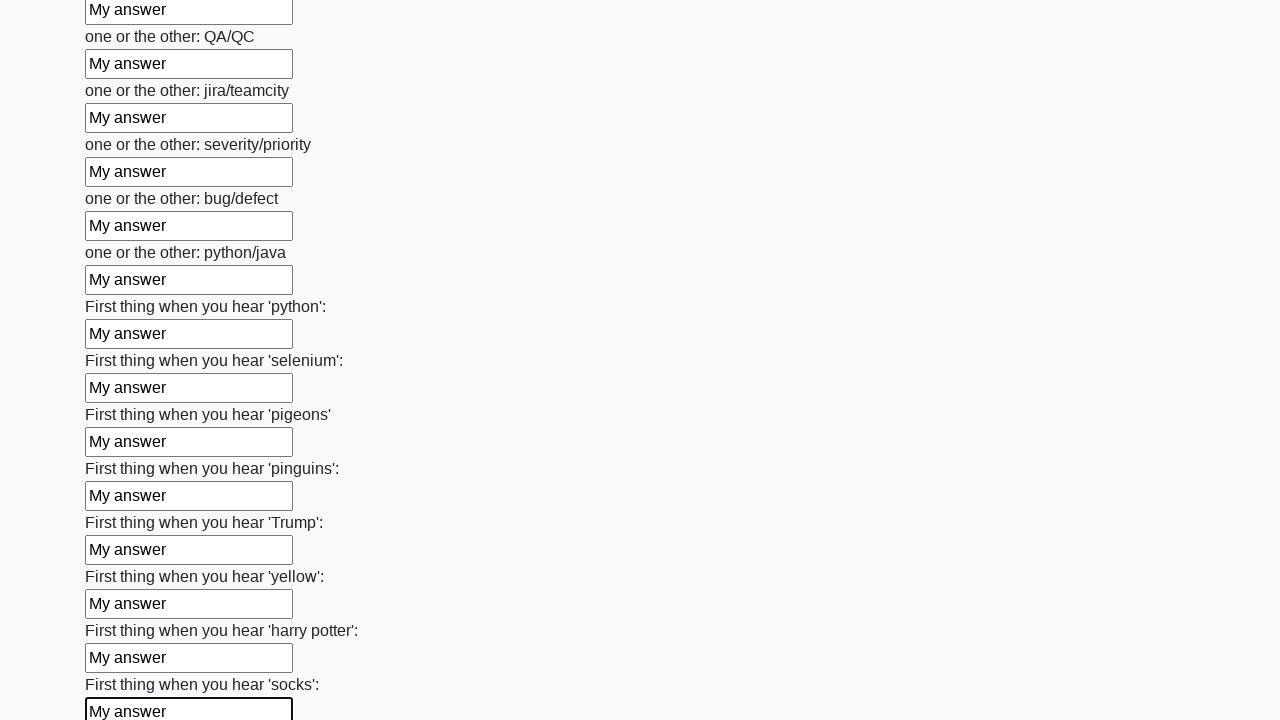

Clicked the submit button to submit the form at (123, 611) on button.btn
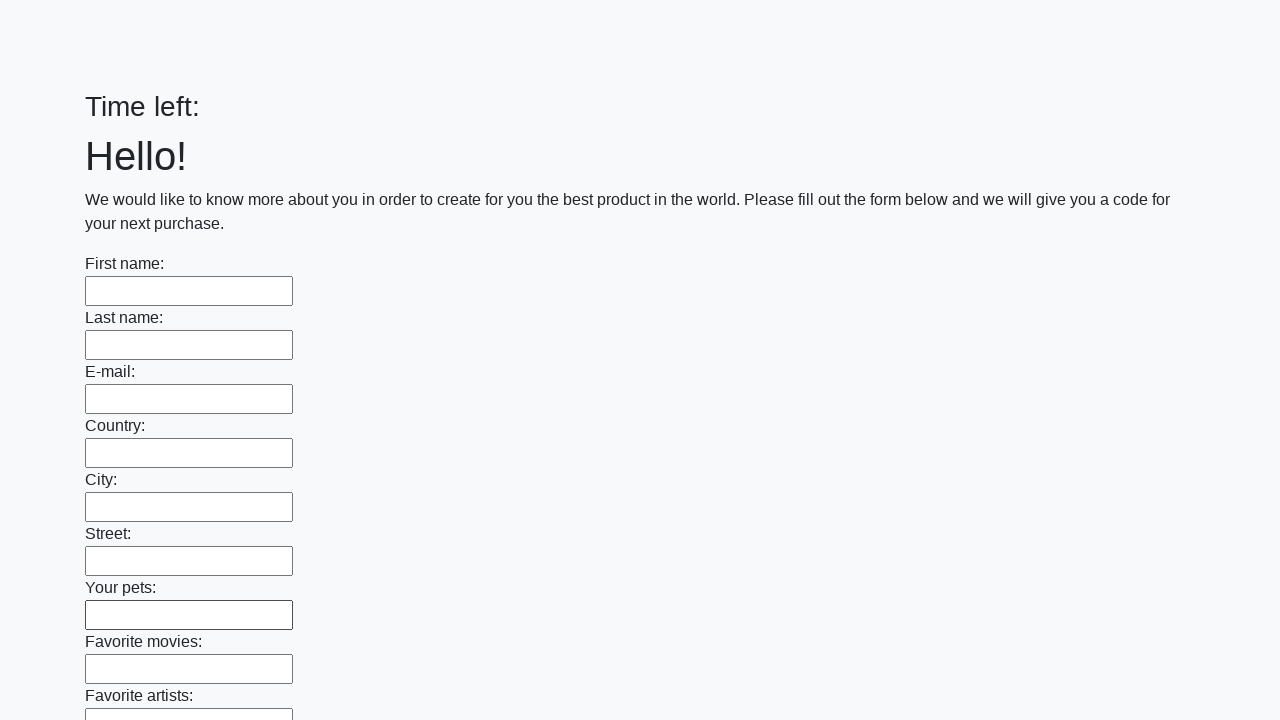

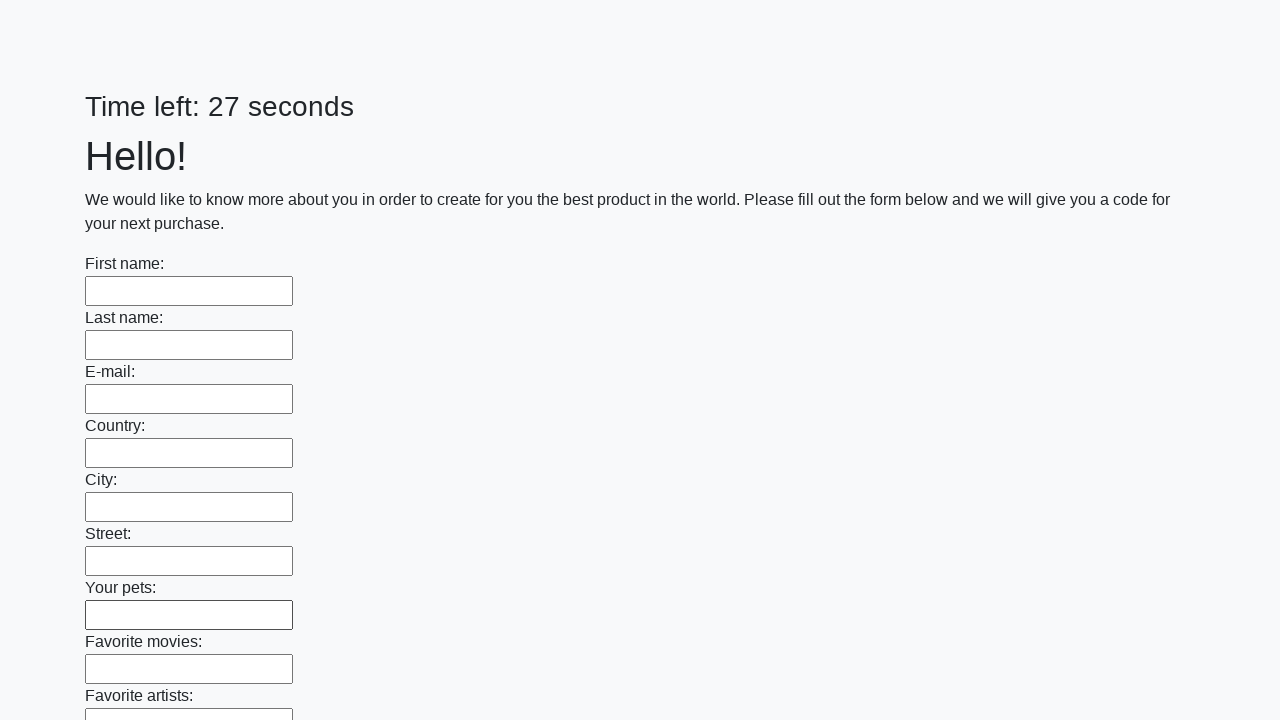